Automates the RPA Challenge by clicking Start, then filling out a form with personal information (first name, last name, company, role, address, email, phone) and submitting it multiple times with different data sets.

Starting URL: https://rpachallenge.com/

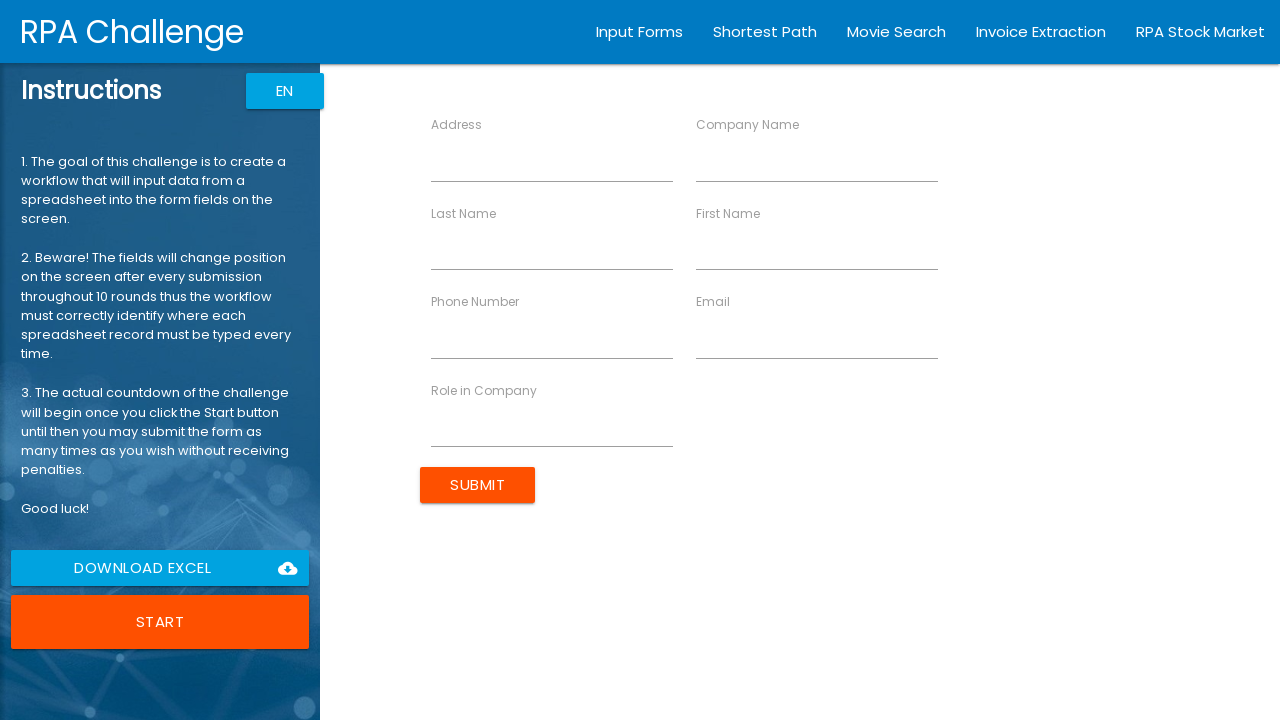

Clicked the START button to begin RPA Challenge at (160, 622) on xpath=//button[text()='Start']
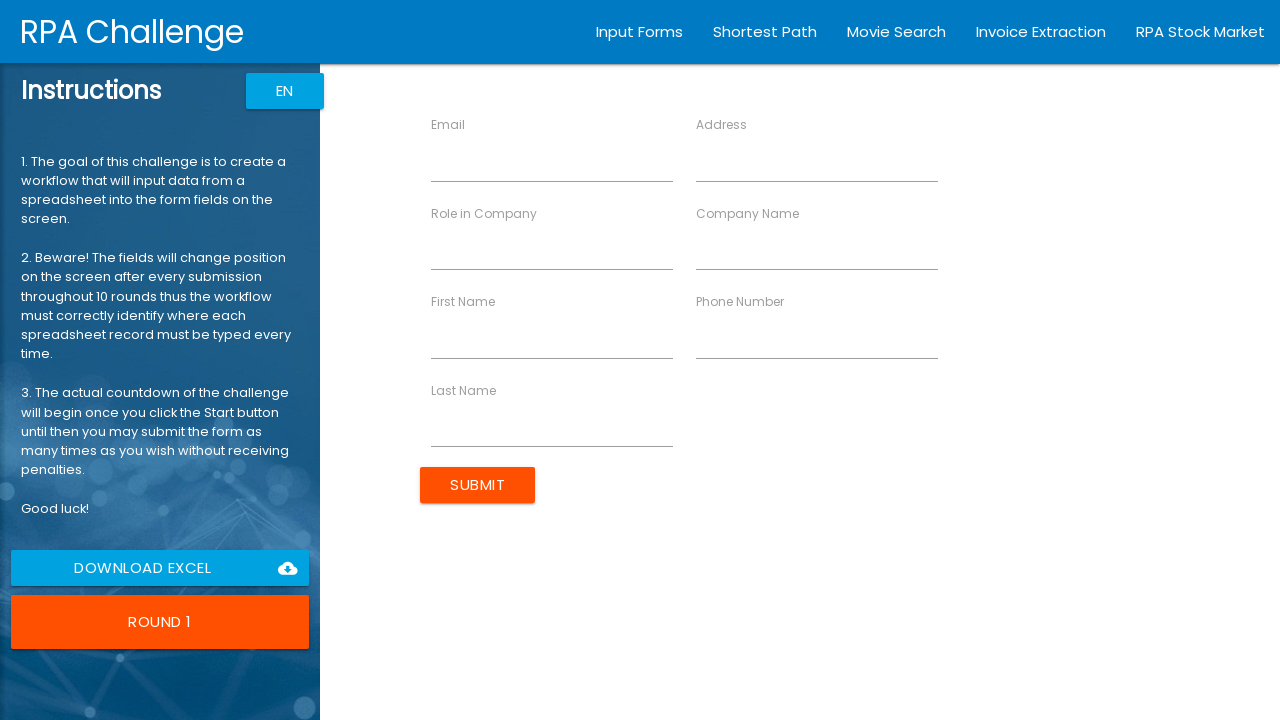

Filled First Name field with 'John' on //div[label[text()='First Name']]/input
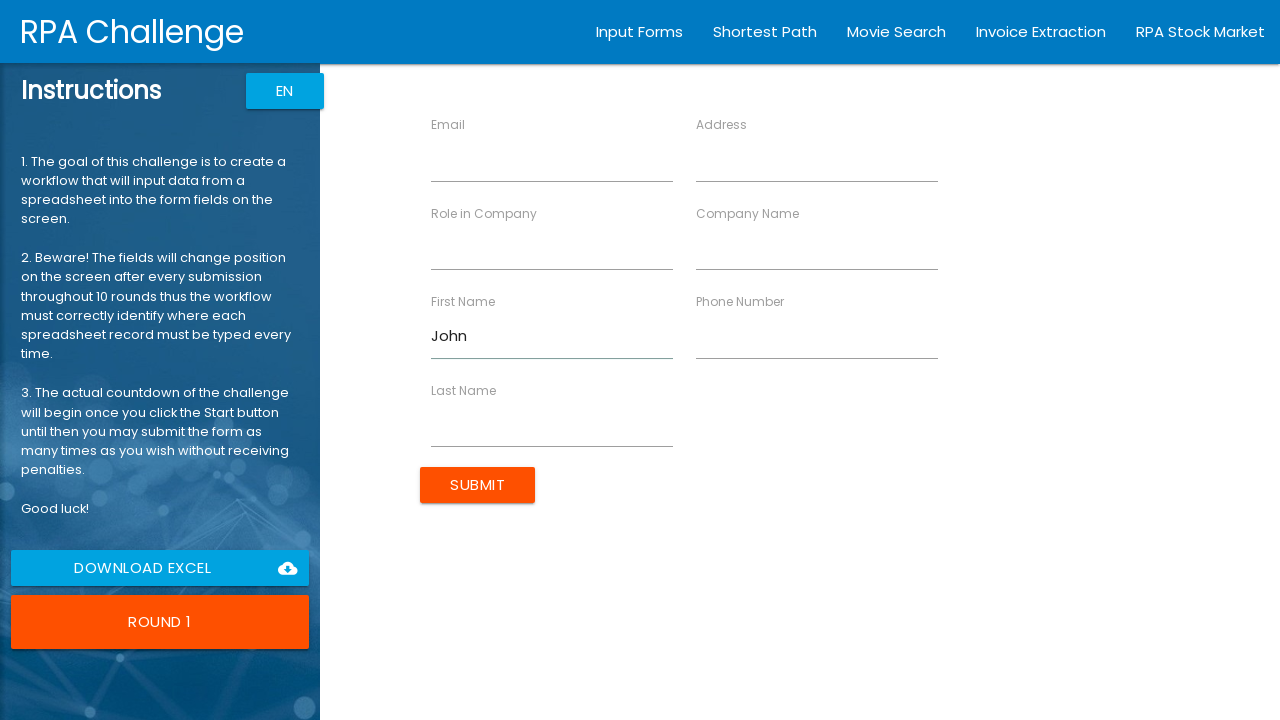

Filled Last Name field with 'Smith' on //div[label[text()='Last Name']]/input
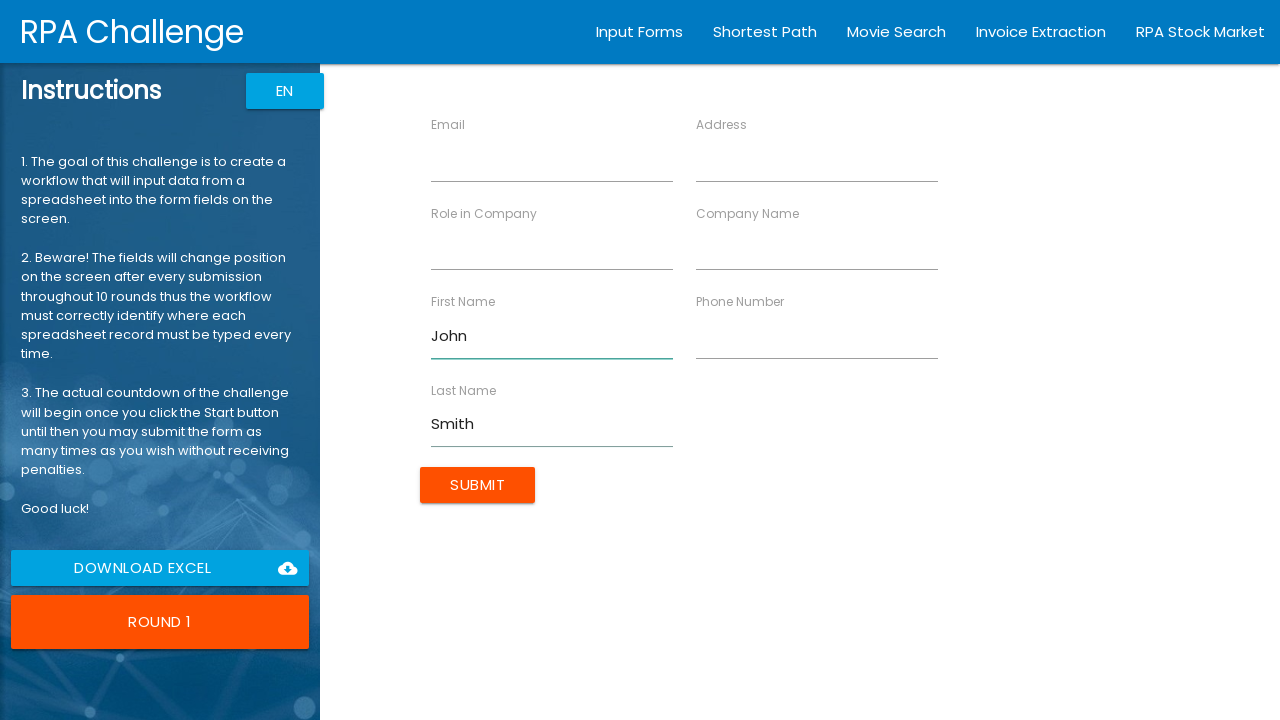

Filled Company Name field with 'TechCorp Inc' on //div[label[text()='Company Name']]/input
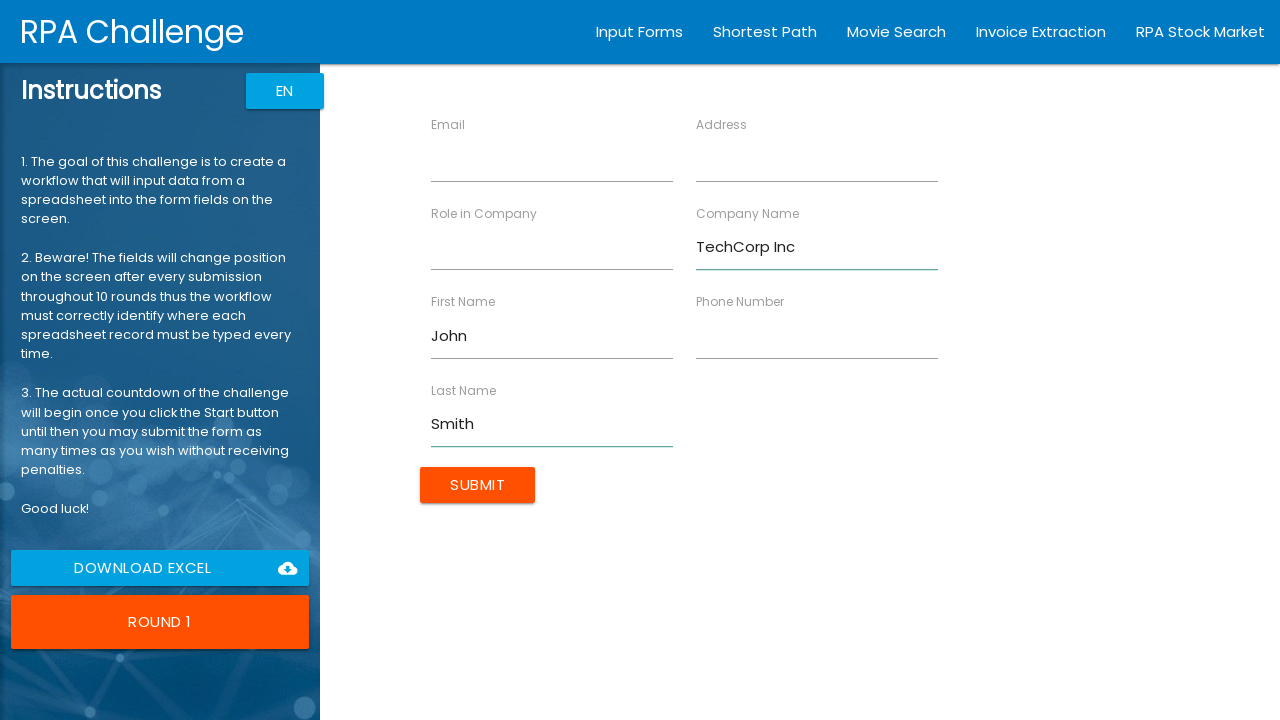

Filled Role in Company field with 'Developer' on //div[label[text()='Role in Company']]/input
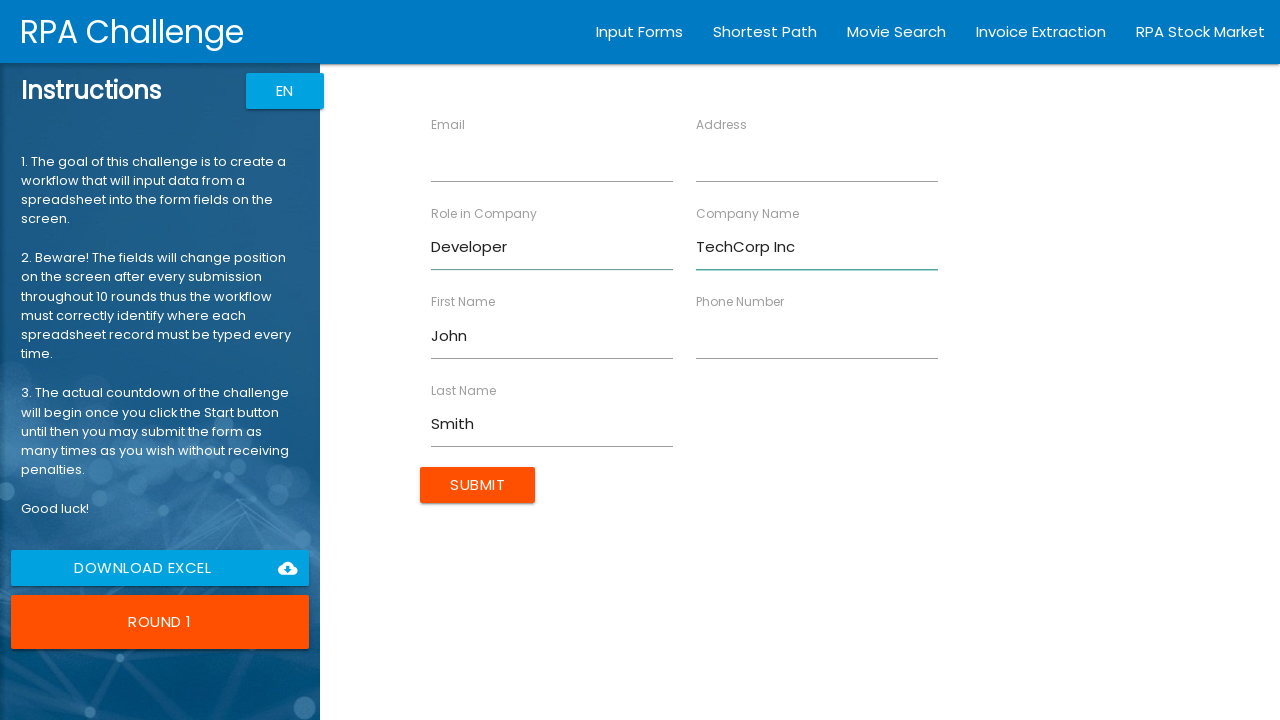

Filled Address field with '123 Main St, Boston MA' on //div[label[text()='Address']]/input
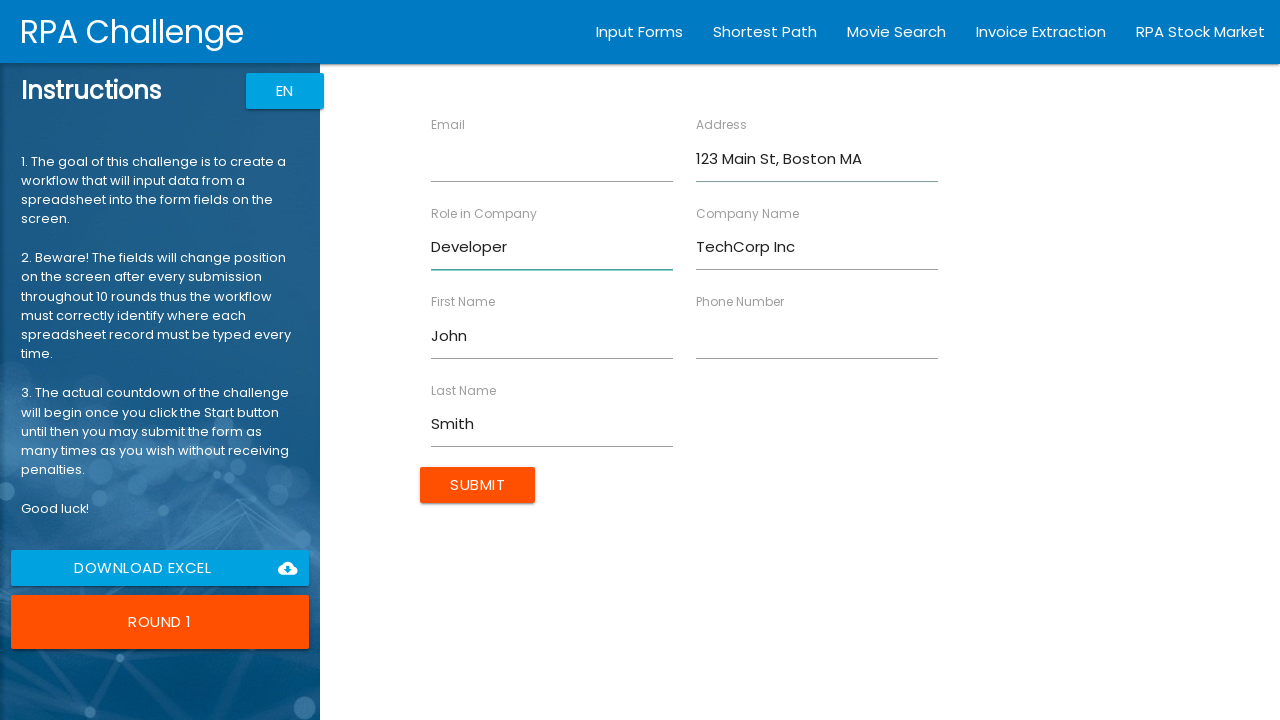

Filled Email field with 'john.smith@techcorp.com' on //div[label[text()='Email']]/input
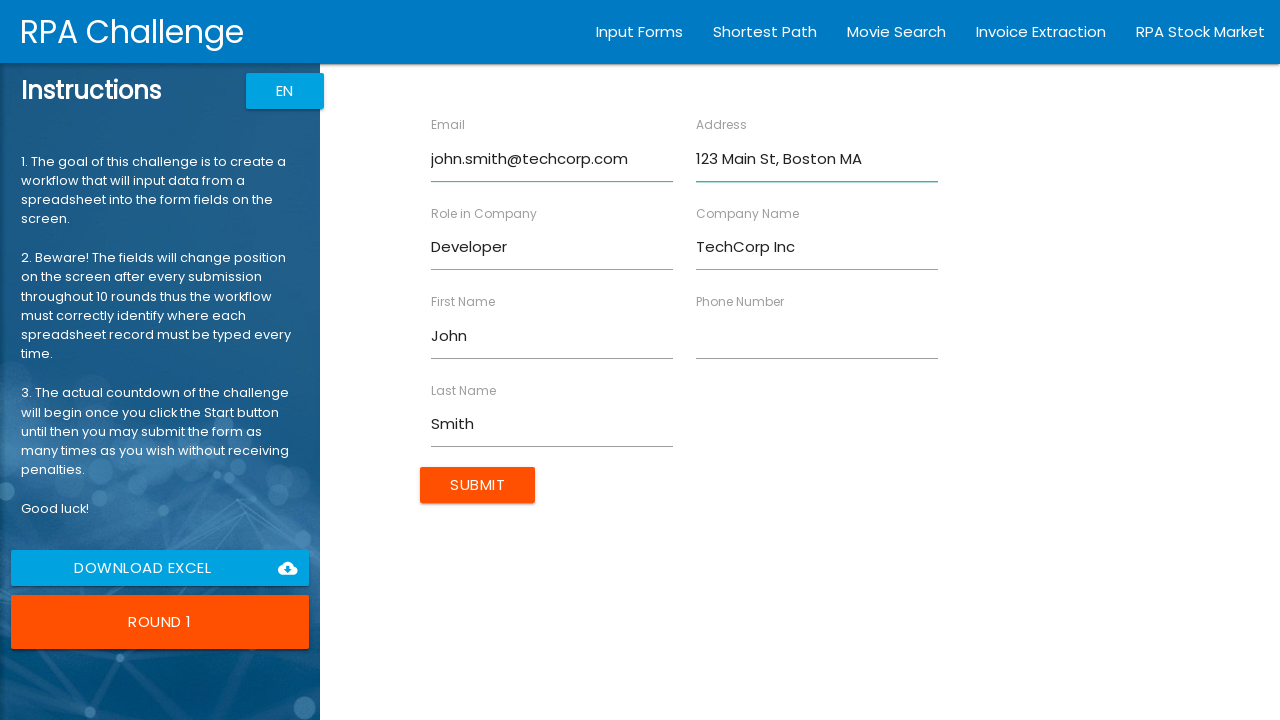

Filled Phone Number field with '555-0101' on //div[label[text()='Phone Number']]/input
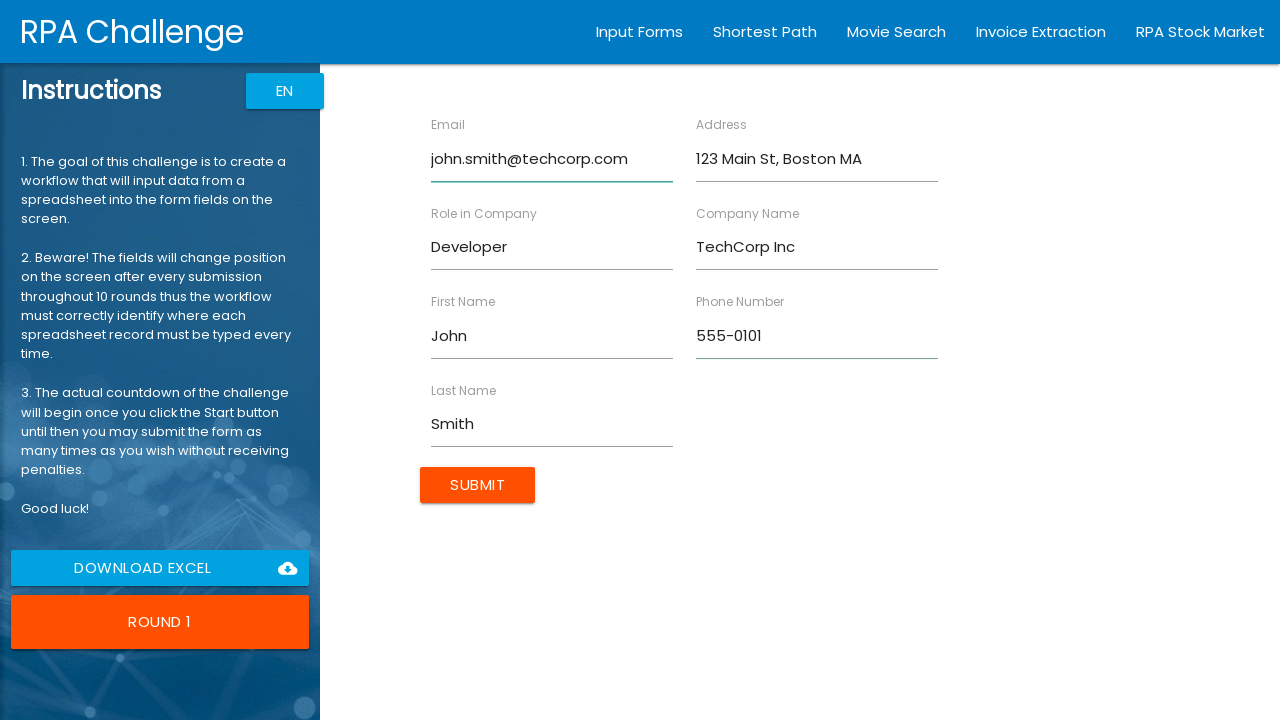

Submitted form for John Smith at (478, 485) on xpath=//input[@type='submit']
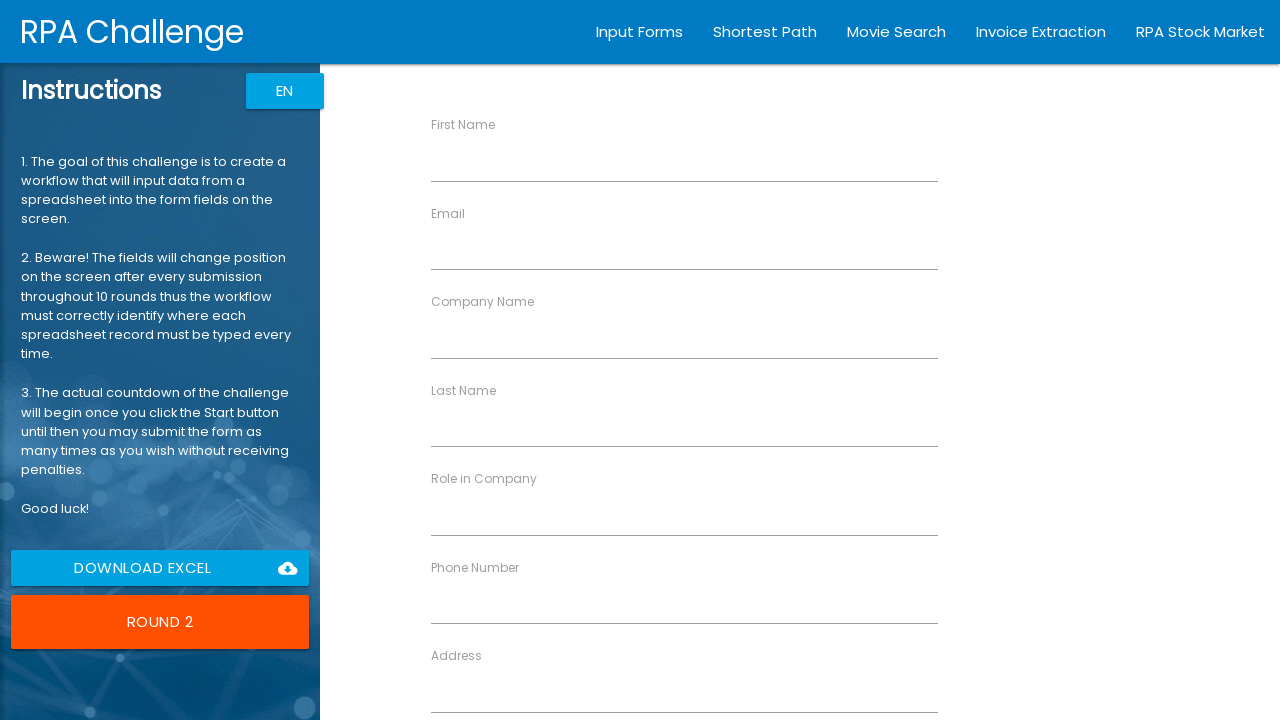

Filled First Name field with 'Sarah' on //div[label[text()='First Name']]/input
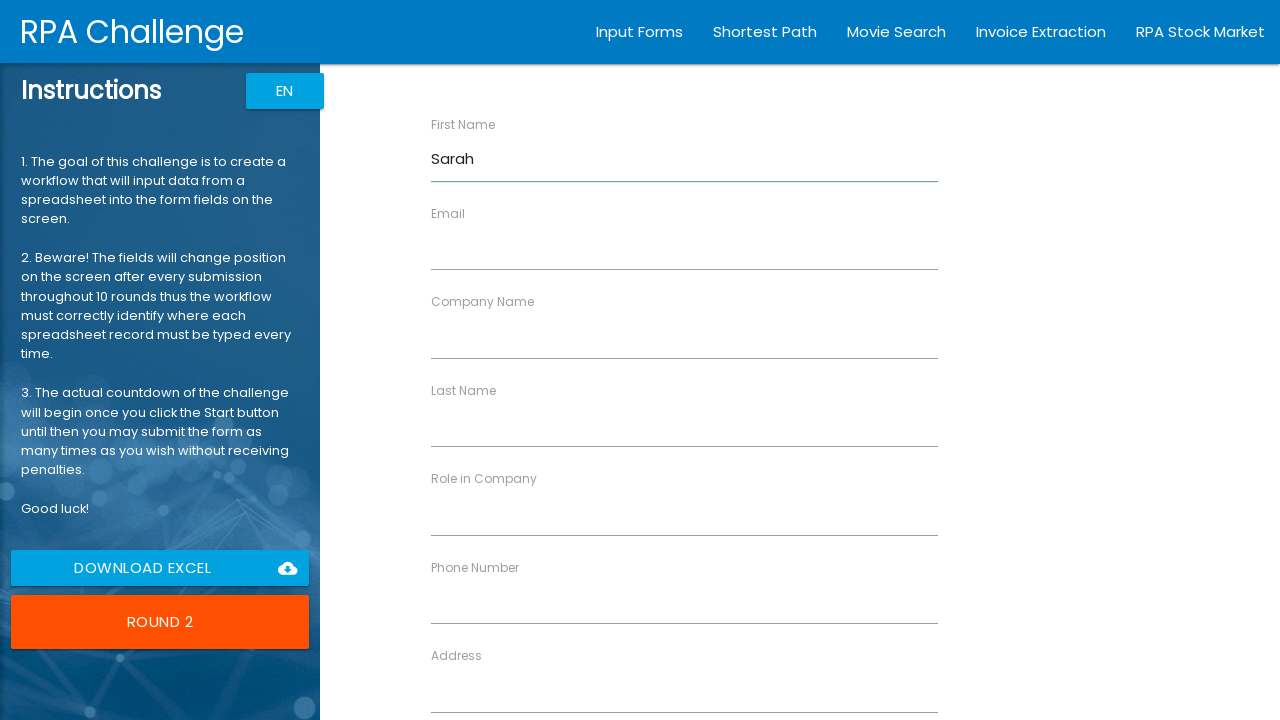

Filled Last Name field with 'Johnson' on //div[label[text()='Last Name']]/input
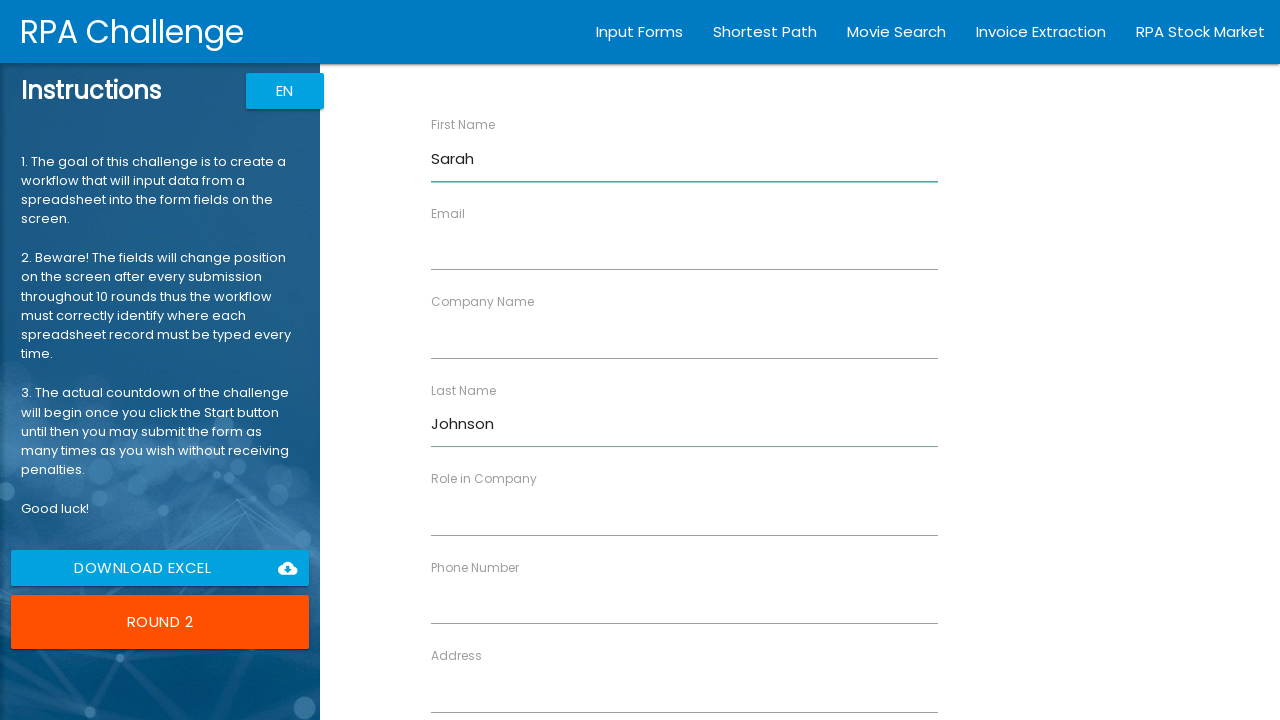

Filled Company Name field with 'DataSoft LLC' on //div[label[text()='Company Name']]/input
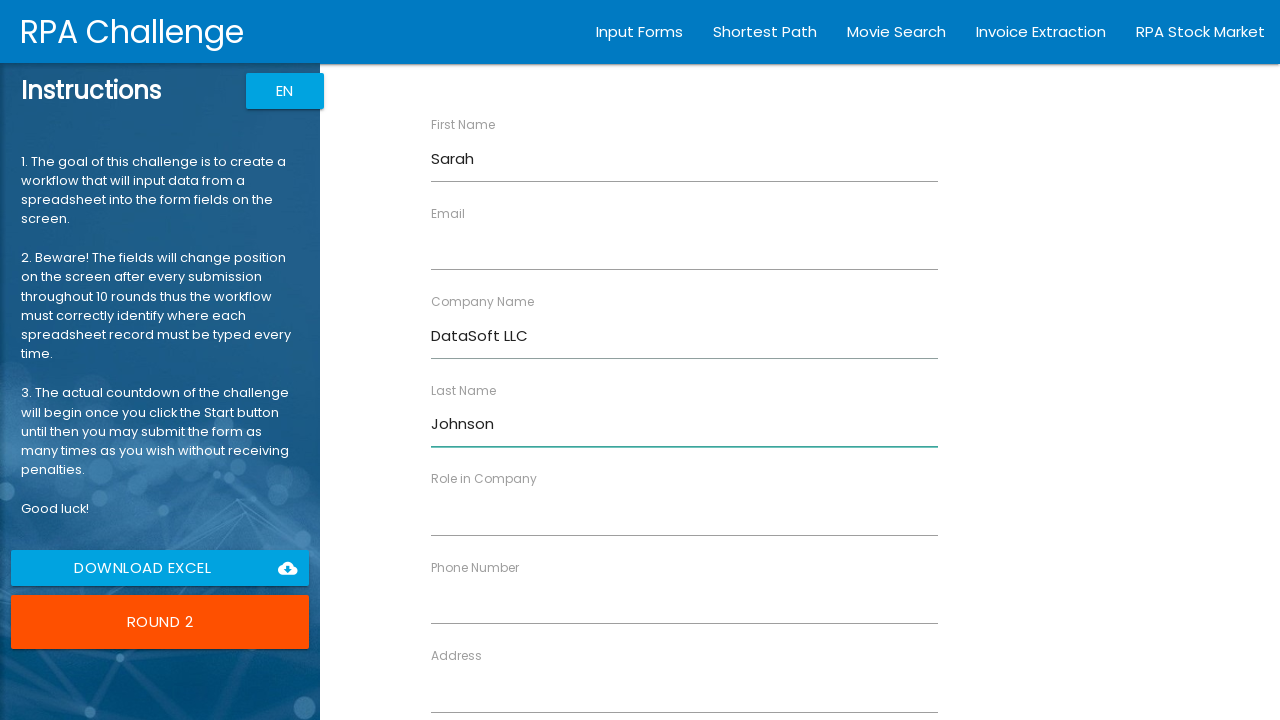

Filled Role in Company field with 'Analyst' on //div[label[text()='Role in Company']]/input
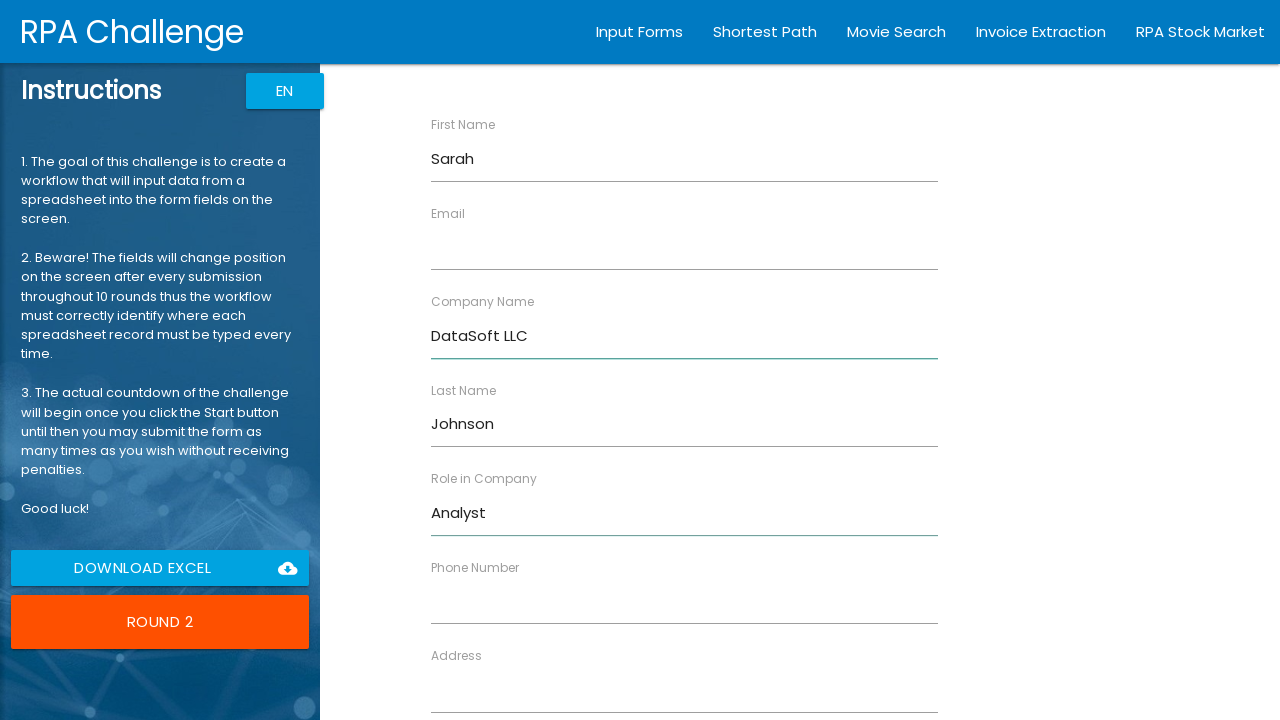

Filled Address field with '456 Oak Ave, Seattle WA' on //div[label[text()='Address']]/input
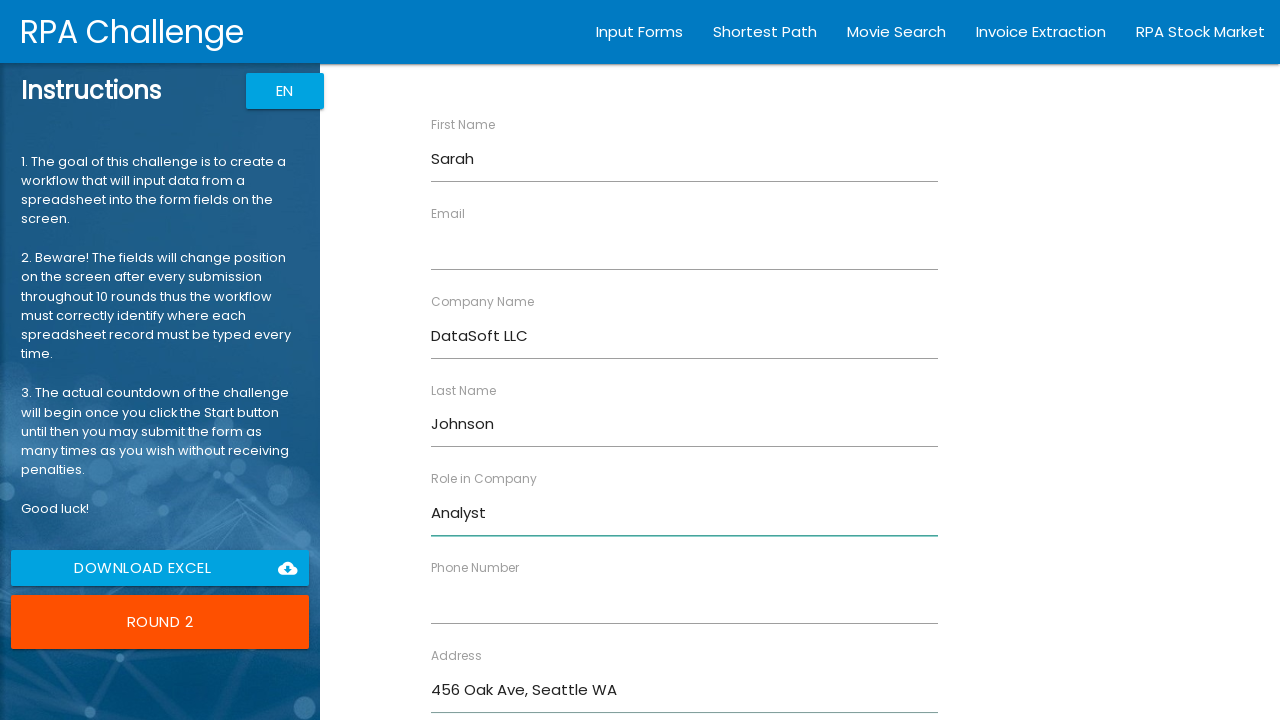

Filled Email field with 'sarah.j@datasoft.com' on //div[label[text()='Email']]/input
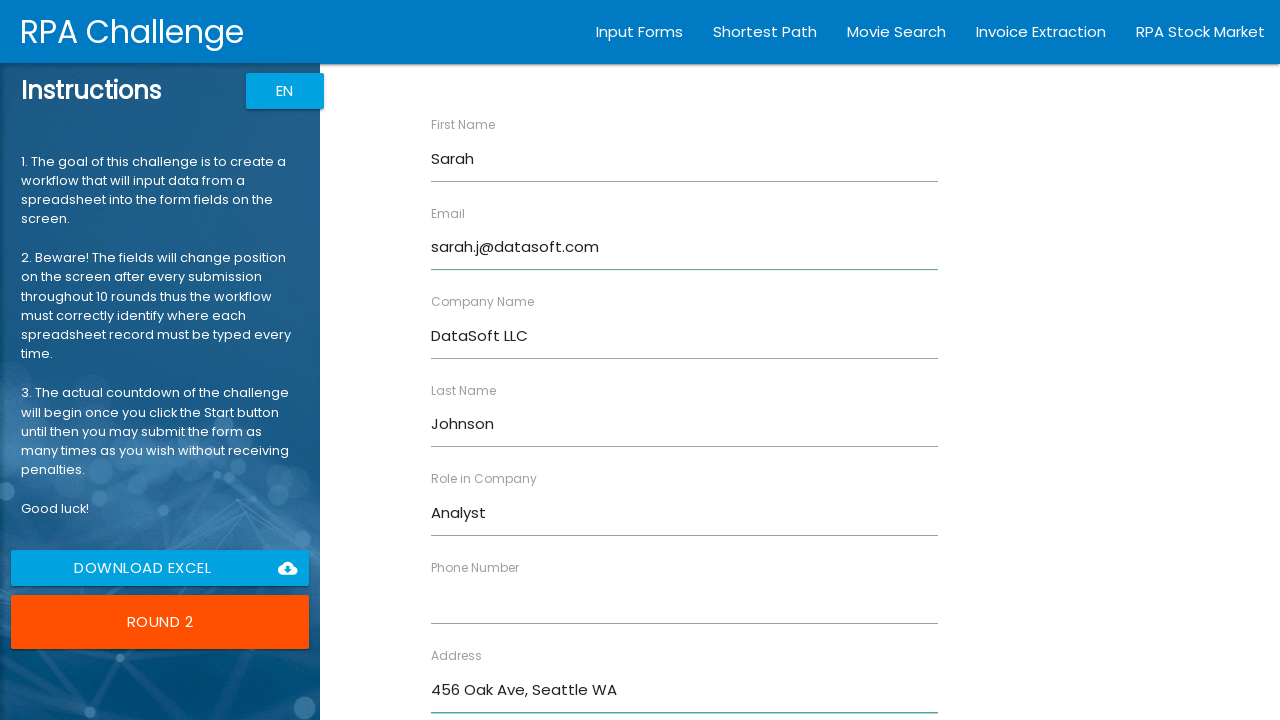

Filled Phone Number field with '555-0102' on //div[label[text()='Phone Number']]/input
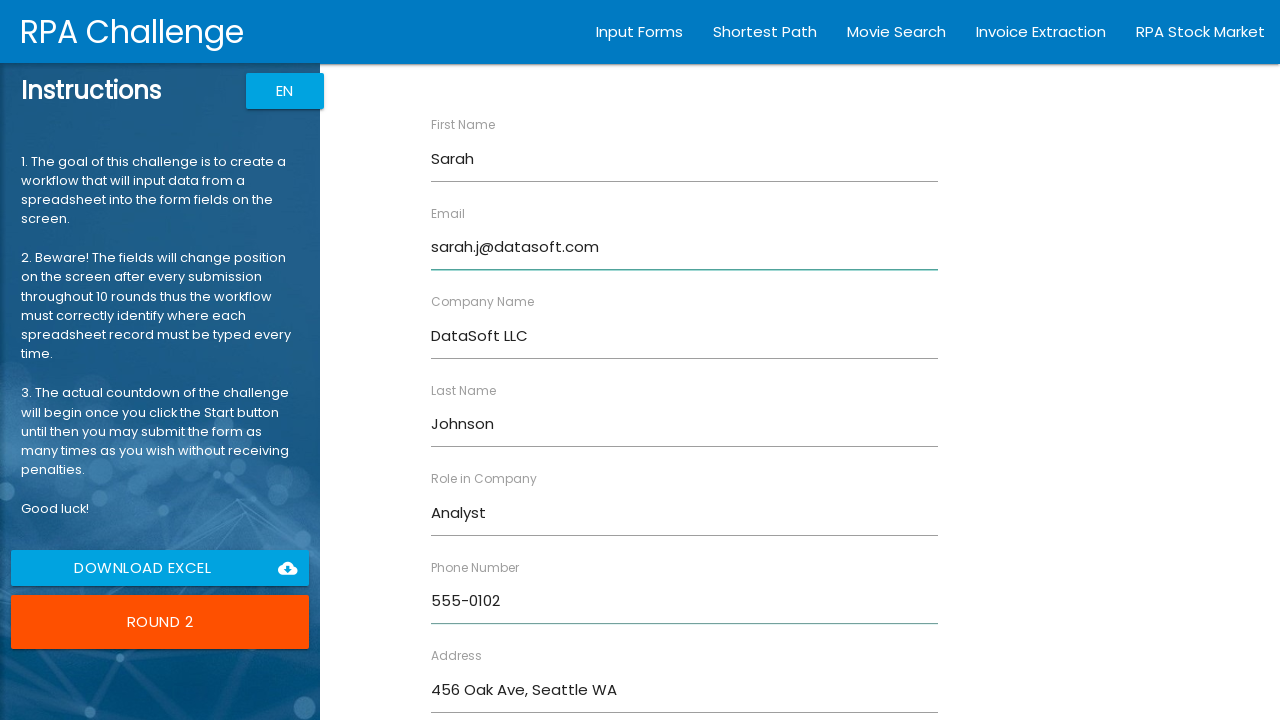

Submitted form for Sarah Johnson at (478, 688) on xpath=//input[@type='submit']
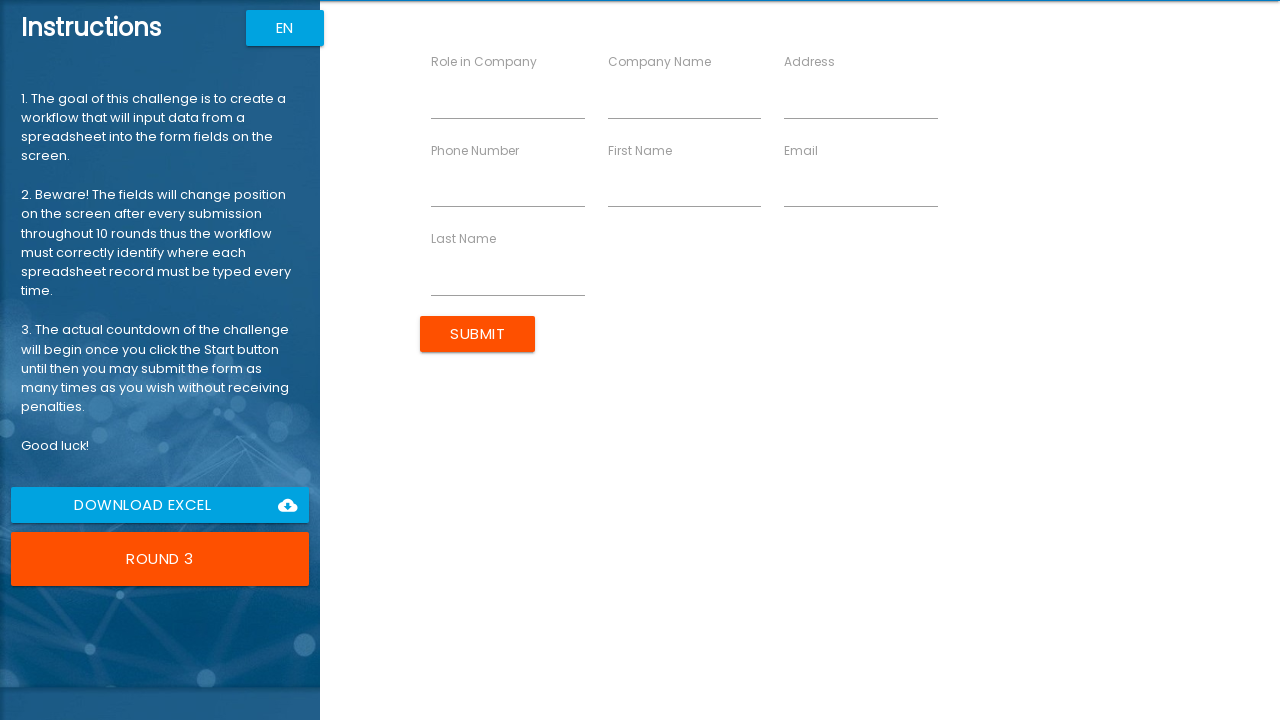

Filled First Name field with 'Michael' on //div[label[text()='First Name']]/input
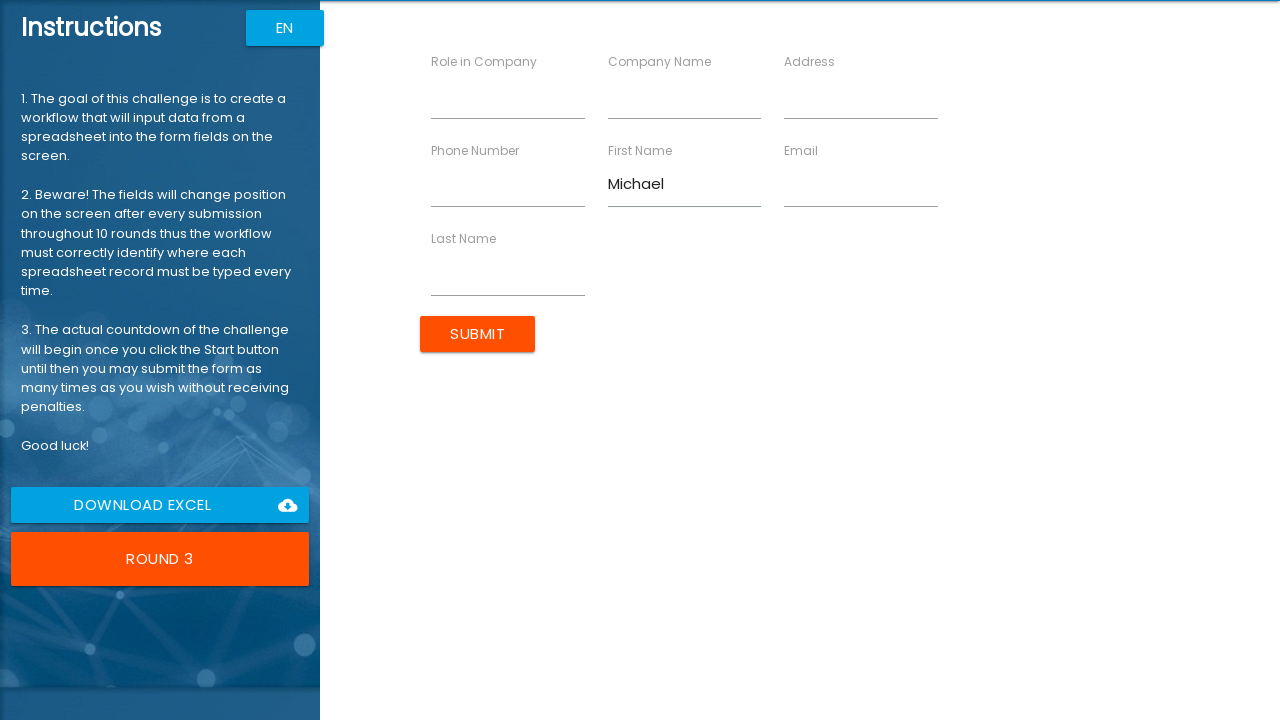

Filled Last Name field with 'Williams' on //div[label[text()='Last Name']]/input
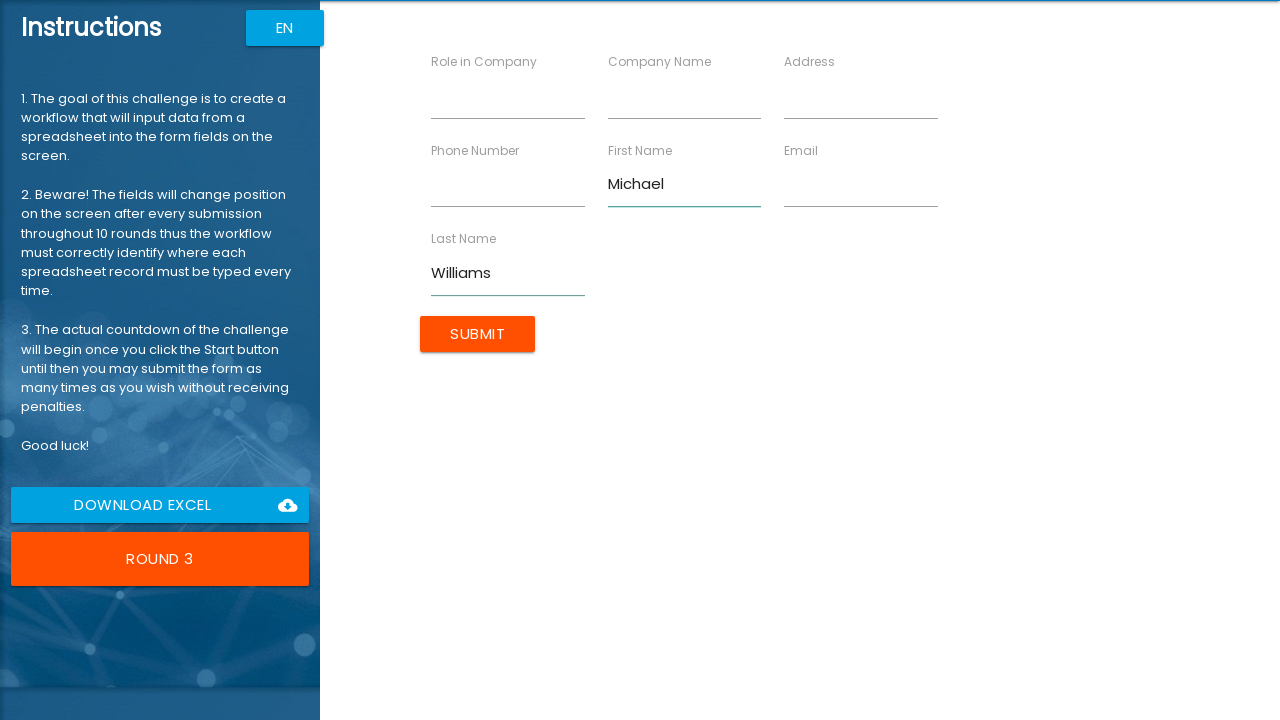

Filled Company Name field with 'CloudNet Systems' on //div[label[text()='Company Name']]/input
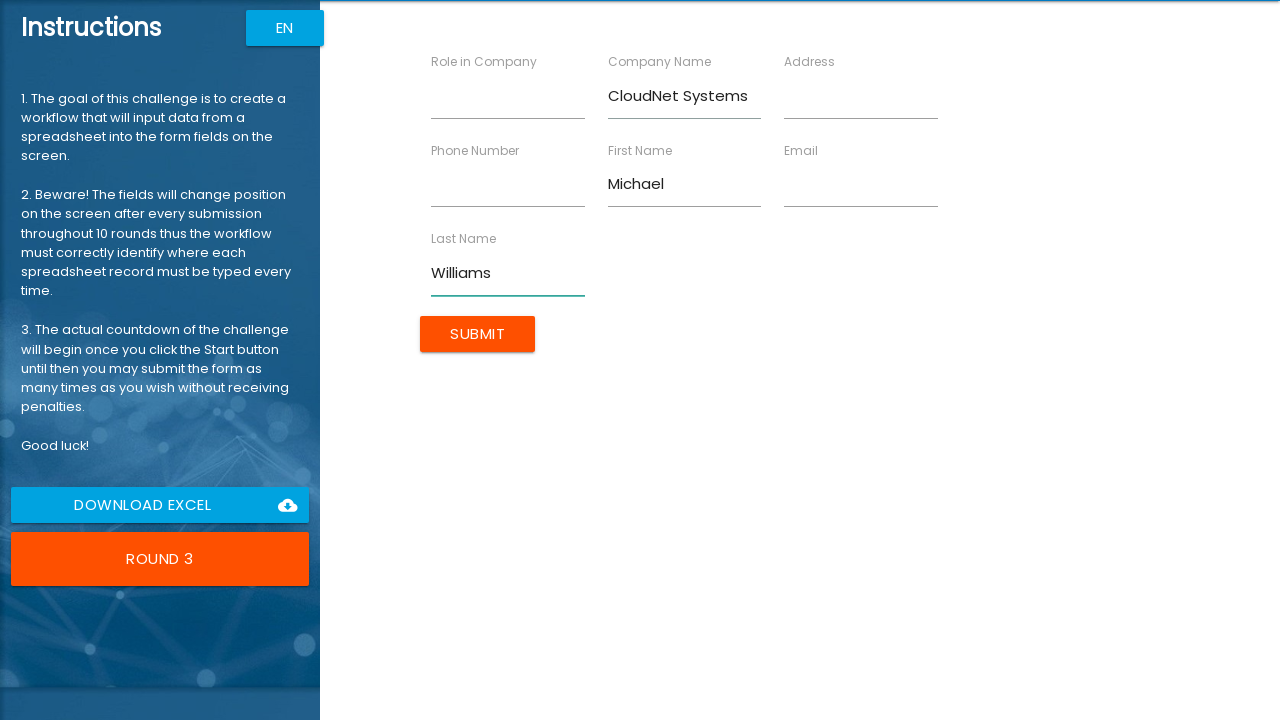

Filled Role in Company field with 'Manager' on //div[label[text()='Role in Company']]/input
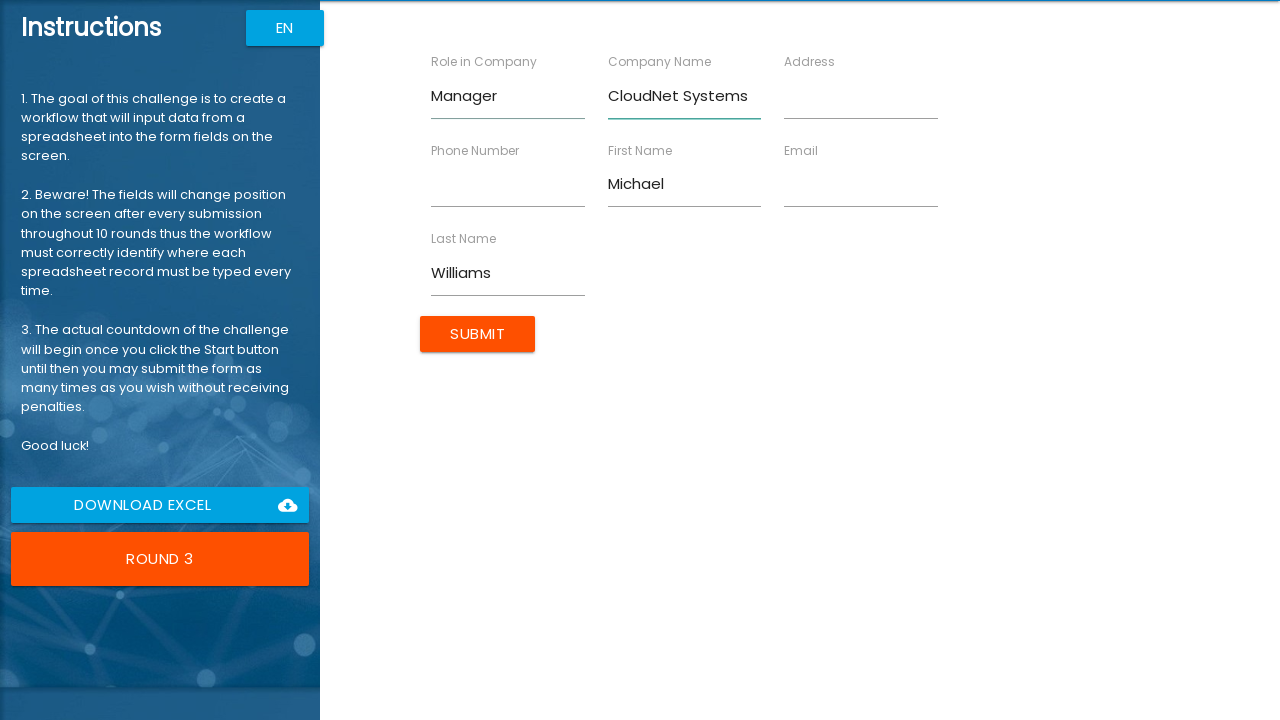

Filled Address field with '789 Pine Rd, Austin TX' on //div[label[text()='Address']]/input
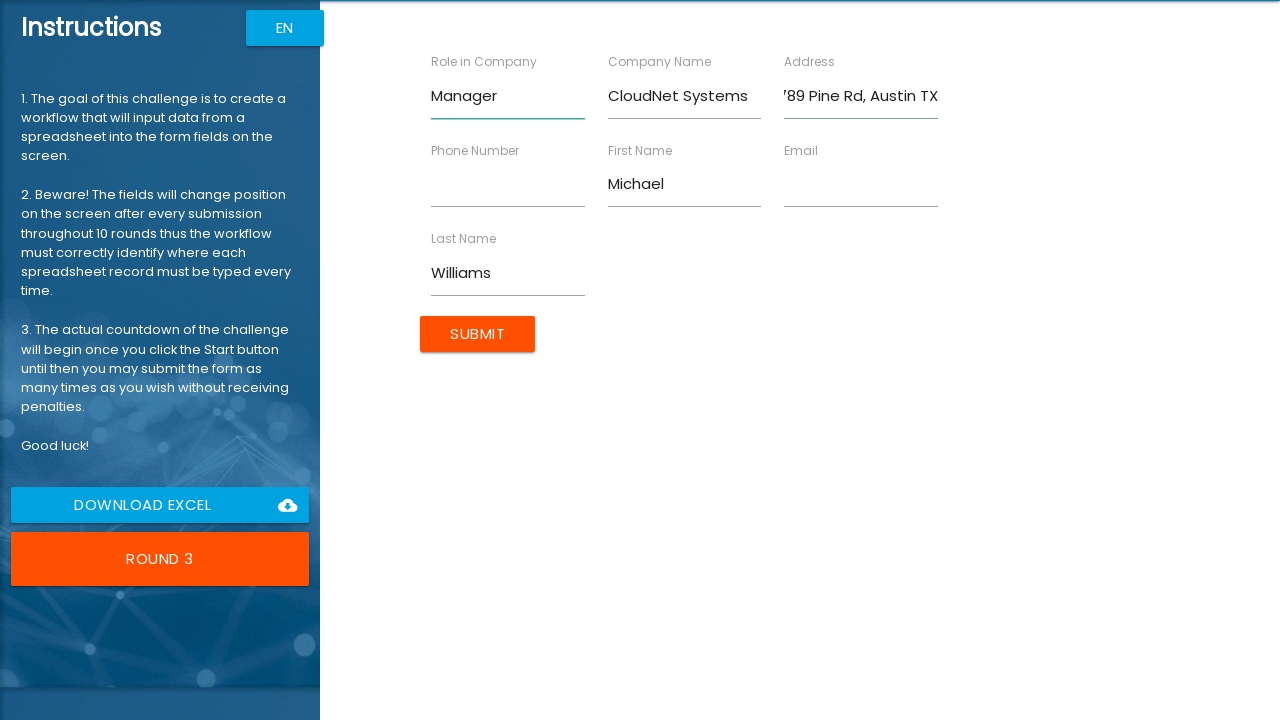

Filled Email field with 'm.williams@cloudnet.com' on //div[label[text()='Email']]/input
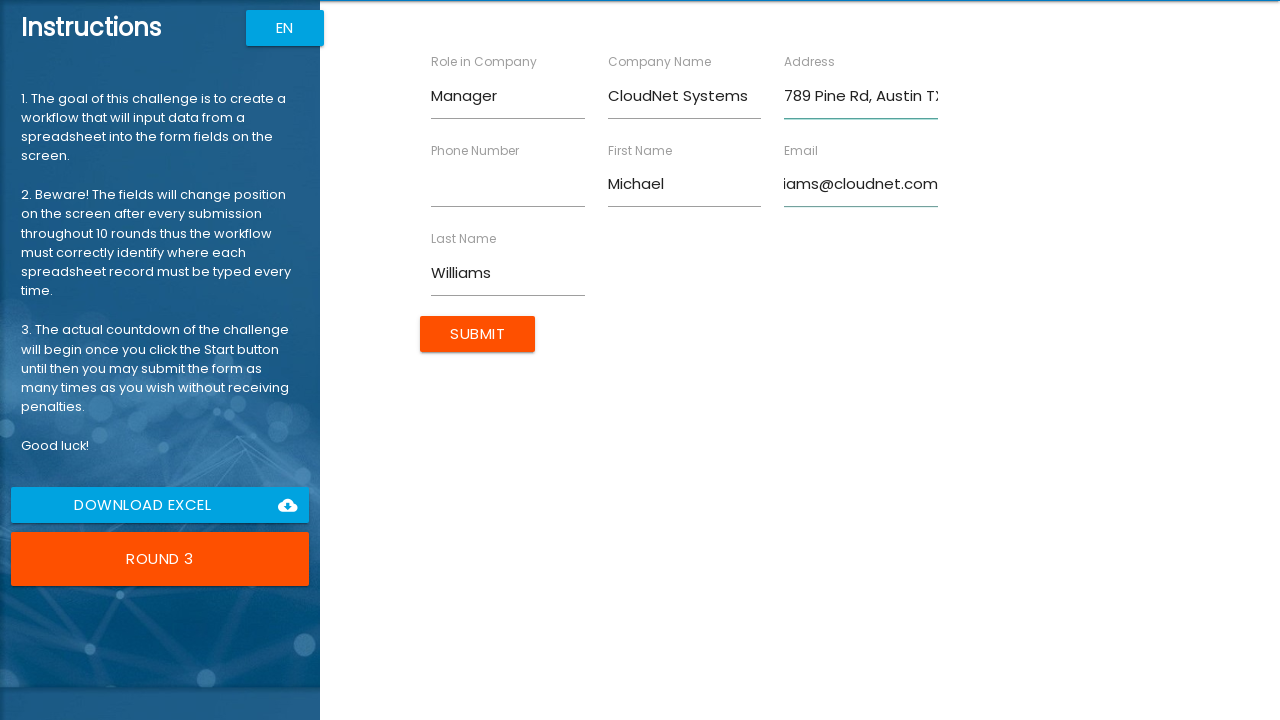

Filled Phone Number field with '555-0103' on //div[label[text()='Phone Number']]/input
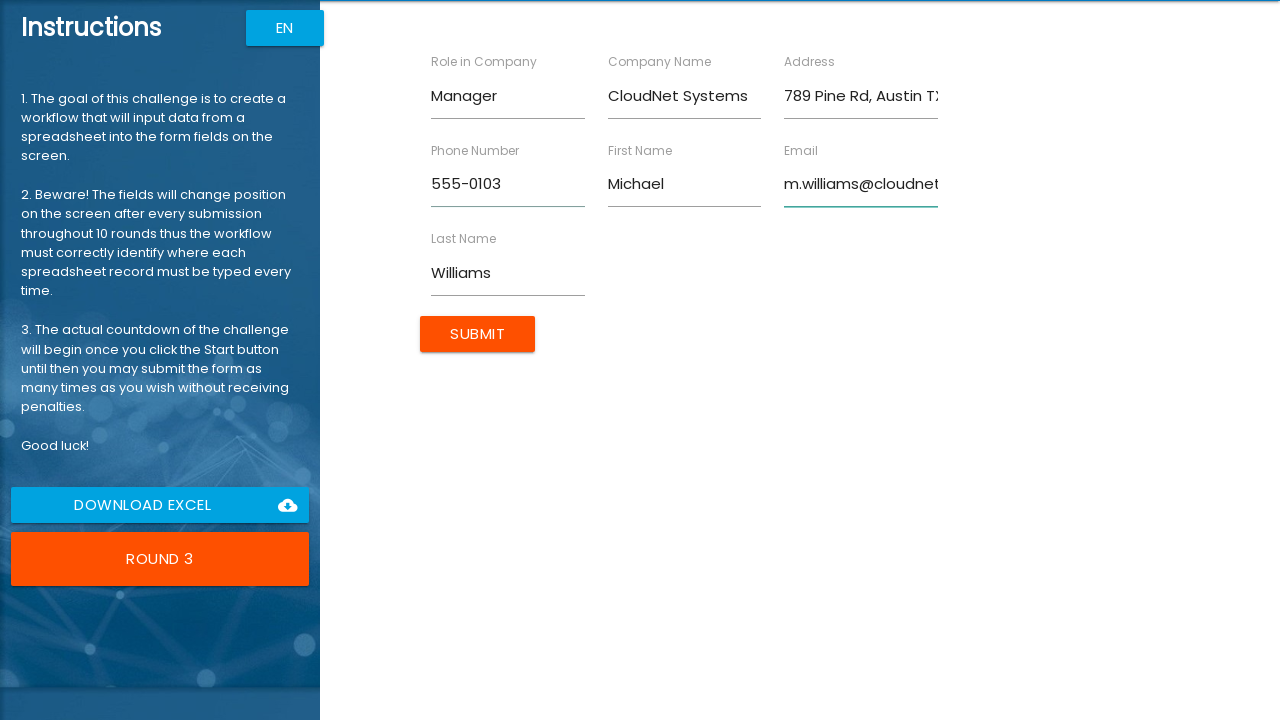

Submitted form for Michael Williams at (478, 334) on xpath=//input[@type='submit']
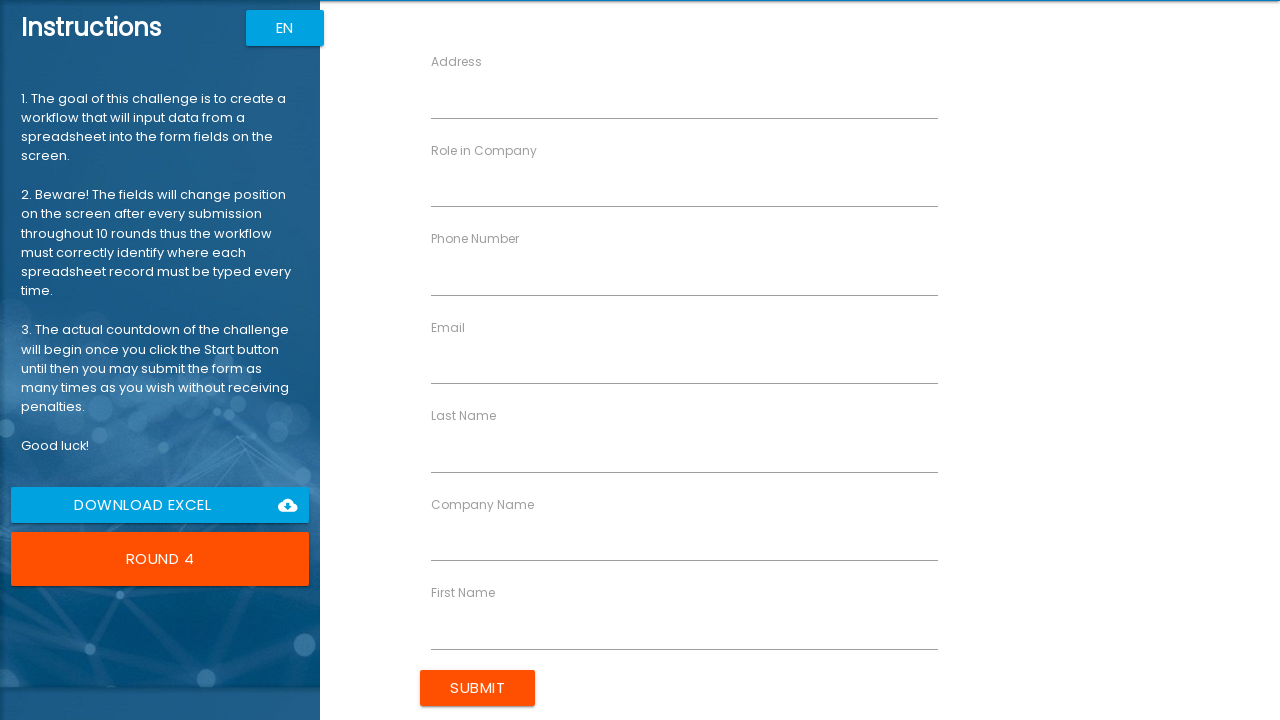

Filled First Name field with 'Emily' on //div[label[text()='First Name']]/input
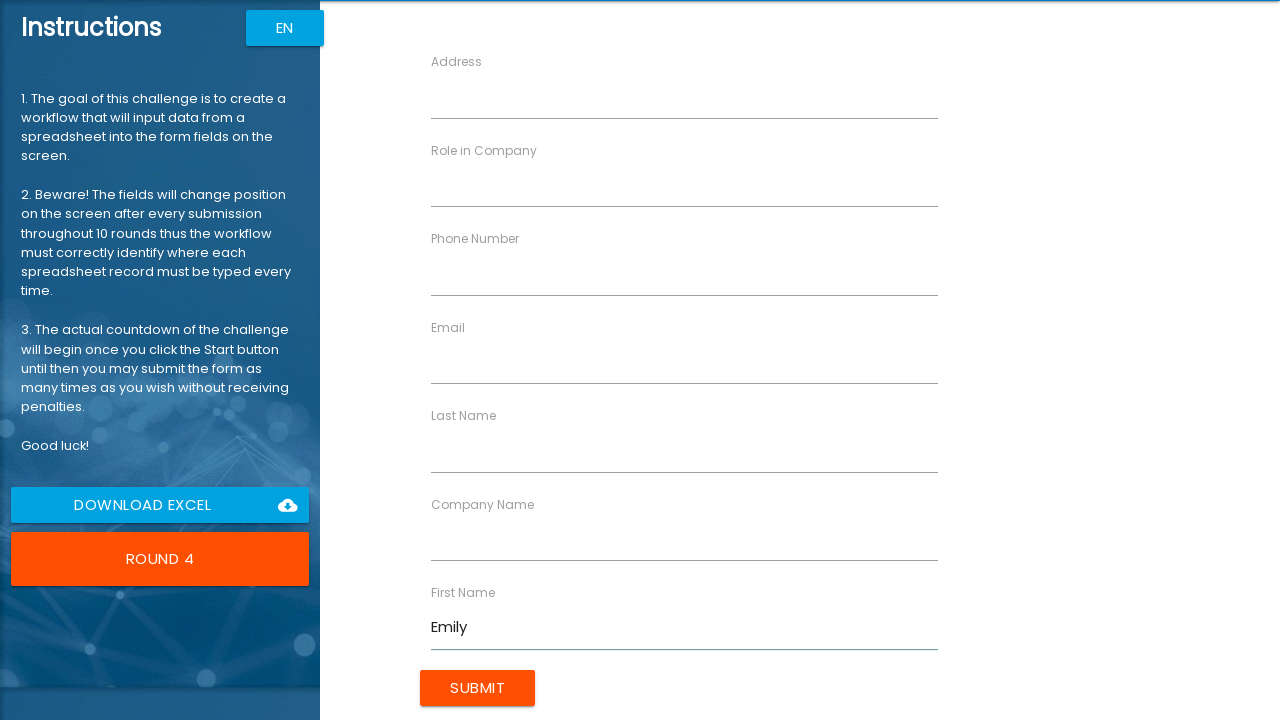

Filled Last Name field with 'Brown' on //div[label[text()='Last Name']]/input
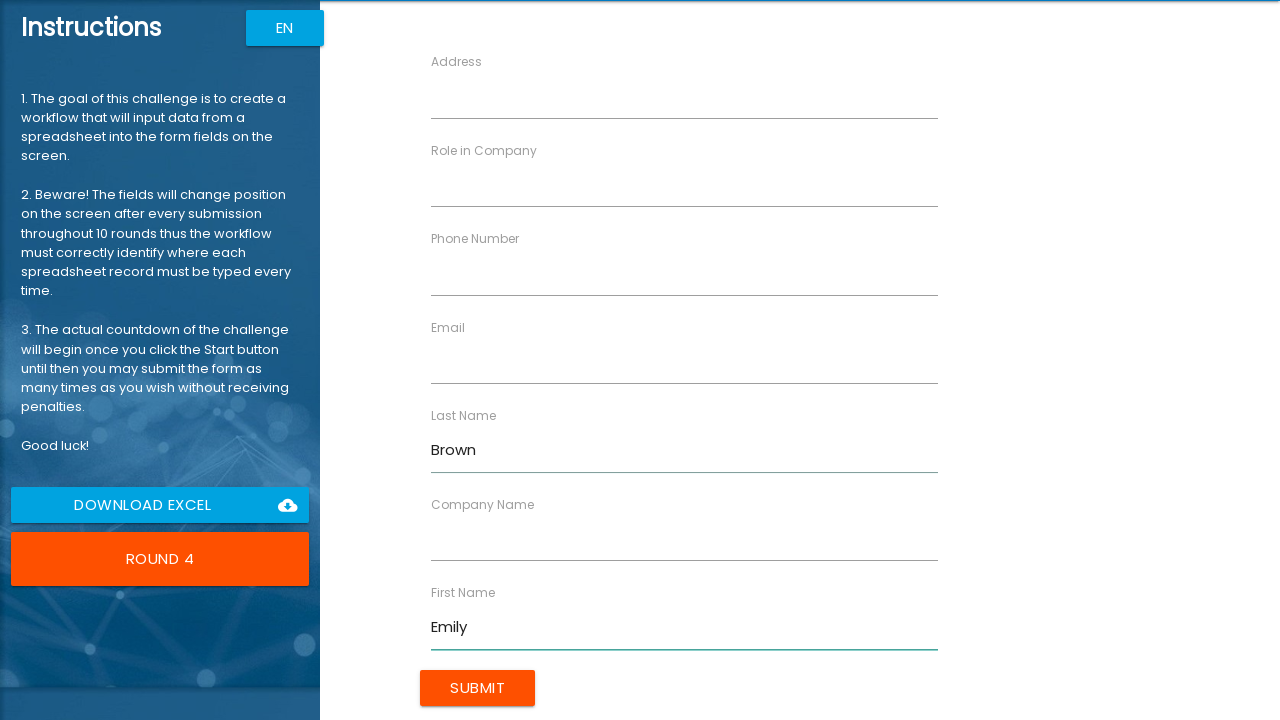

Filled Company Name field with 'InnovateTech' on //div[label[text()='Company Name']]/input
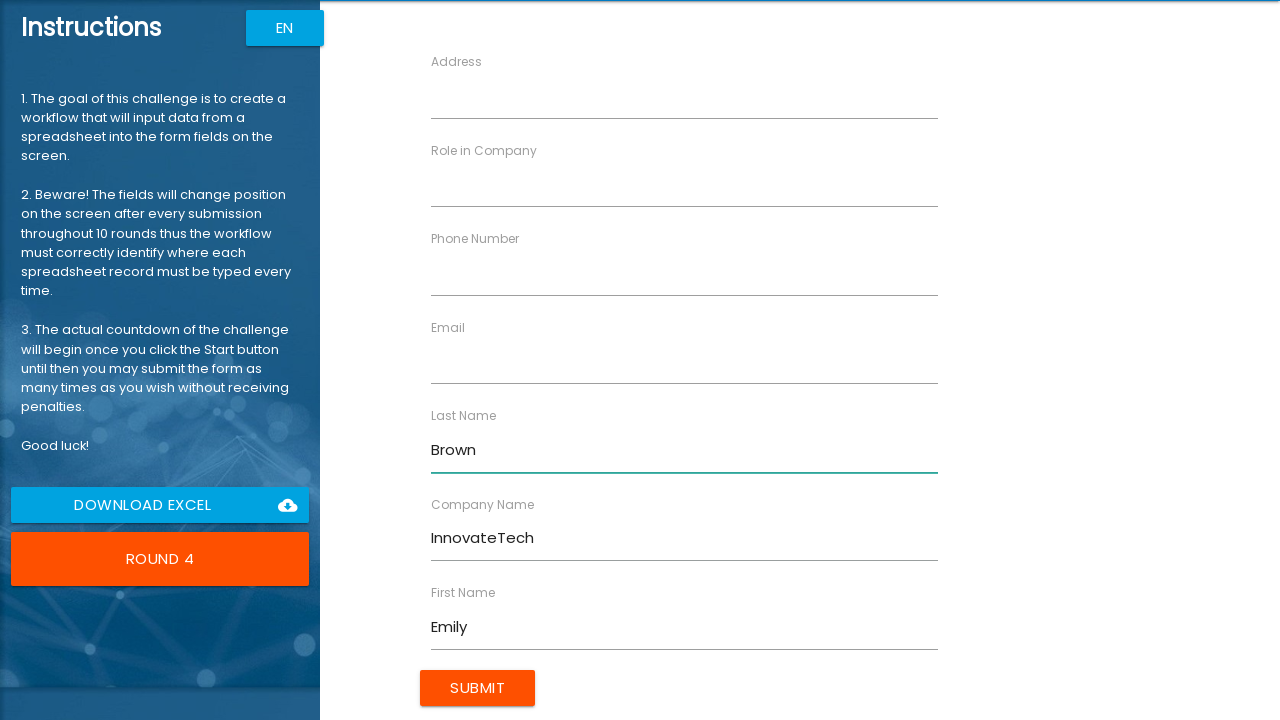

Filled Role in Company field with 'Designer' on //div[label[text()='Role in Company']]/input
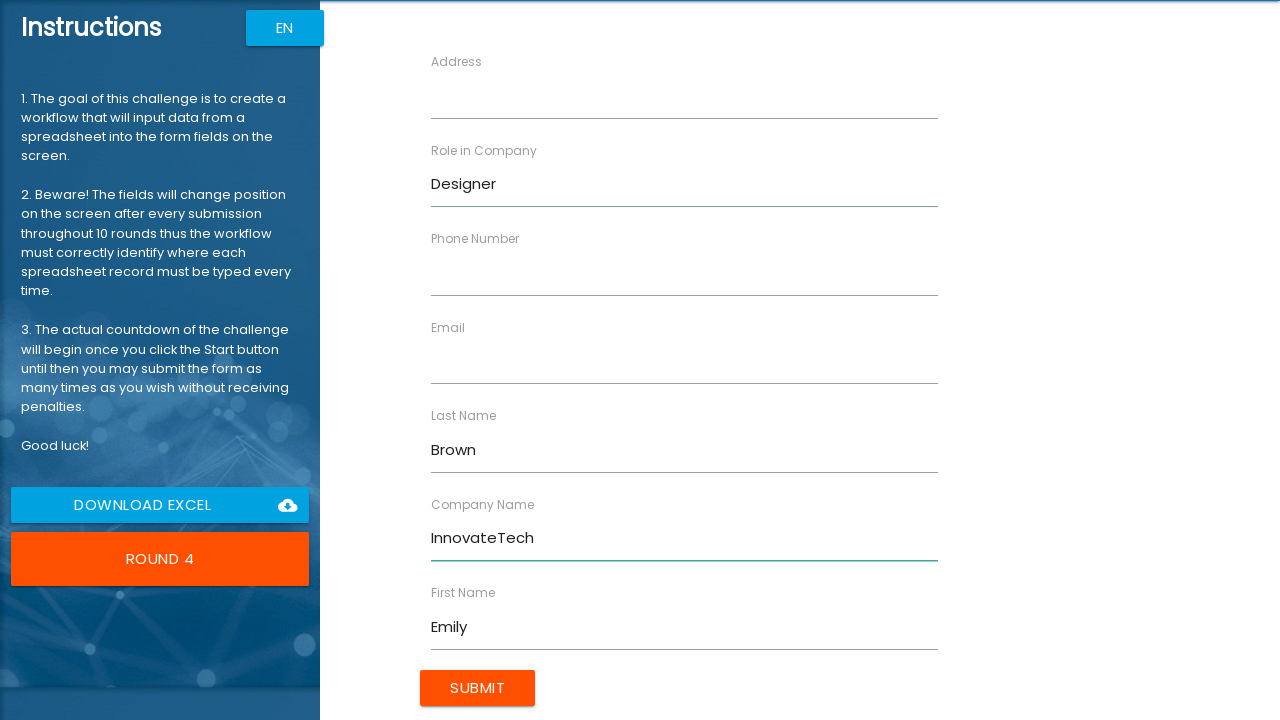

Filled Address field with '321 Elm Blvd, Denver CO' on //div[label[text()='Address']]/input
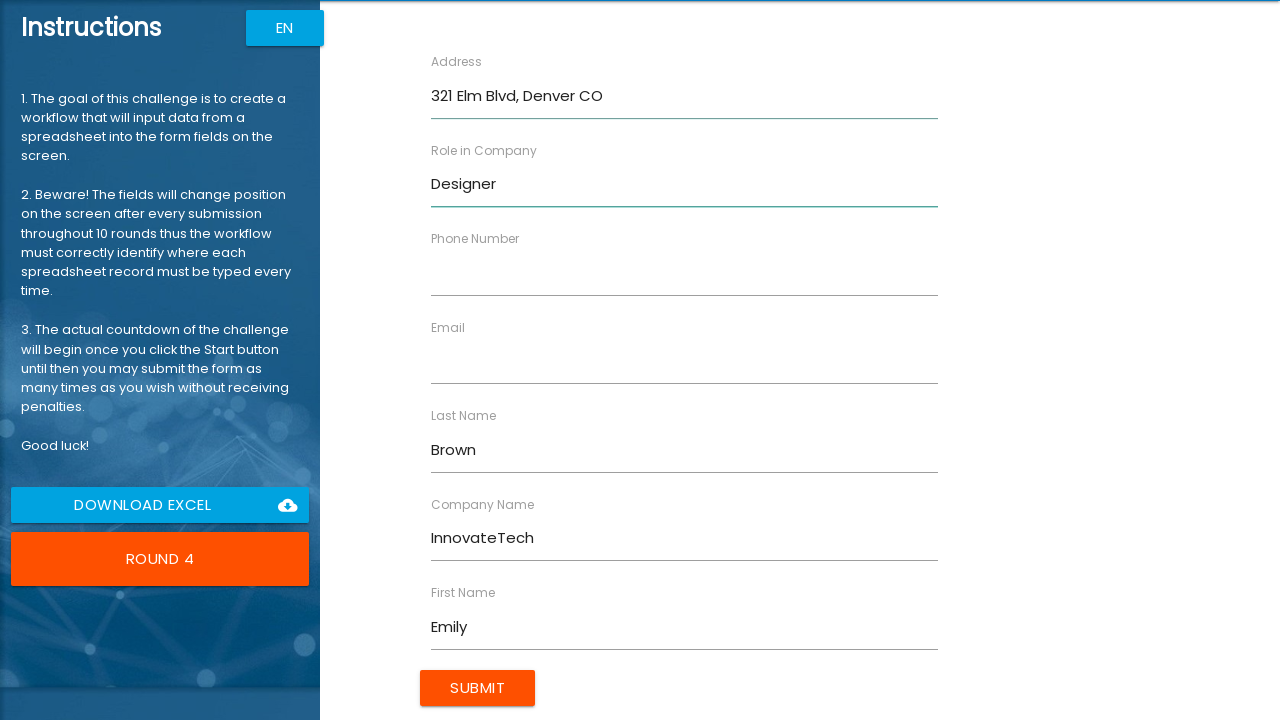

Filled Email field with 'emily.b@innovate.com' on //div[label[text()='Email']]/input
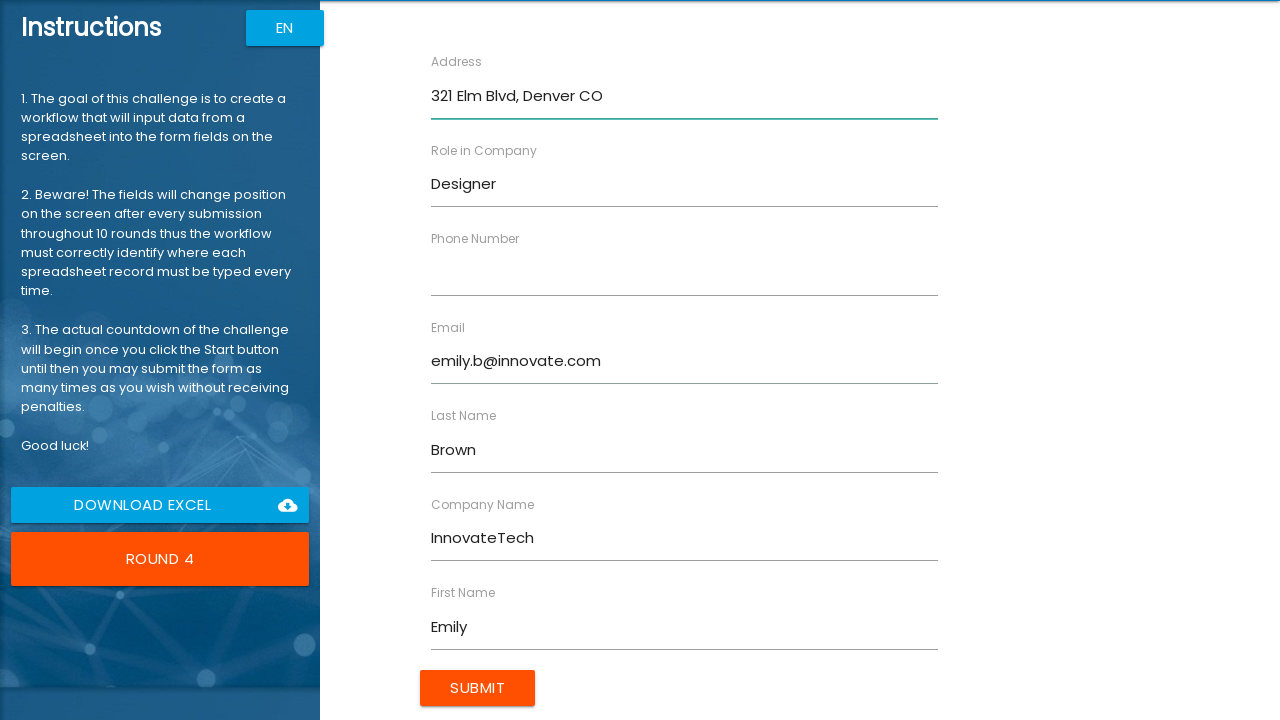

Filled Phone Number field with '555-0104' on //div[label[text()='Phone Number']]/input
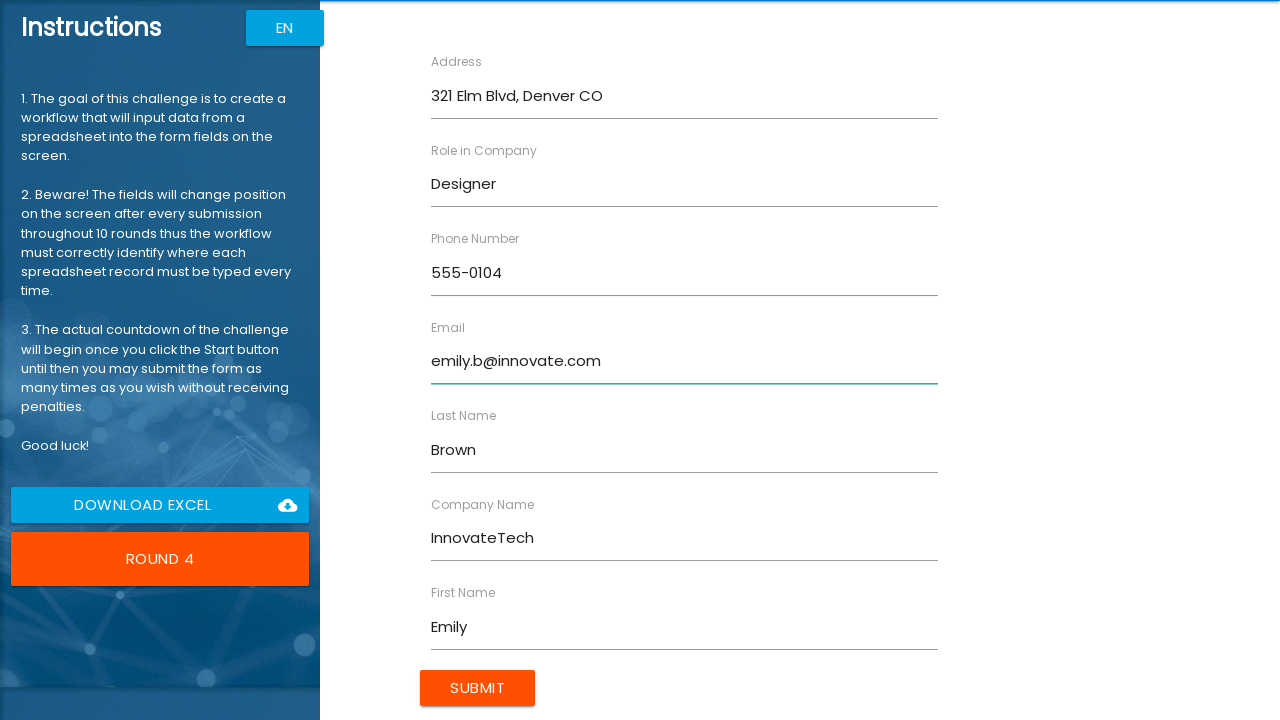

Submitted form for Emily Brown at (478, 688) on xpath=//input[@type='submit']
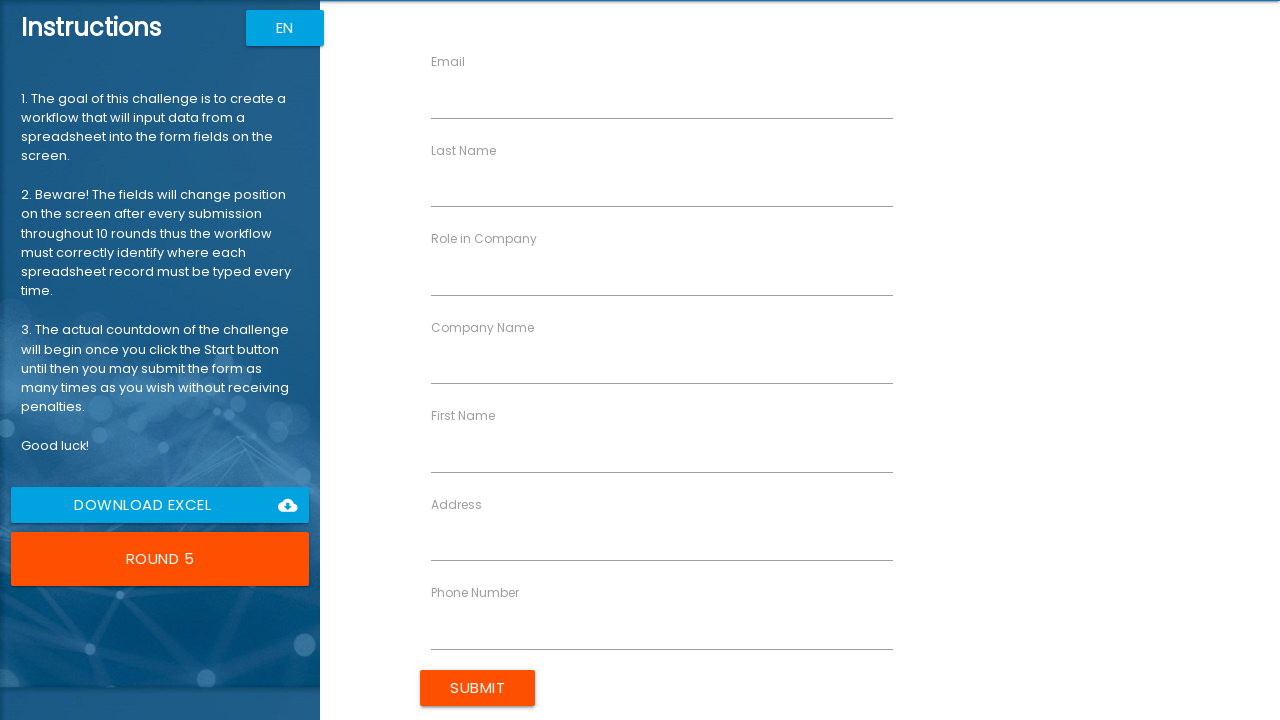

Filled First Name field with 'David' on //div[label[text()='First Name']]/input
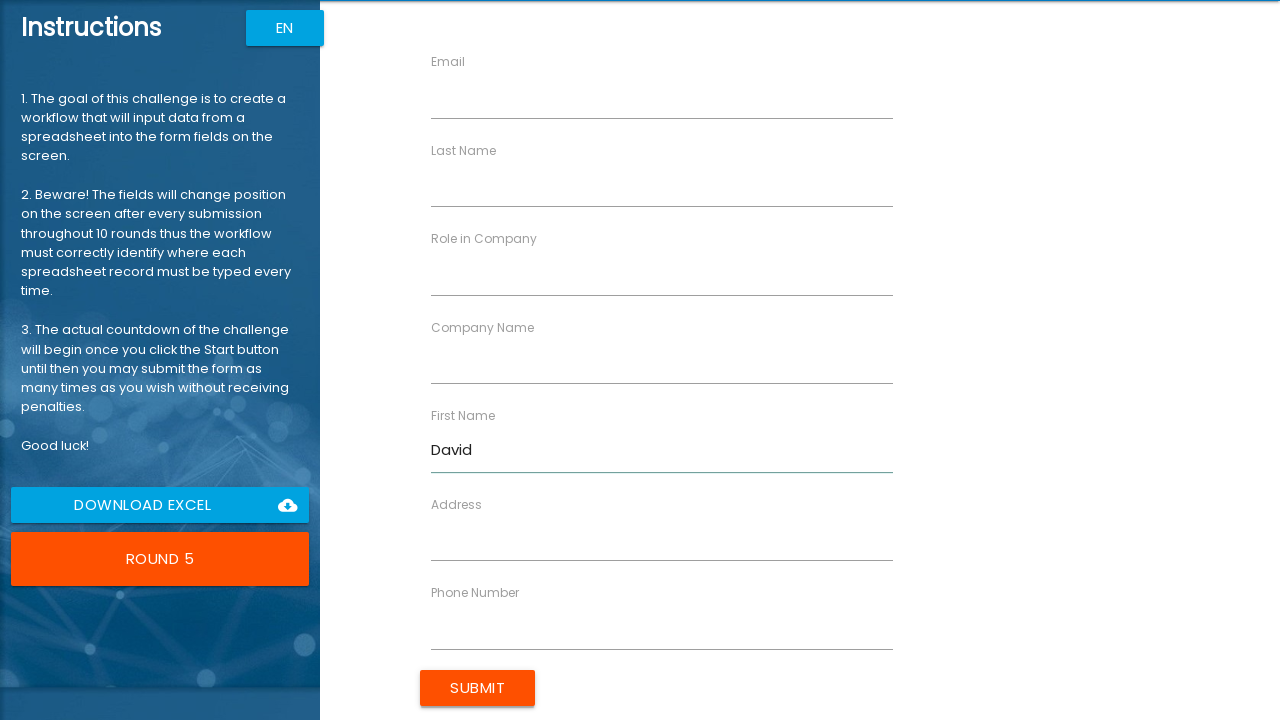

Filled Last Name field with 'Jones' on //div[label[text()='Last Name']]/input
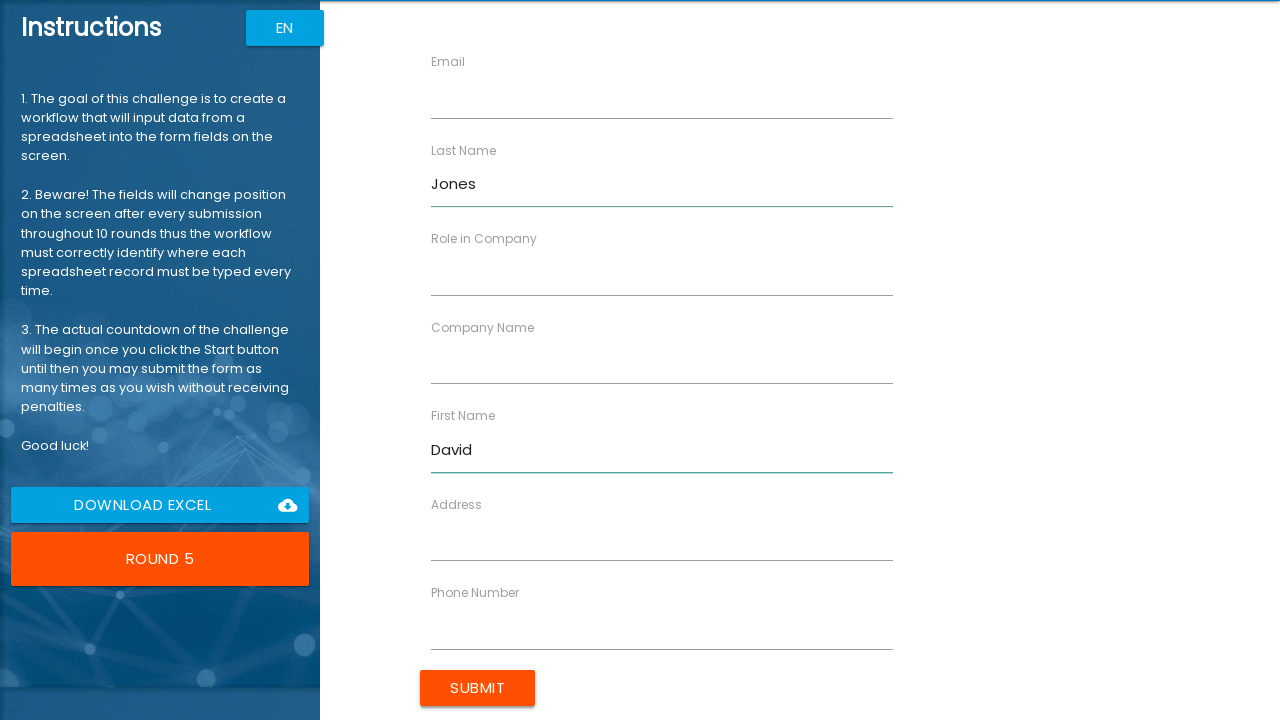

Filled Company Name field with 'Global Solutions' on //div[label[text()='Company Name']]/input
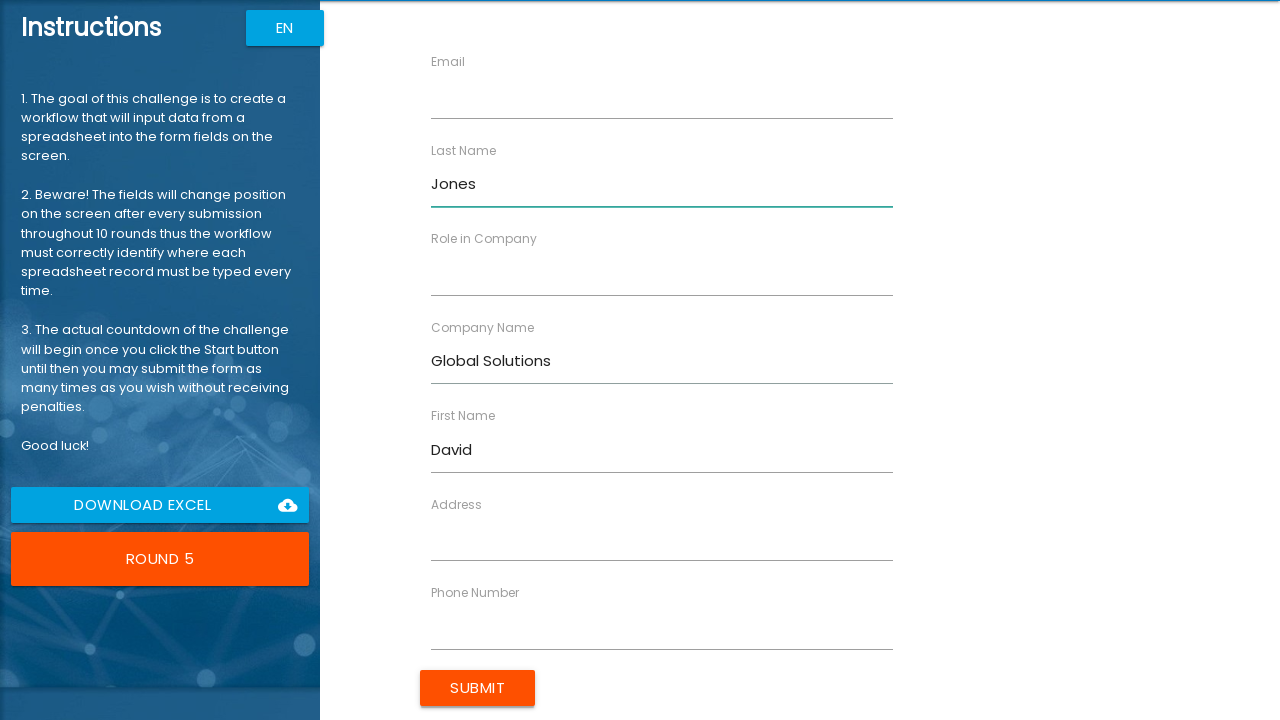

Filled Role in Company field with 'Engineer' on //div[label[text()='Role in Company']]/input
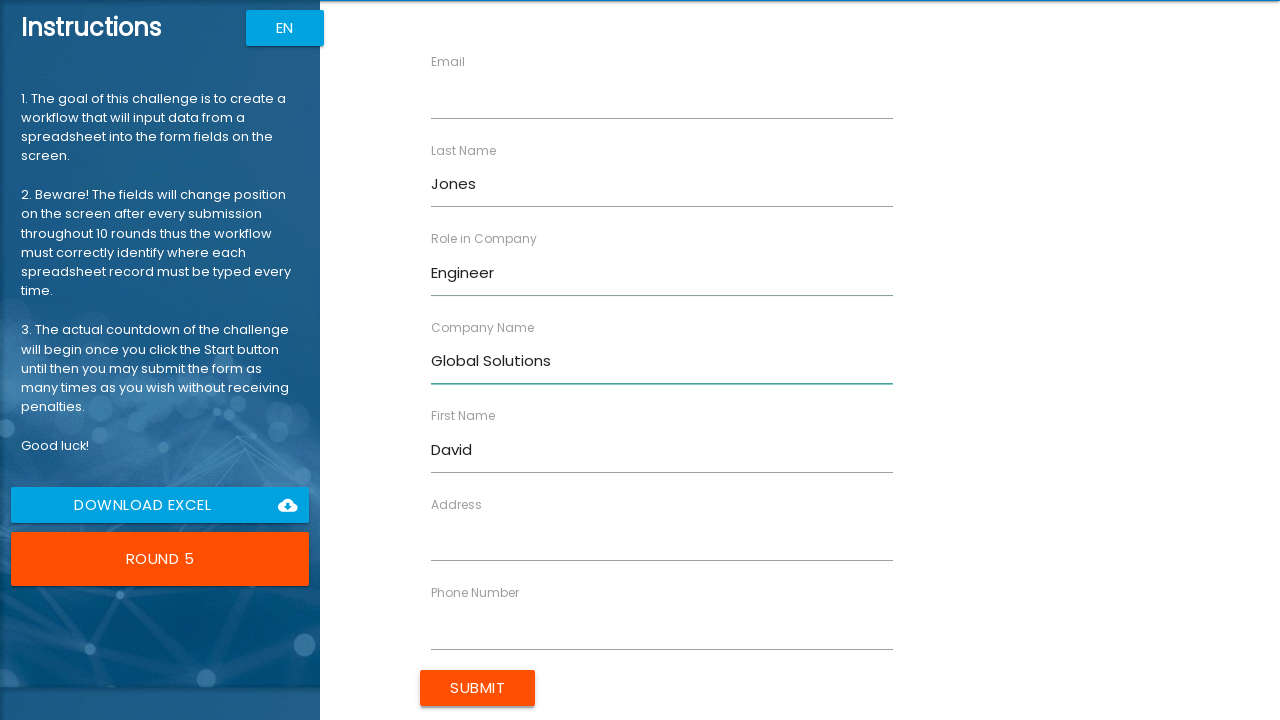

Filled Address field with '654 Cedar Ln, Portland OR' on //div[label[text()='Address']]/input
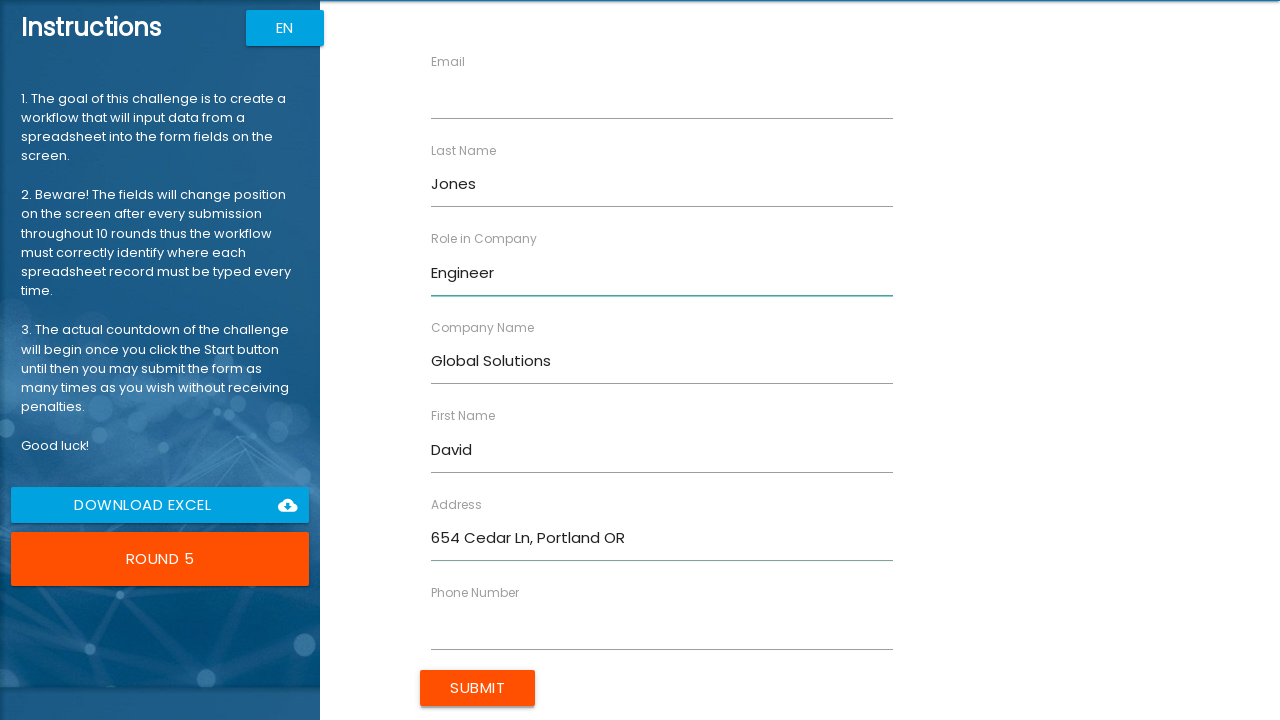

Filled Email field with 'david.jones@global.com' on //div[label[text()='Email']]/input
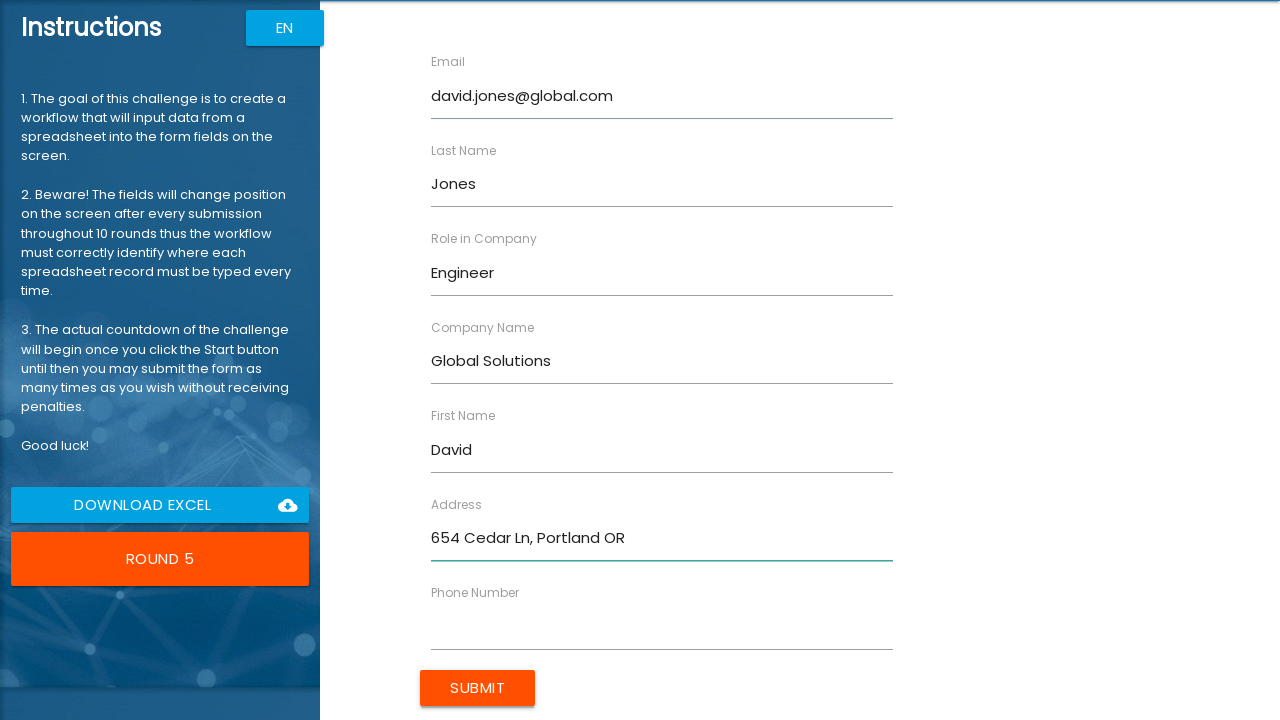

Filled Phone Number field with '555-0105' on //div[label[text()='Phone Number']]/input
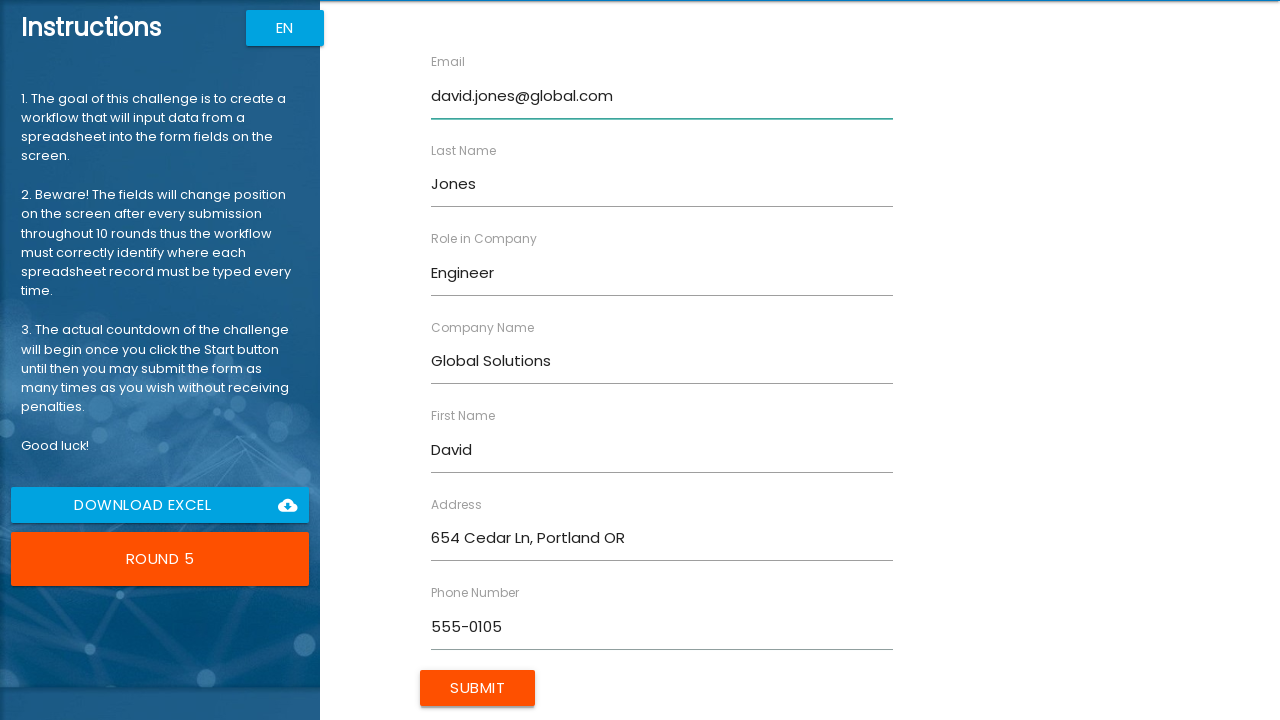

Submitted form for David Jones at (478, 688) on xpath=//input[@type='submit']
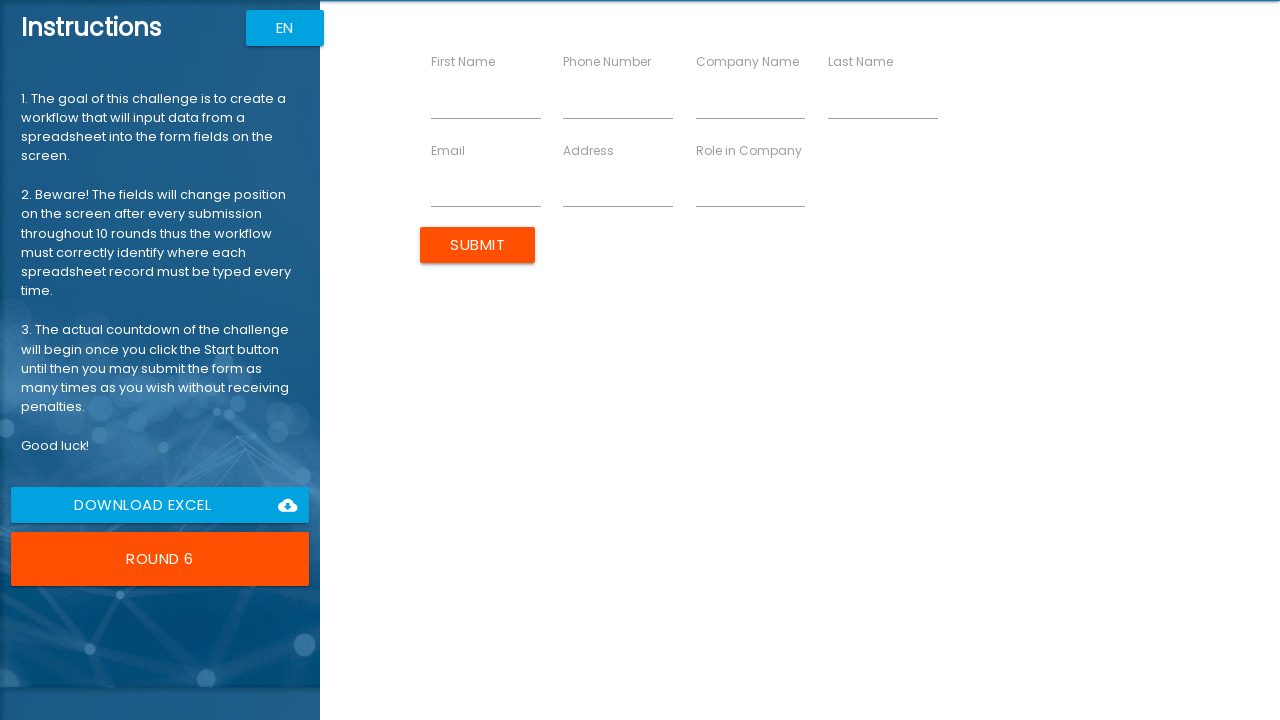

Filled First Name field with 'Jessica' on //div[label[text()='First Name']]/input
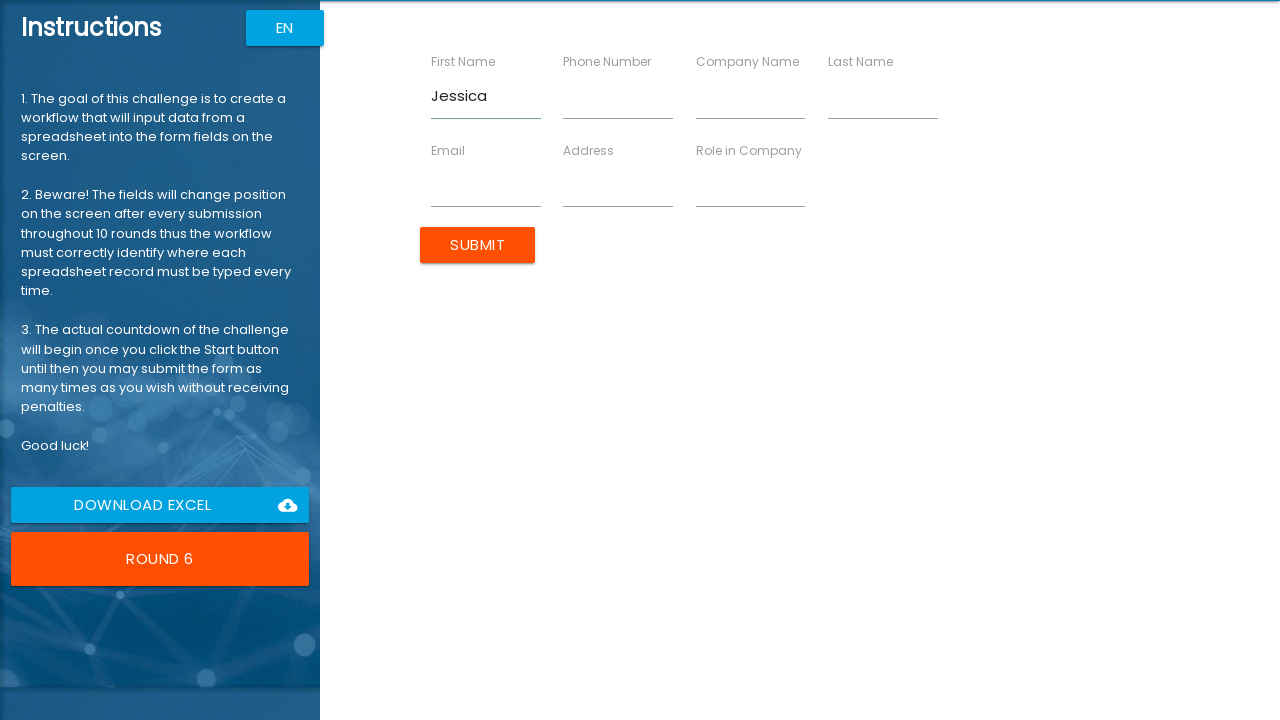

Filled Last Name field with 'Garcia' on //div[label[text()='Last Name']]/input
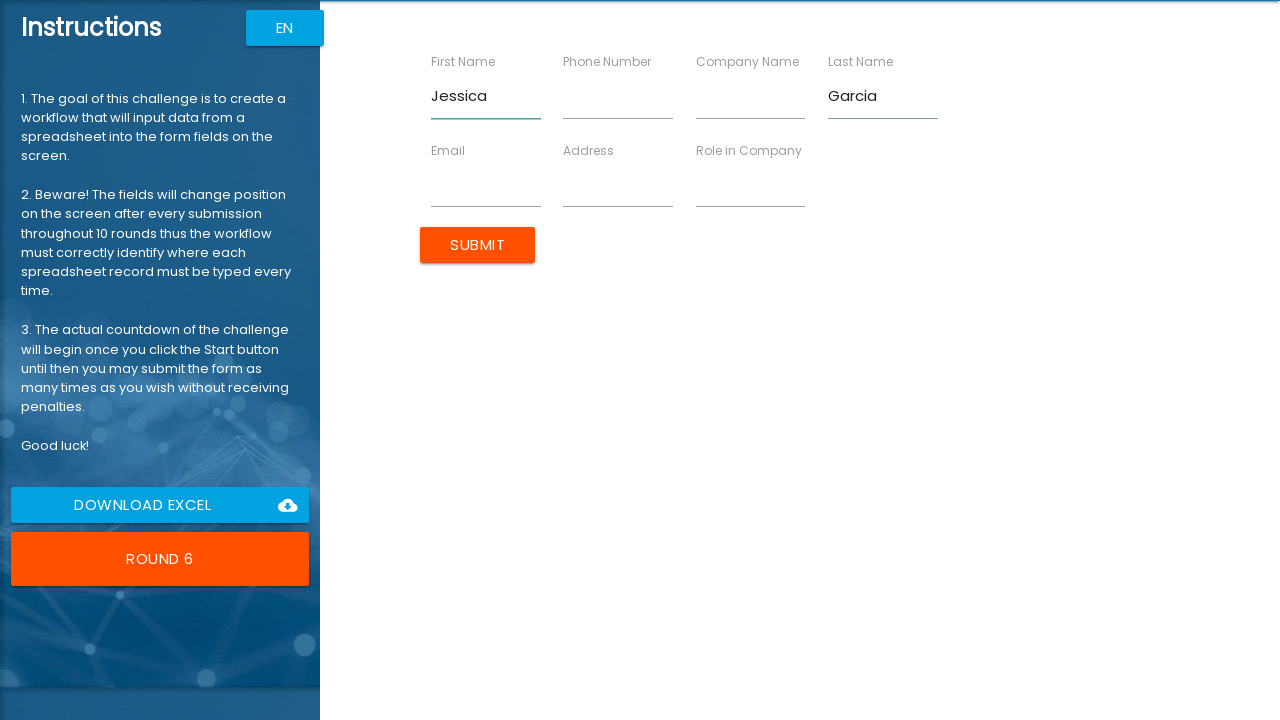

Filled Company Name field with 'NextGen Corp' on //div[label[text()='Company Name']]/input
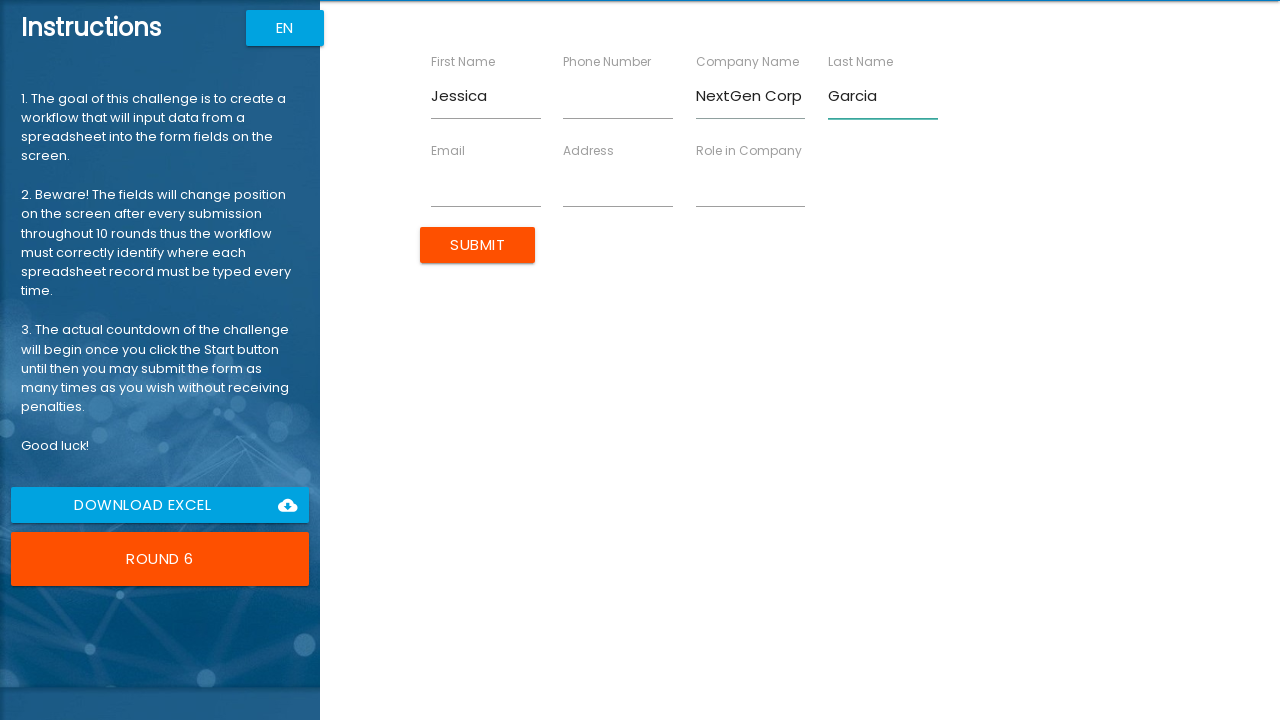

Filled Role in Company field with 'Consultant' on //div[label[text()='Role in Company']]/input
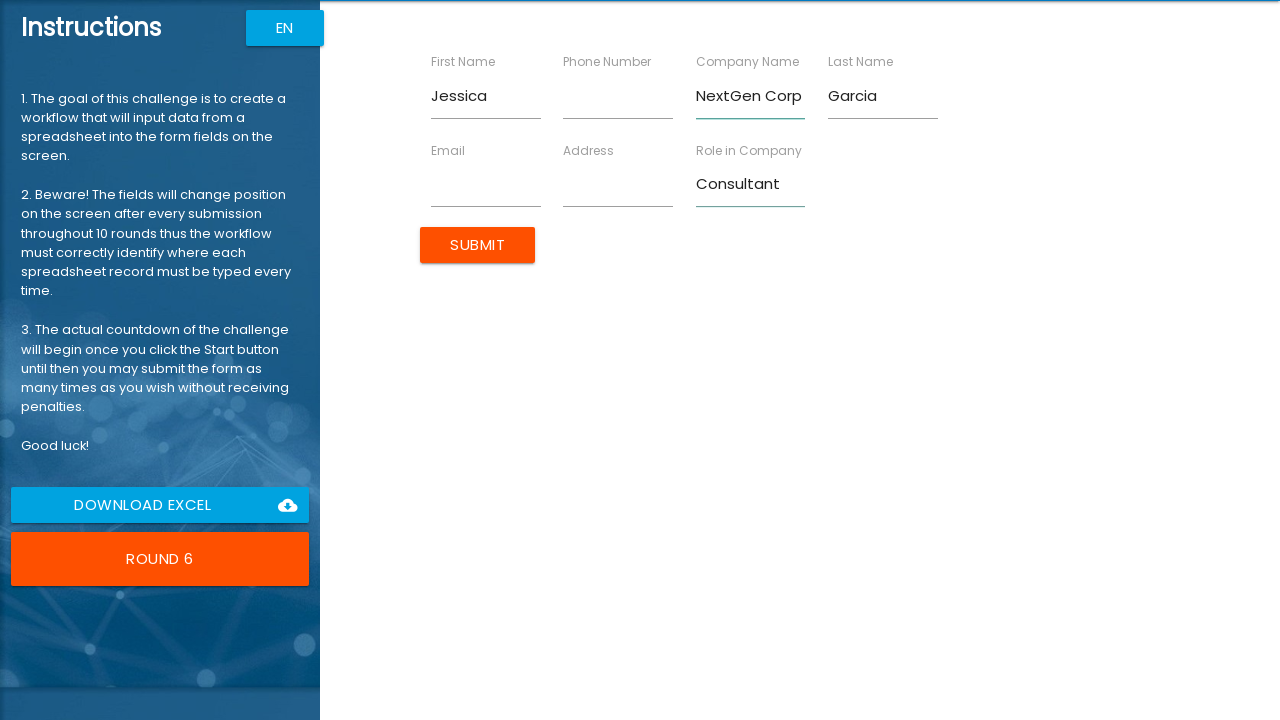

Filled Address field with '987 Birch Way, Miami FL' on //div[label[text()='Address']]/input
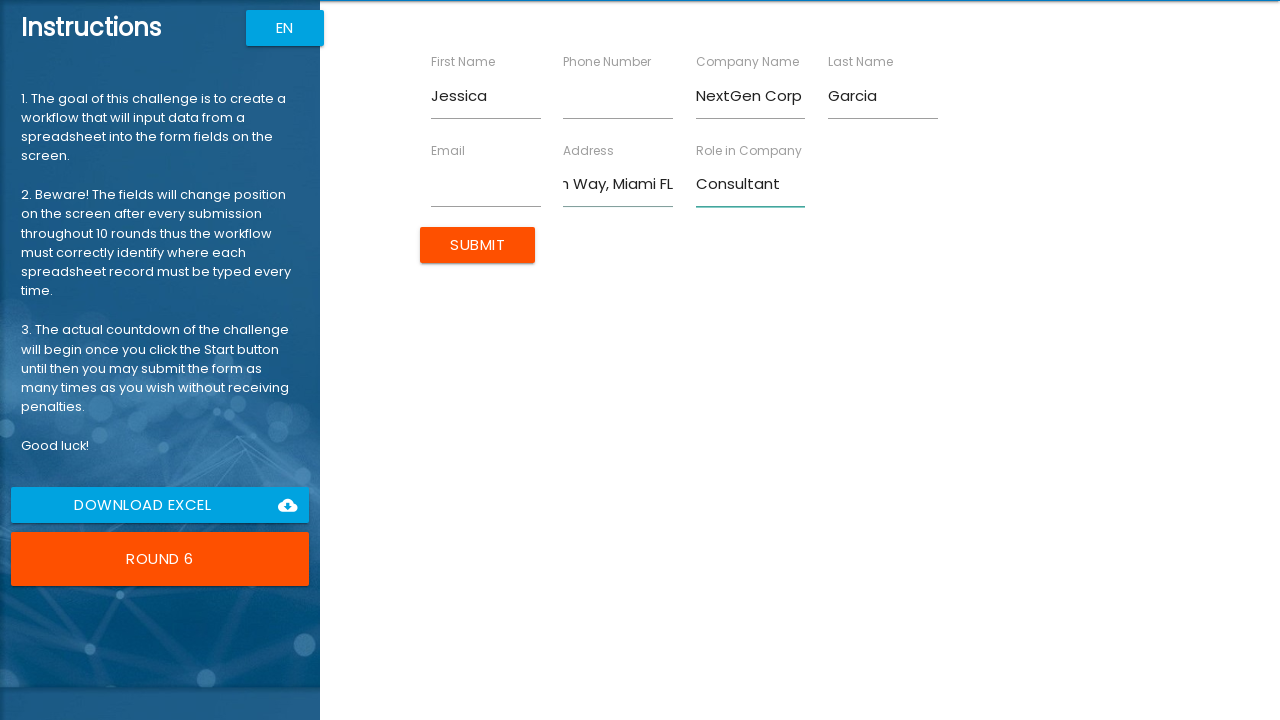

Filled Email field with 'jgarcia@nextgen.com' on //div[label[text()='Email']]/input
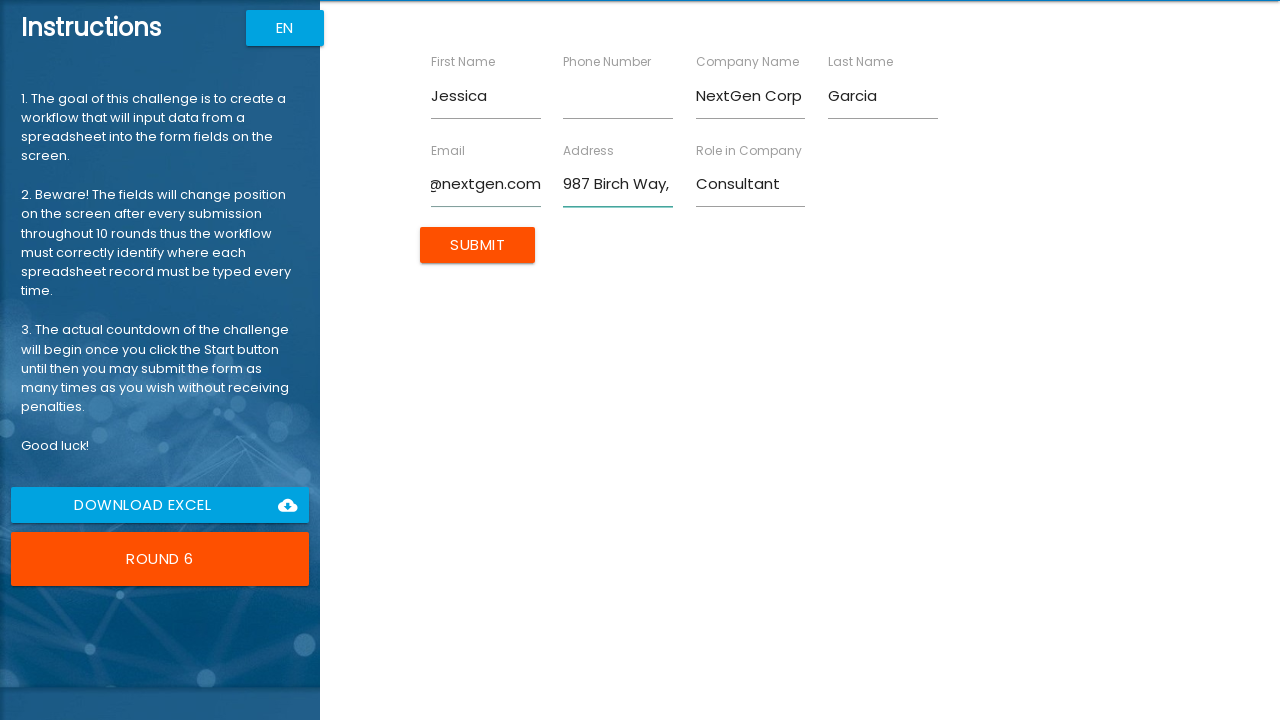

Filled Phone Number field with '555-0106' on //div[label[text()='Phone Number']]/input
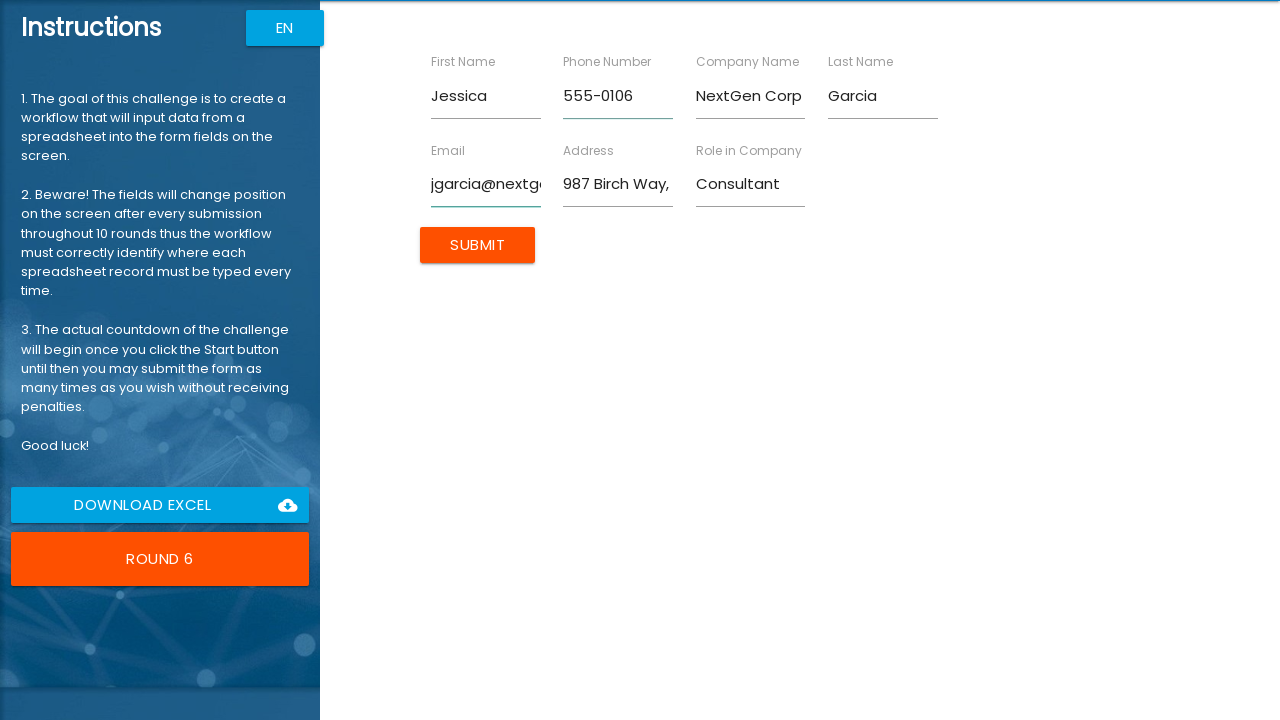

Submitted form for Jessica Garcia at (478, 245) on xpath=//input[@type='submit']
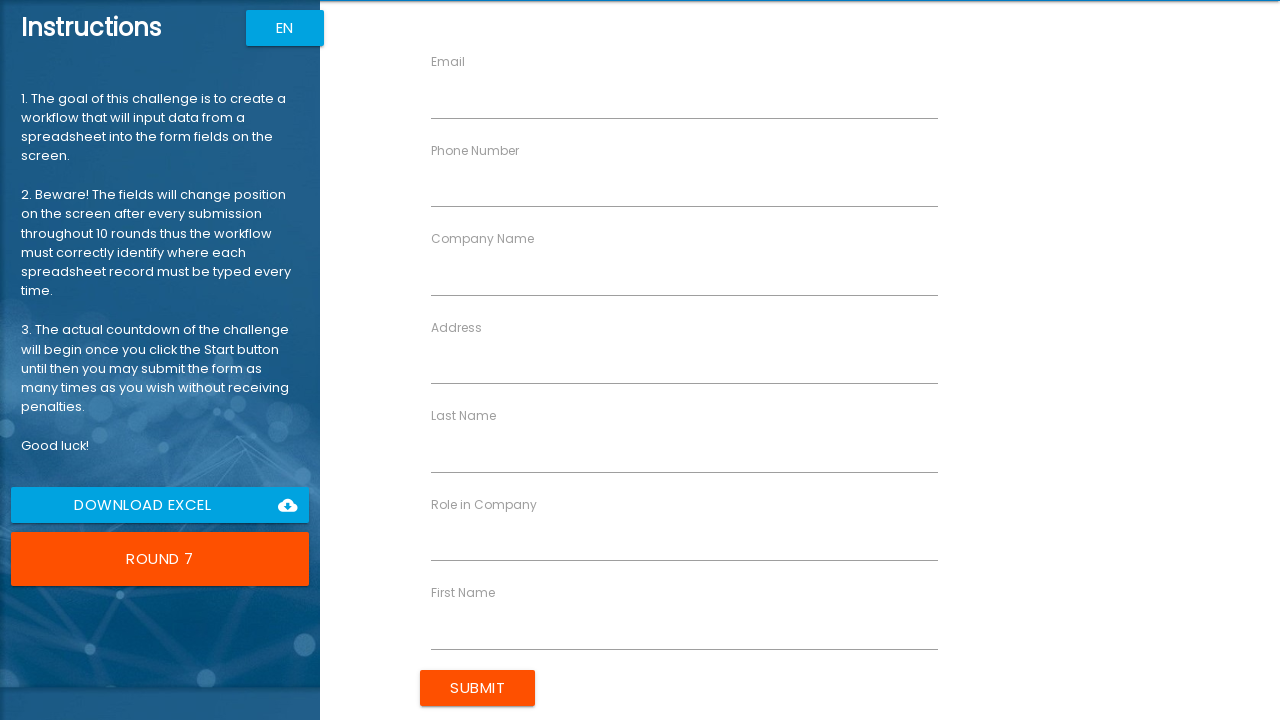

Filled First Name field with 'Robert' on //div[label[text()='First Name']]/input
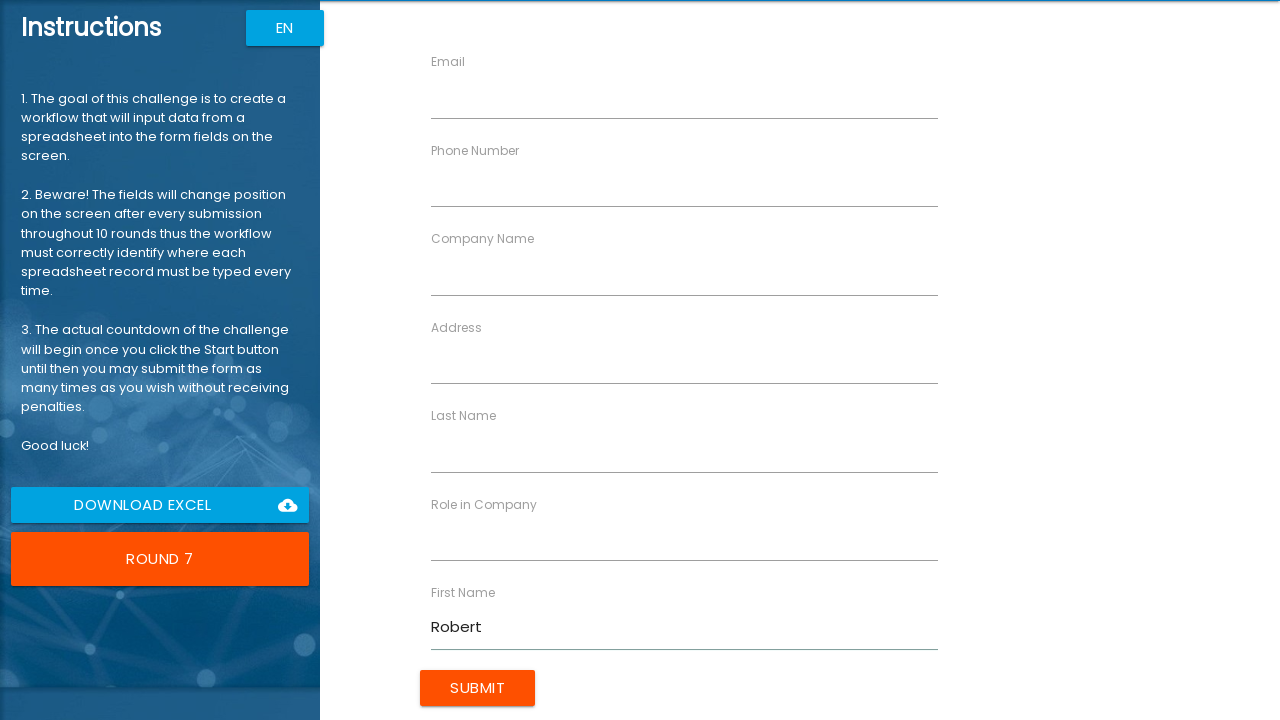

Filled Last Name field with 'Martinez' on //div[label[text()='Last Name']]/input
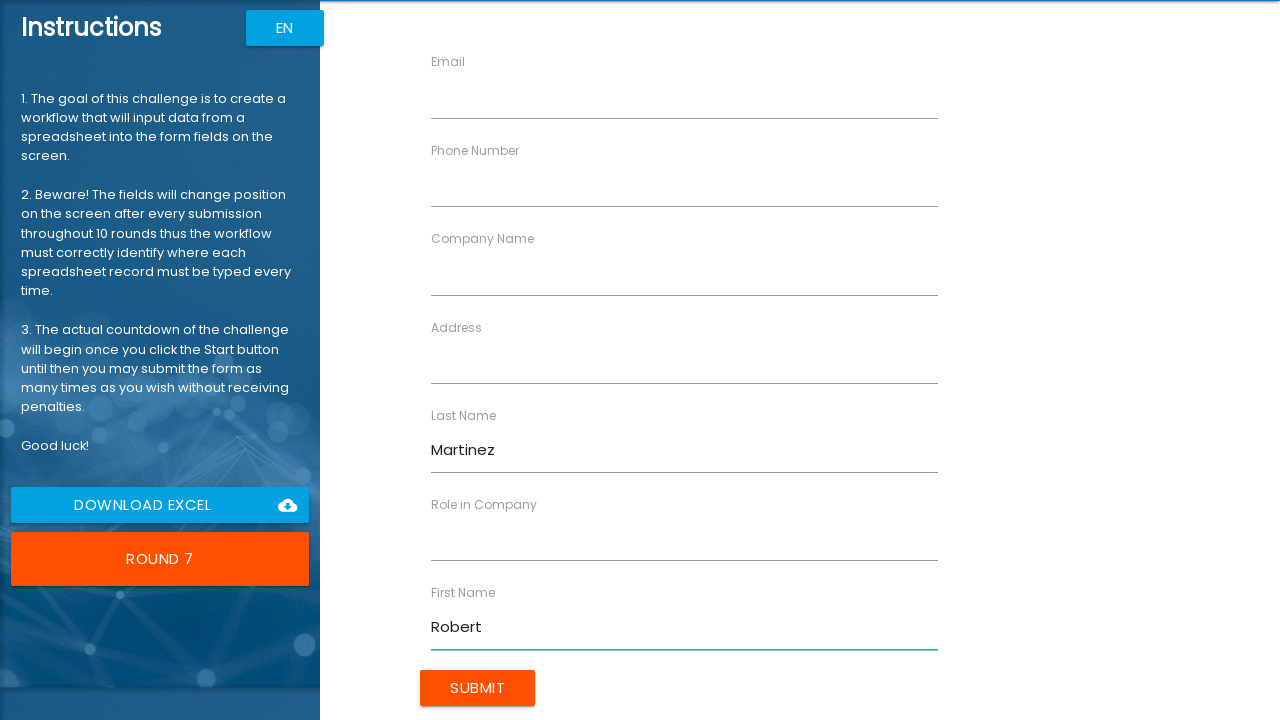

Filled Company Name field with 'Alpha Industries' on //div[label[text()='Company Name']]/input
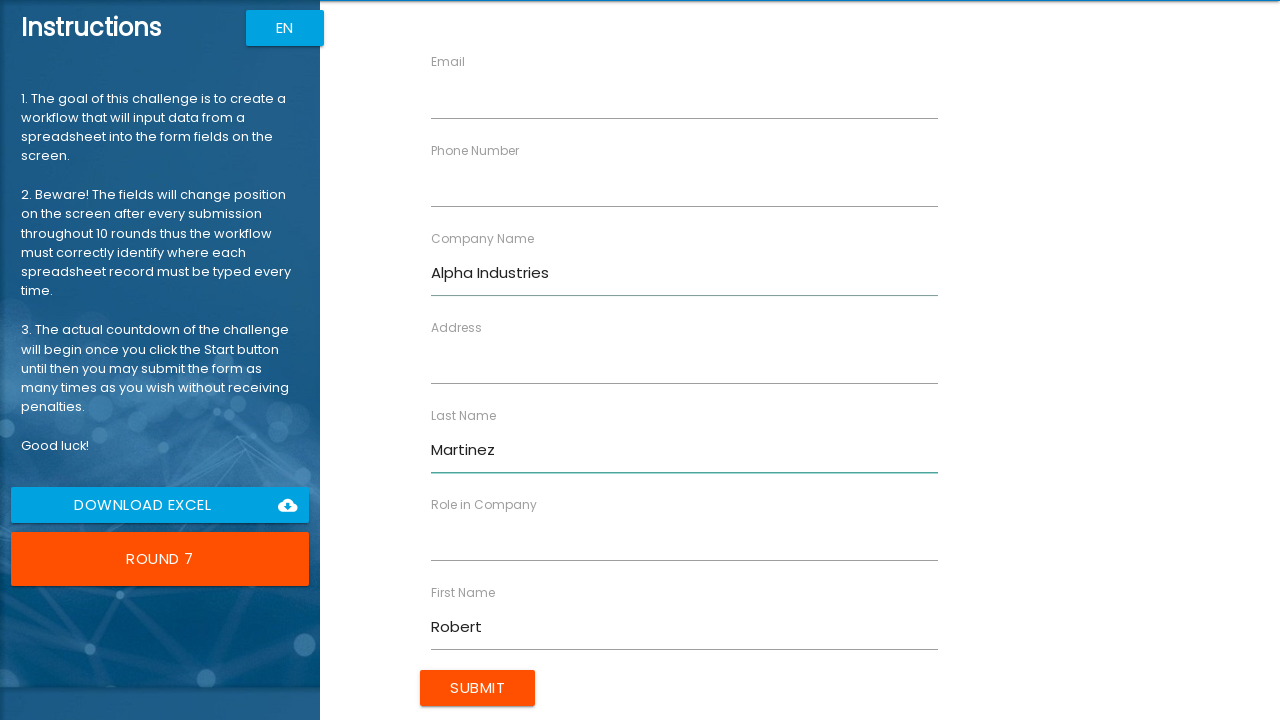

Filled Role in Company field with 'Director' on //div[label[text()='Role in Company']]/input
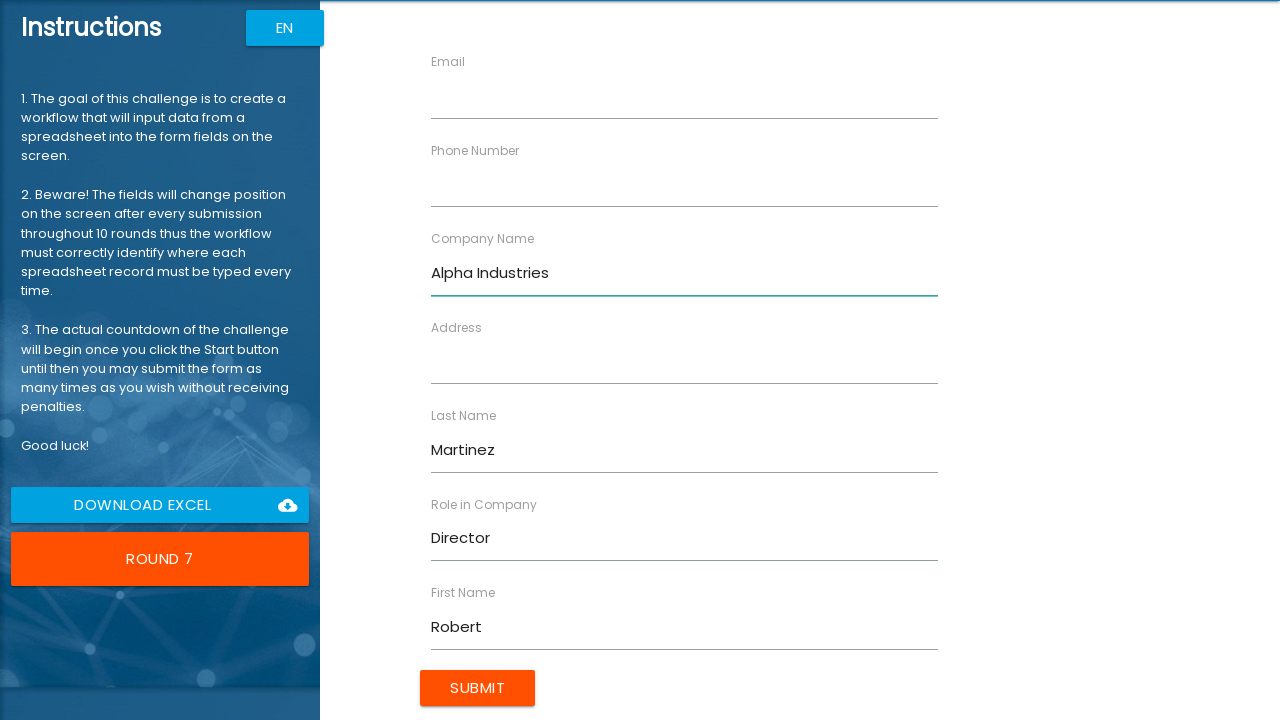

Filled Address field with '147 Maple Dr, Chicago IL' on //div[label[text()='Address']]/input
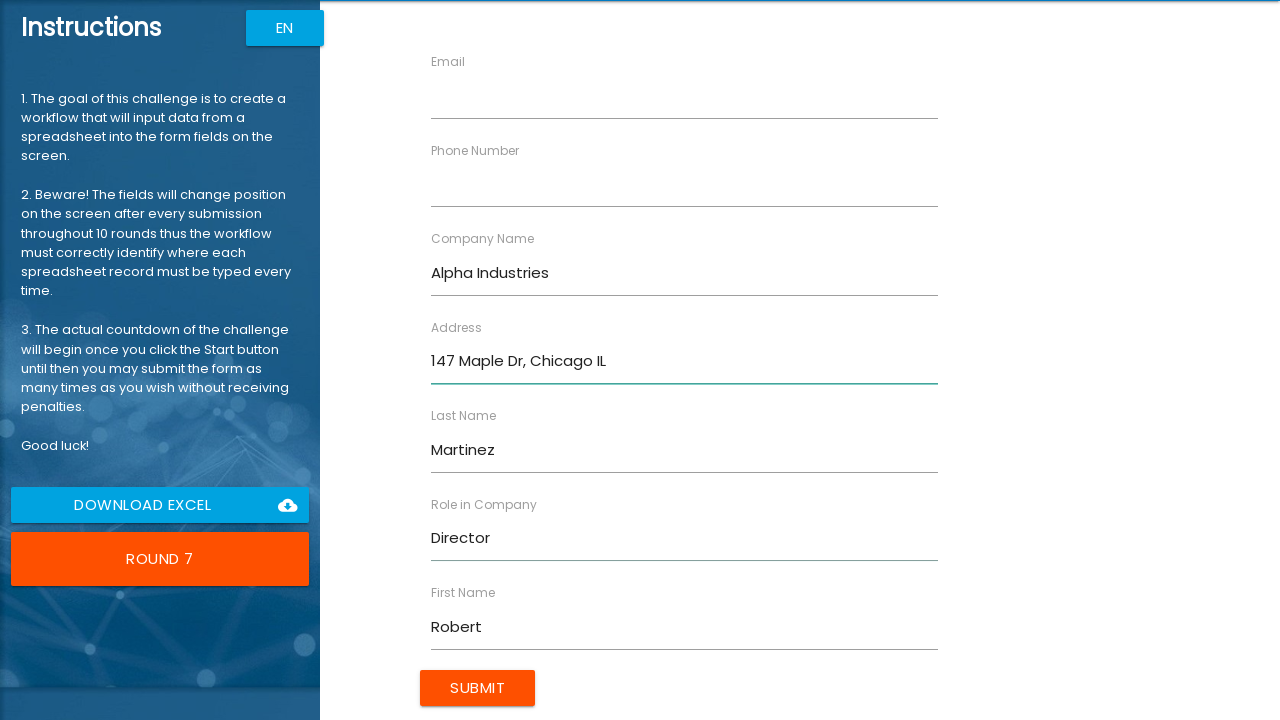

Filled Email field with 'r.martinez@alpha.com' on //div[label[text()='Email']]/input
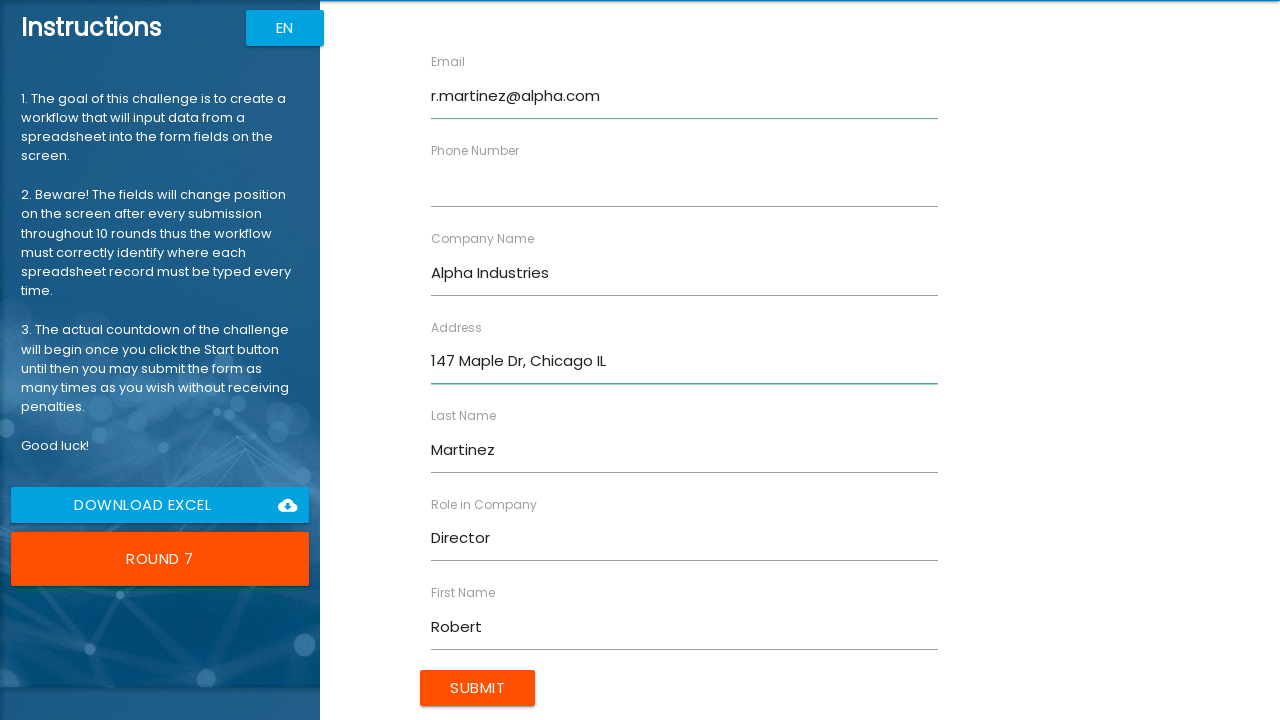

Filled Phone Number field with '555-0107' on //div[label[text()='Phone Number']]/input
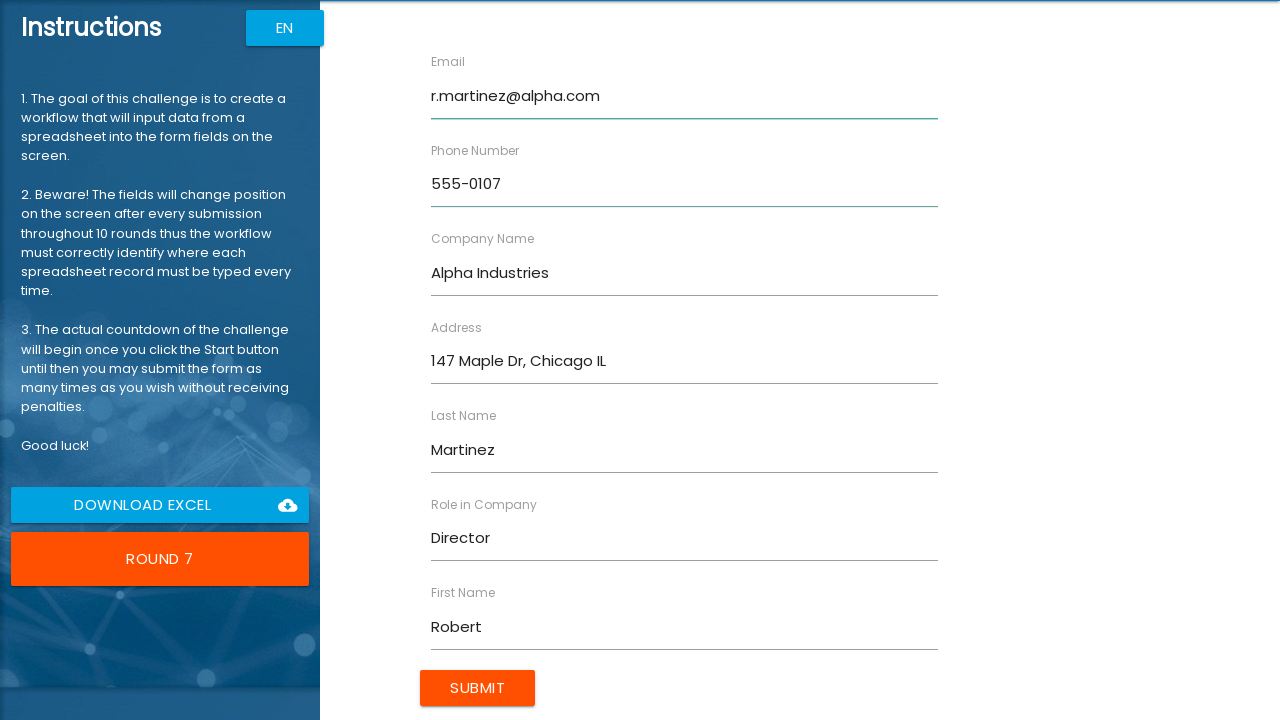

Submitted form for Robert Martinez at (478, 688) on xpath=//input[@type='submit']
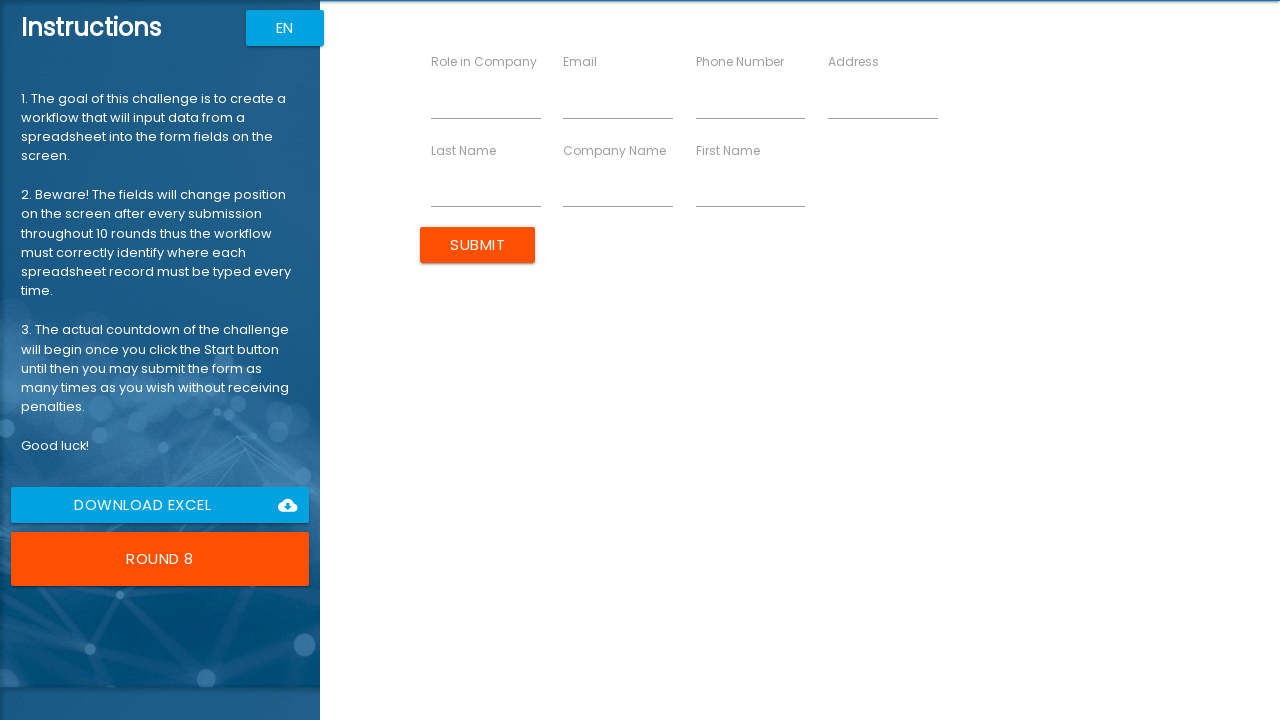

Filled First Name field with 'Amanda' on //div[label[text()='First Name']]/input
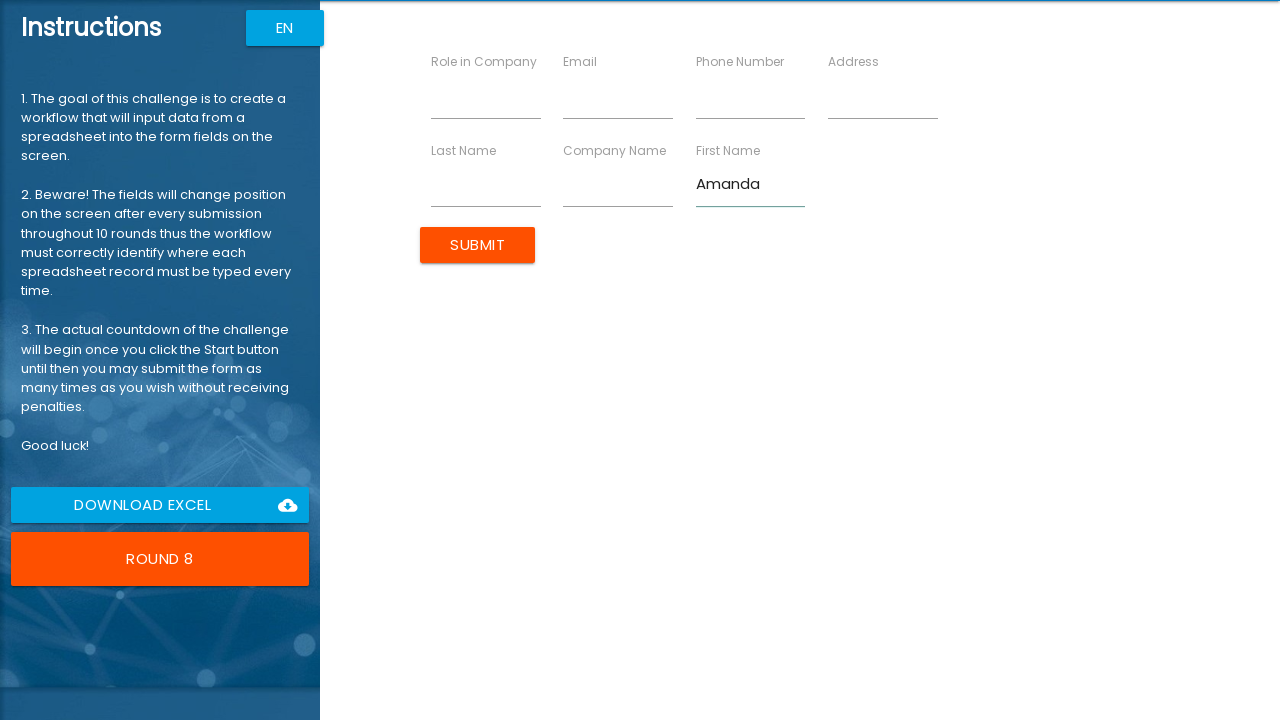

Filled Last Name field with 'Davis' on //div[label[text()='Last Name']]/input
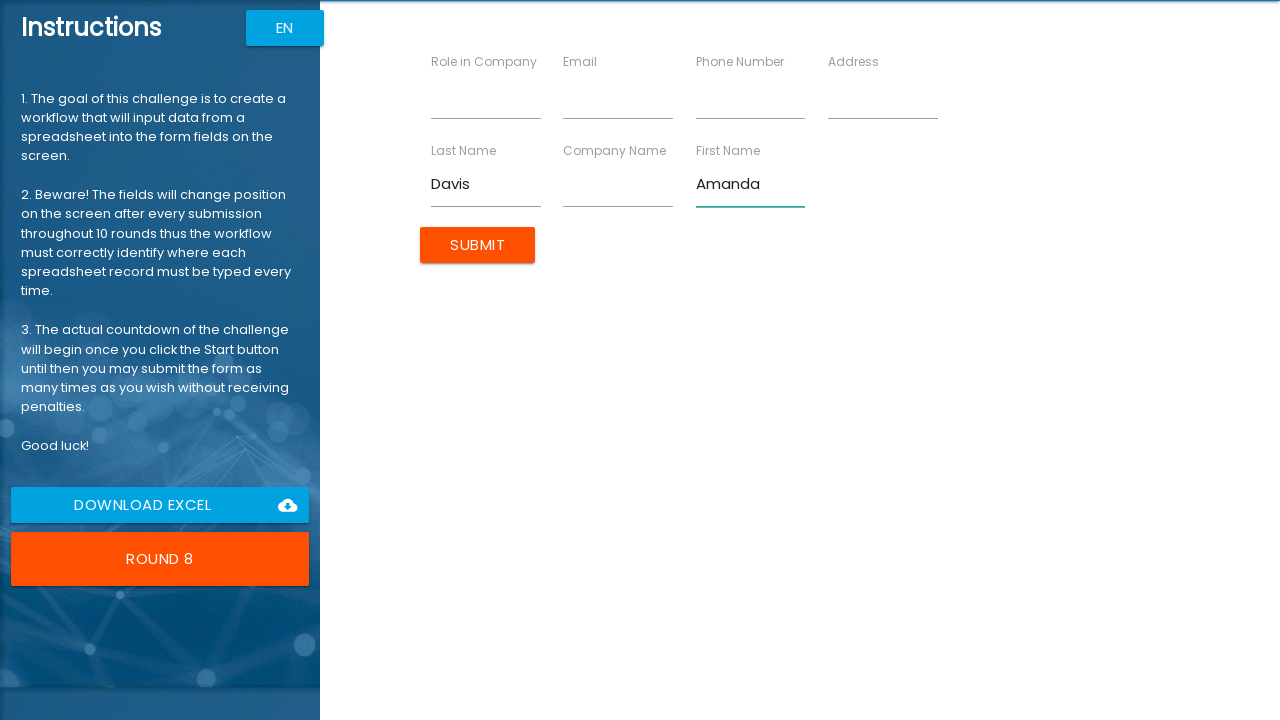

Filled Company Name field with 'Beta Solutions' on //div[label[text()='Company Name']]/input
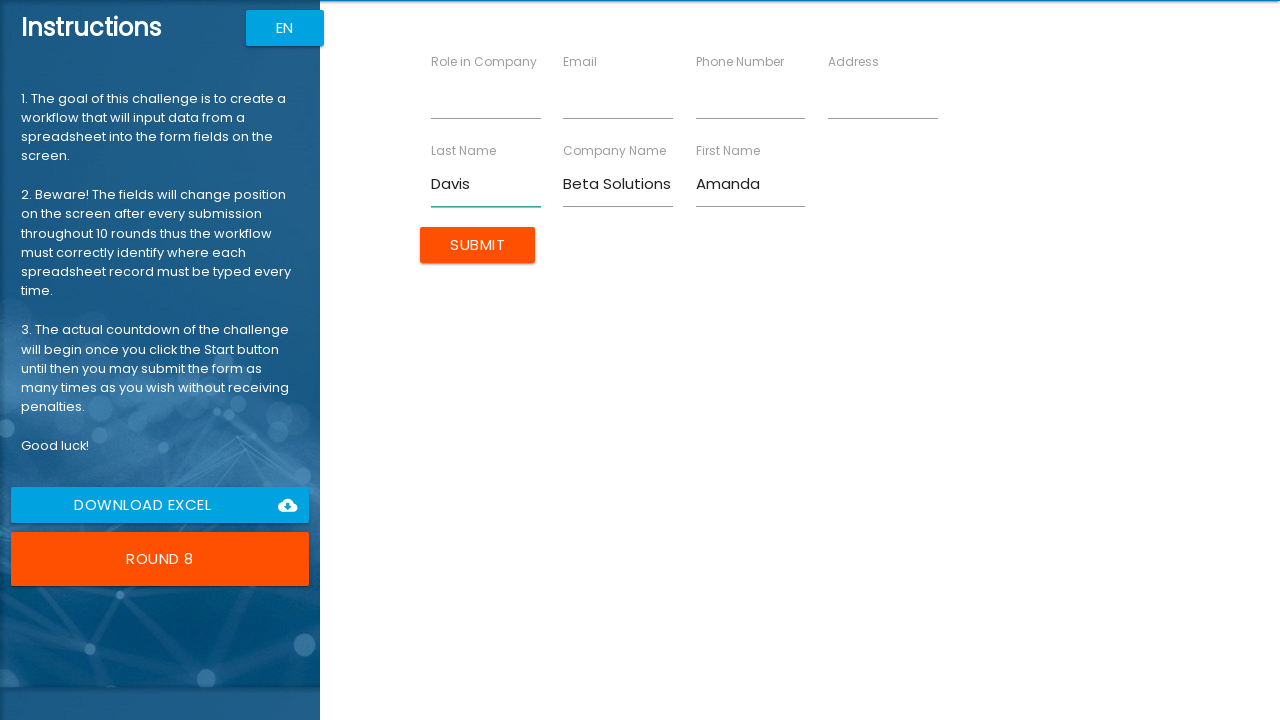

Filled Role in Company field with 'Architect' on //div[label[text()='Role in Company']]/input
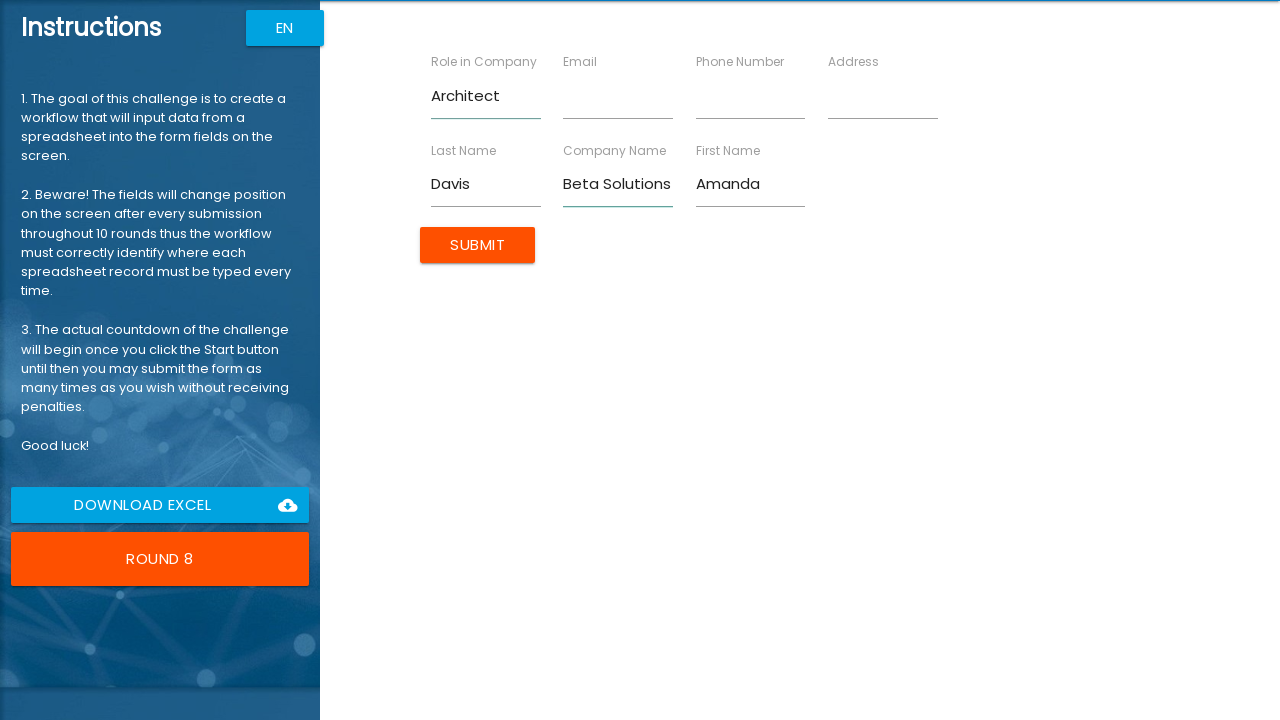

Filled Address field with '258 Walnut St, Phoenix AZ' on //div[label[text()='Address']]/input
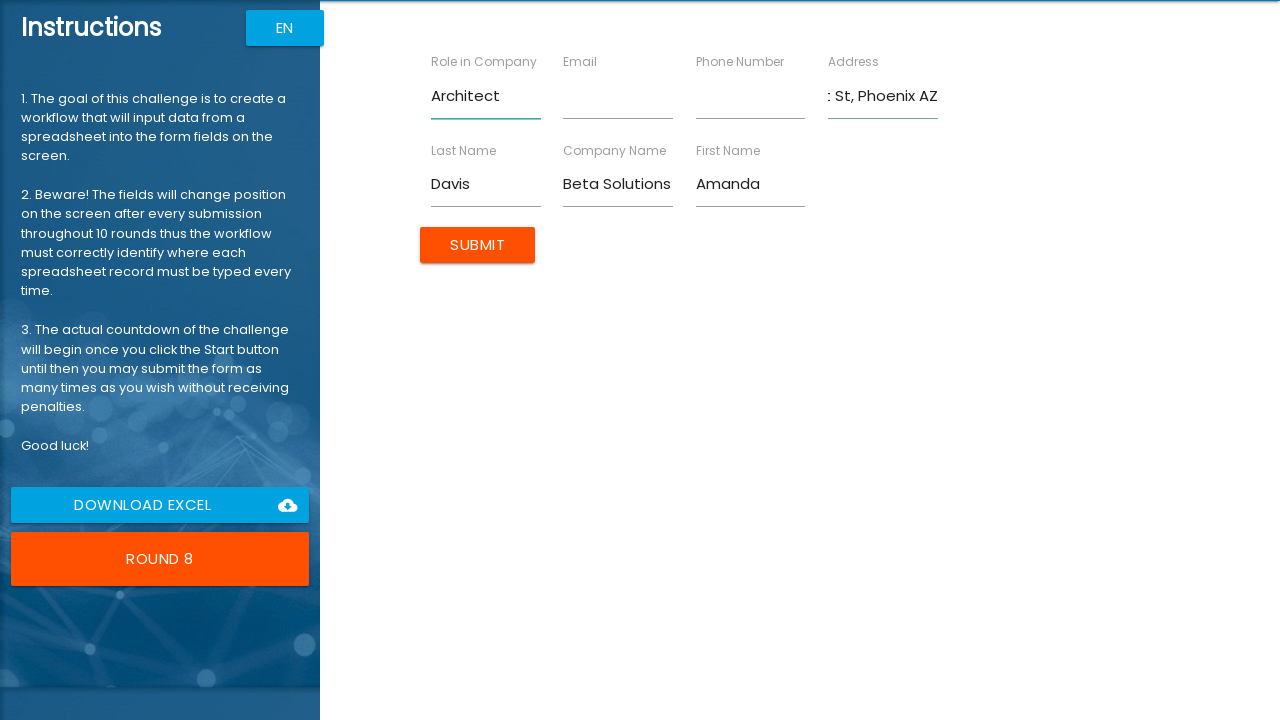

Filled Email field with 'amanda.d@beta.com' on //div[label[text()='Email']]/input
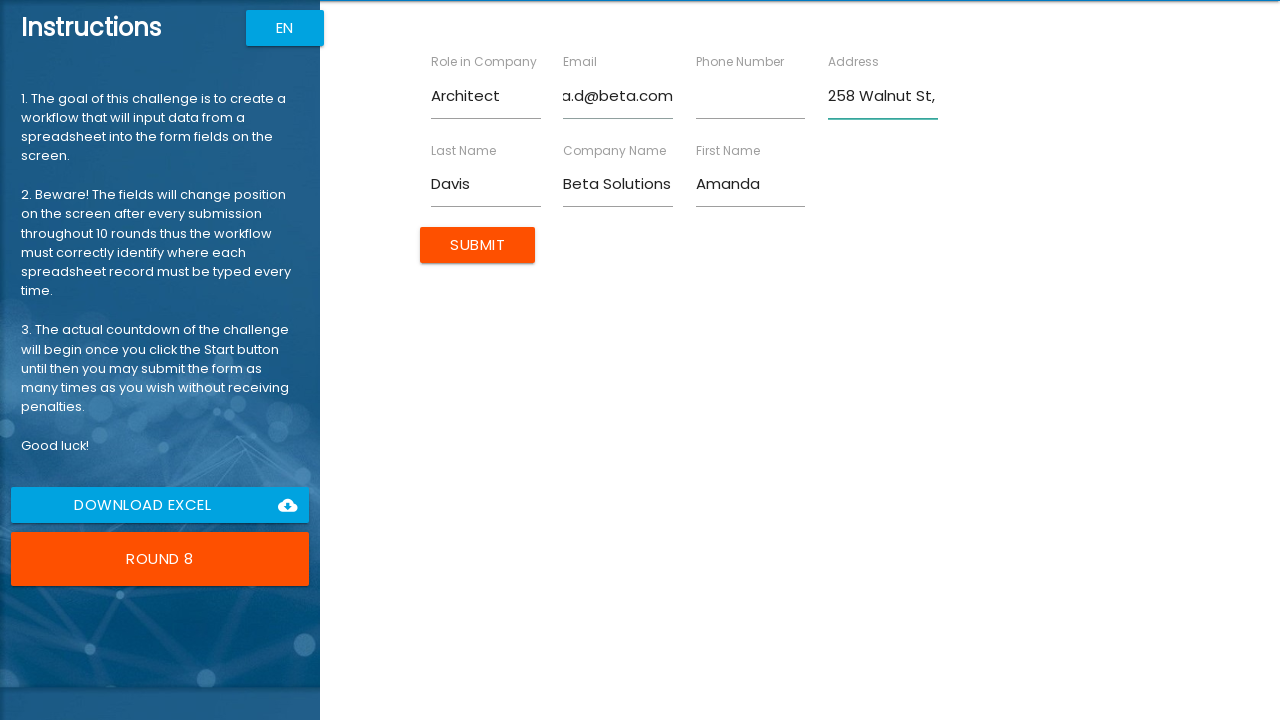

Filled Phone Number field with '555-0108' on //div[label[text()='Phone Number']]/input
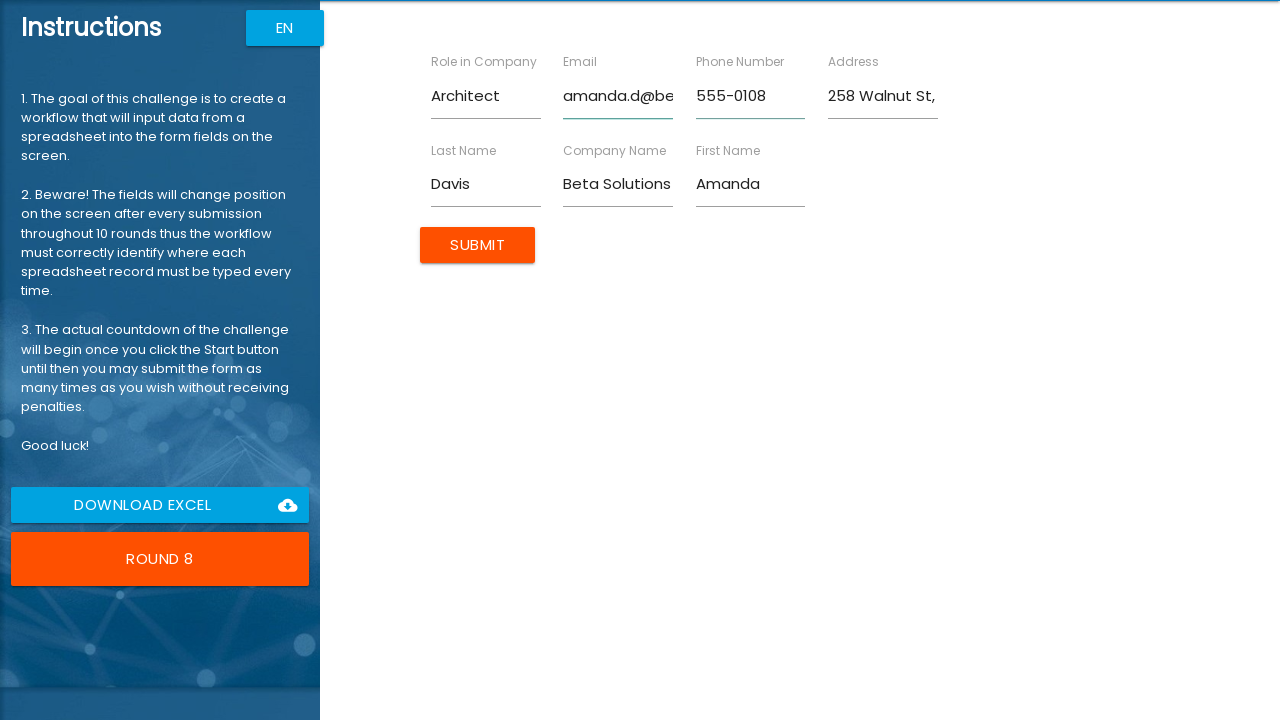

Submitted form for Amanda Davis at (478, 245) on xpath=//input[@type='submit']
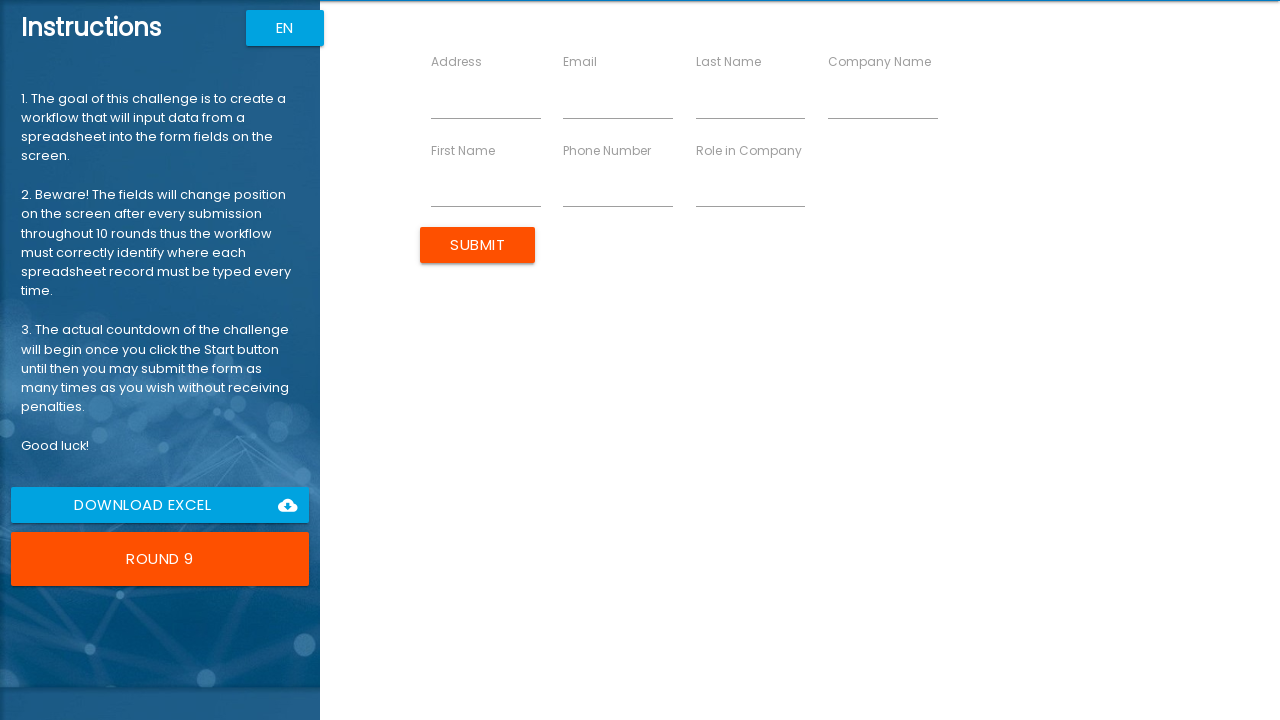

Filled First Name field with 'Christopher' on //div[label[text()='First Name']]/input
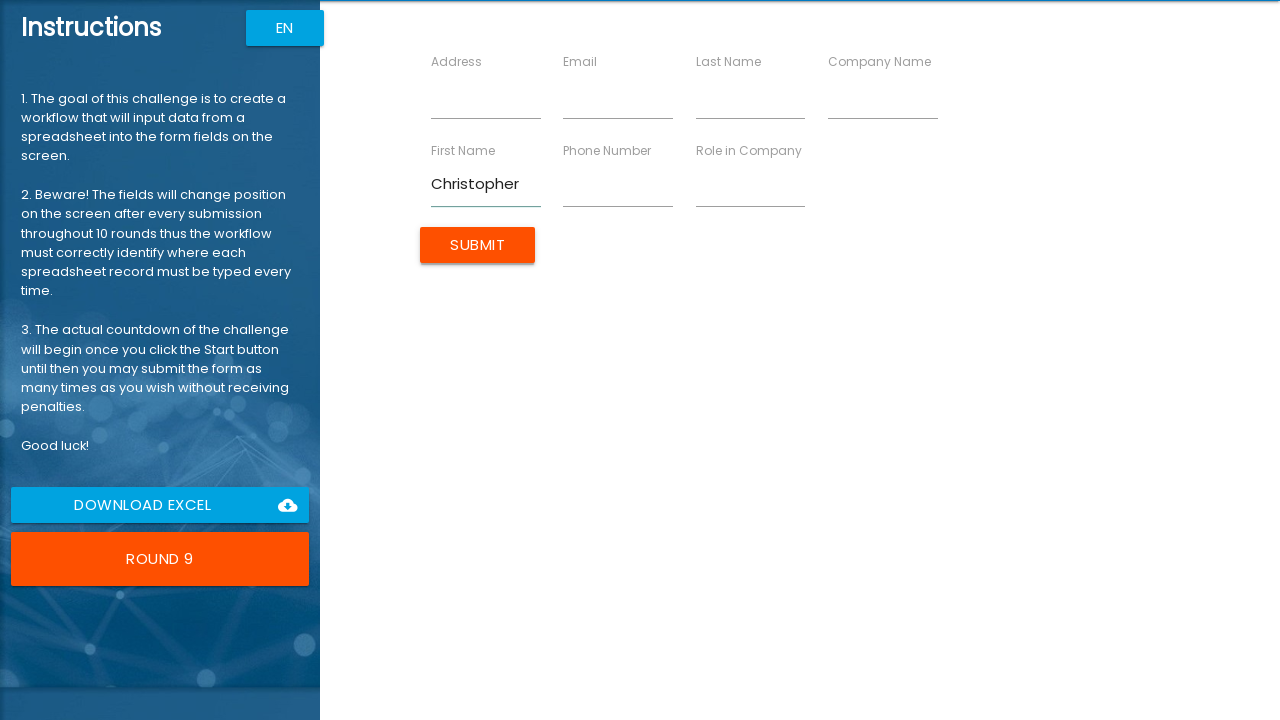

Filled Last Name field with 'Miller' on //div[label[text()='Last Name']]/input
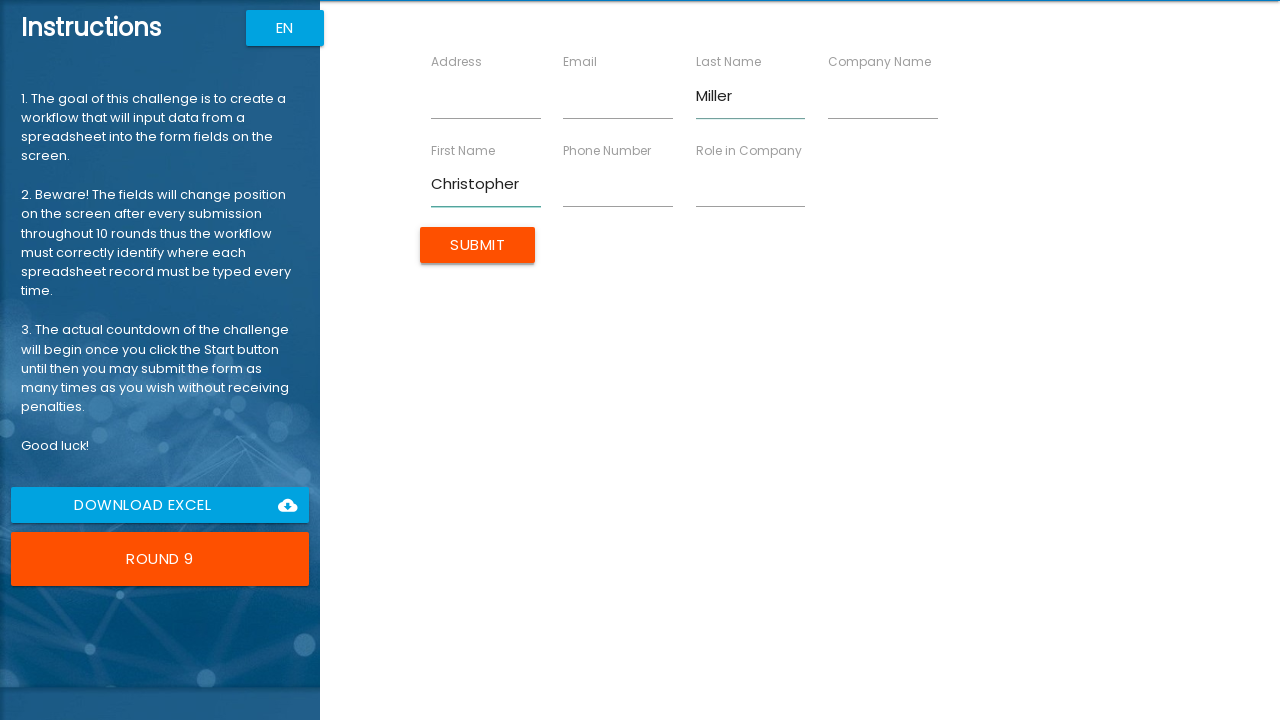

Filled Company Name field with 'Gamma Tech' on //div[label[text()='Company Name']]/input
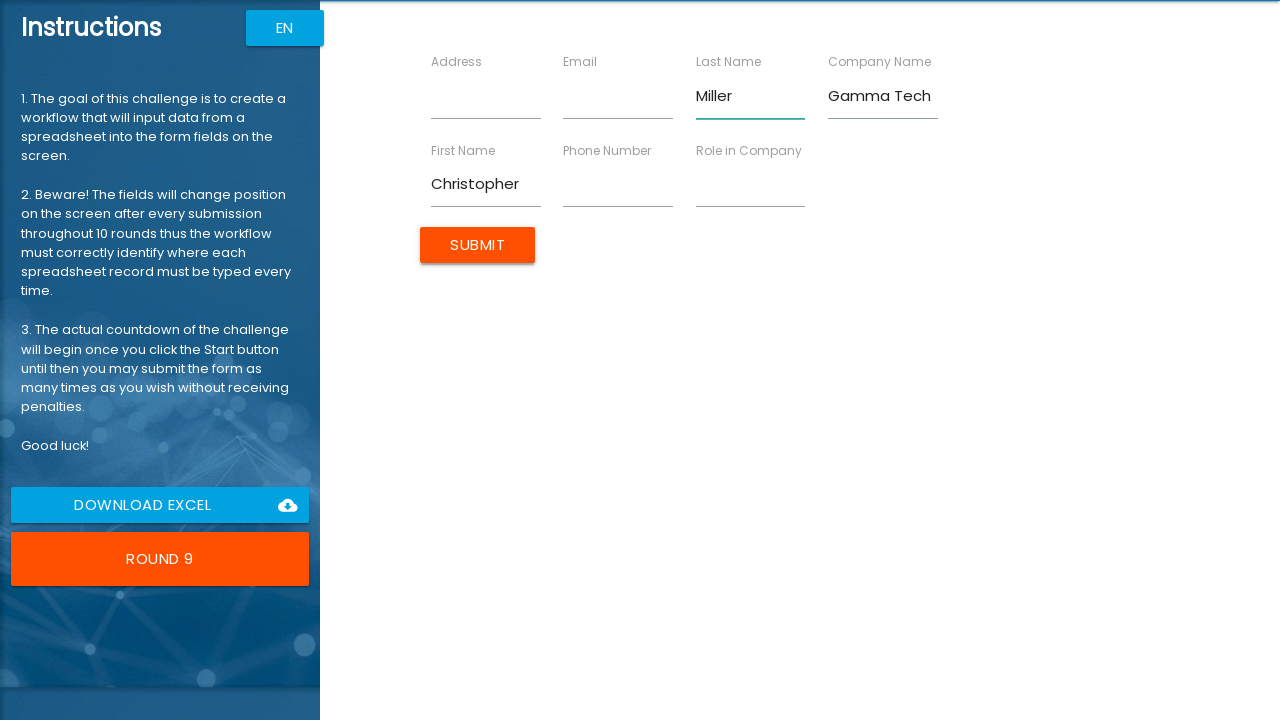

Filled Role in Company field with 'Lead' on //div[label[text()='Role in Company']]/input
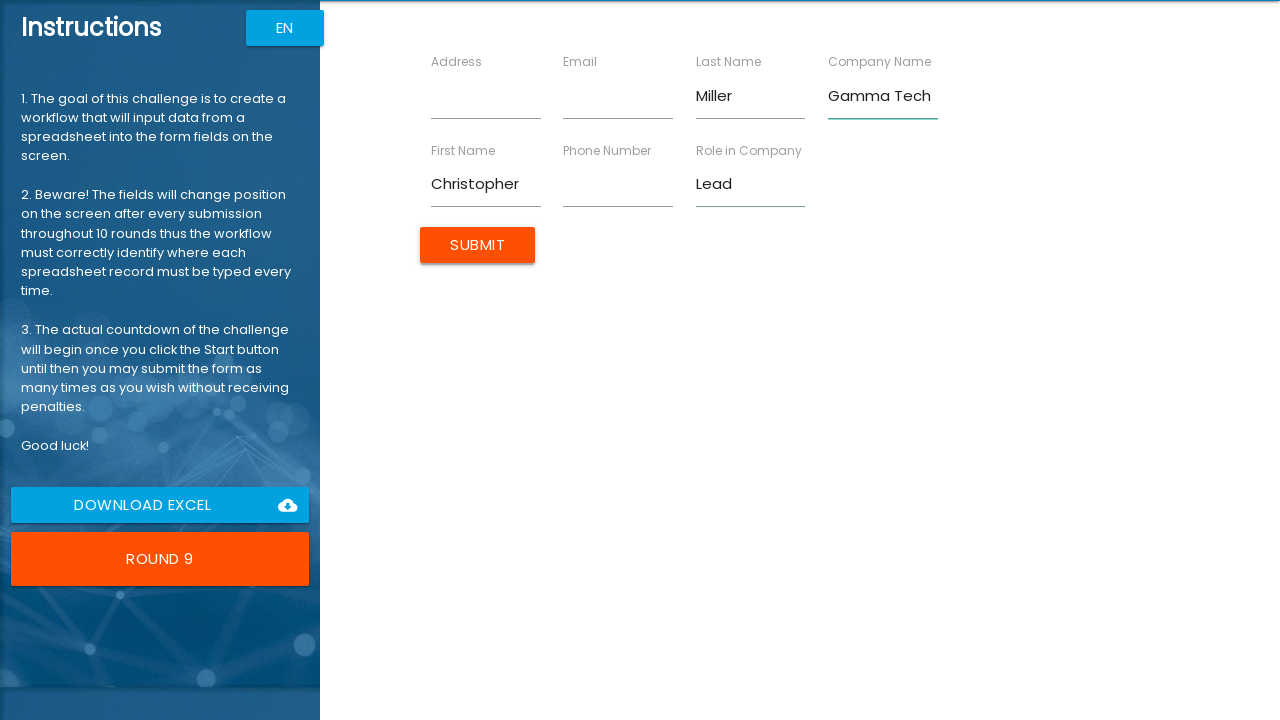

Filled Address field with '369 Spruce Ave, Atlanta GA' on //div[label[text()='Address']]/input
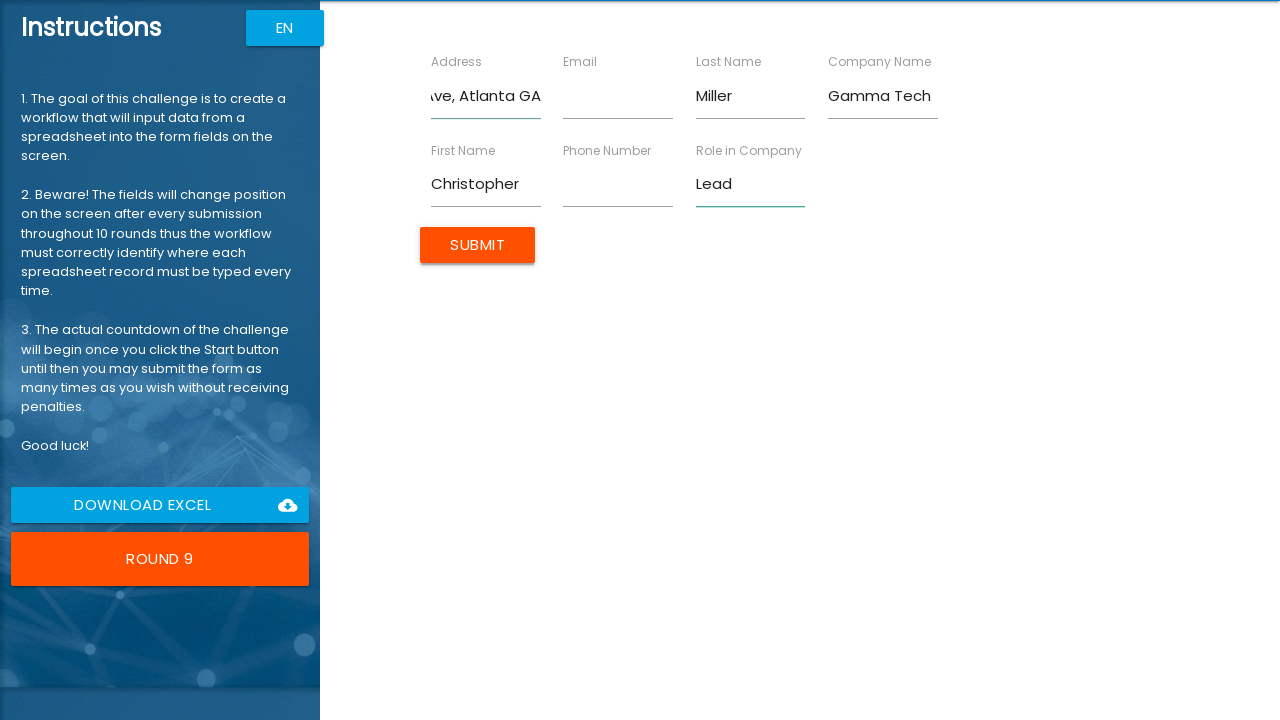

Filled Email field with 'cmiller@gamma.com' on //div[label[text()='Email']]/input
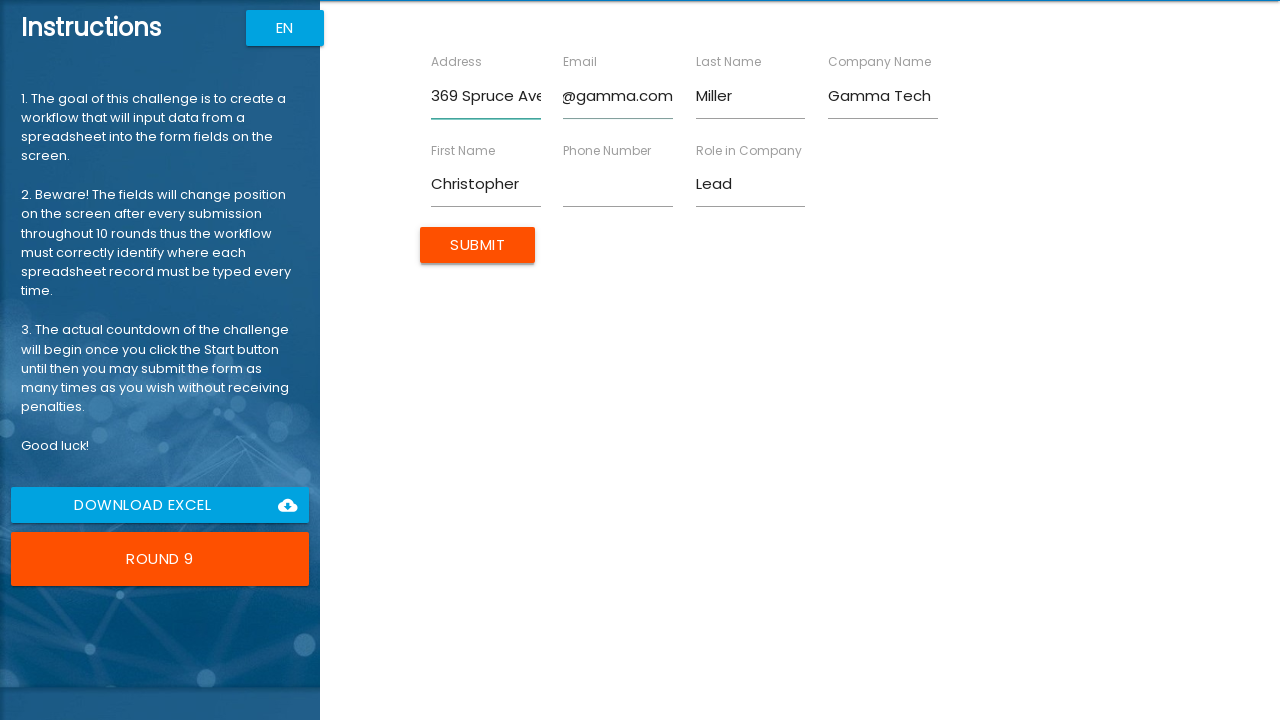

Filled Phone Number field with '555-0109' on //div[label[text()='Phone Number']]/input
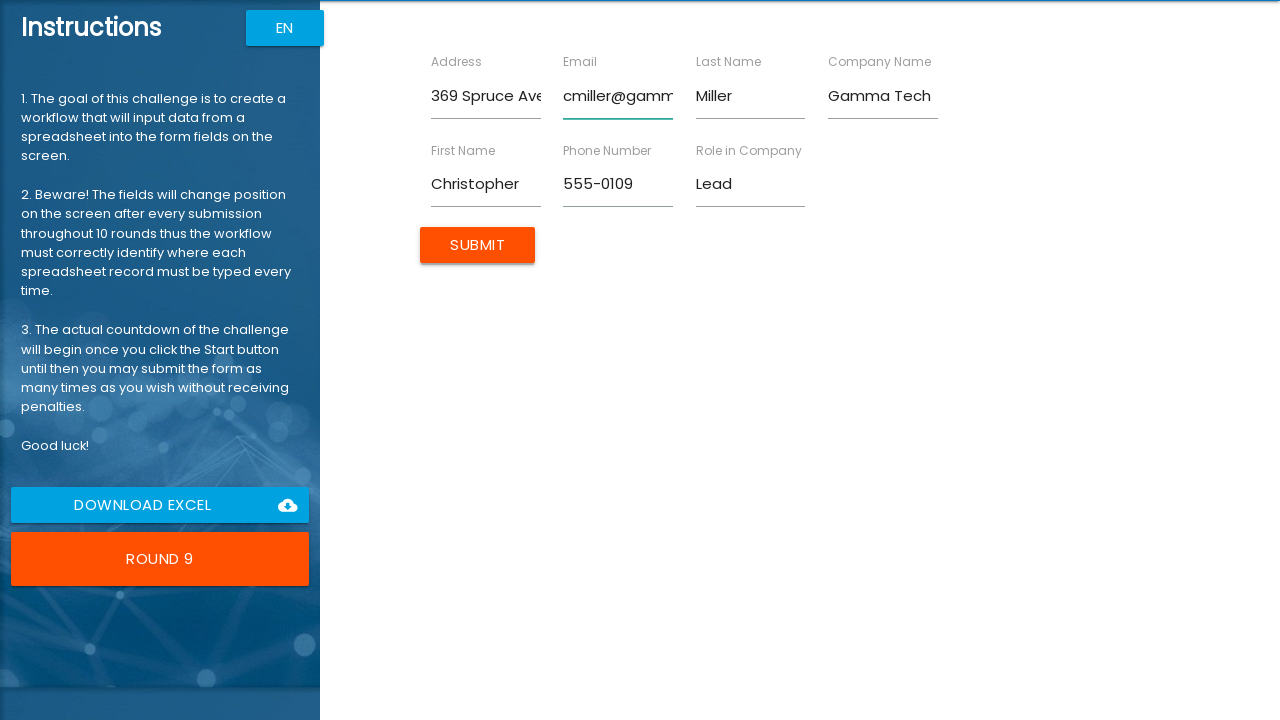

Submitted form for Christopher Miller at (478, 245) on xpath=//input[@type='submit']
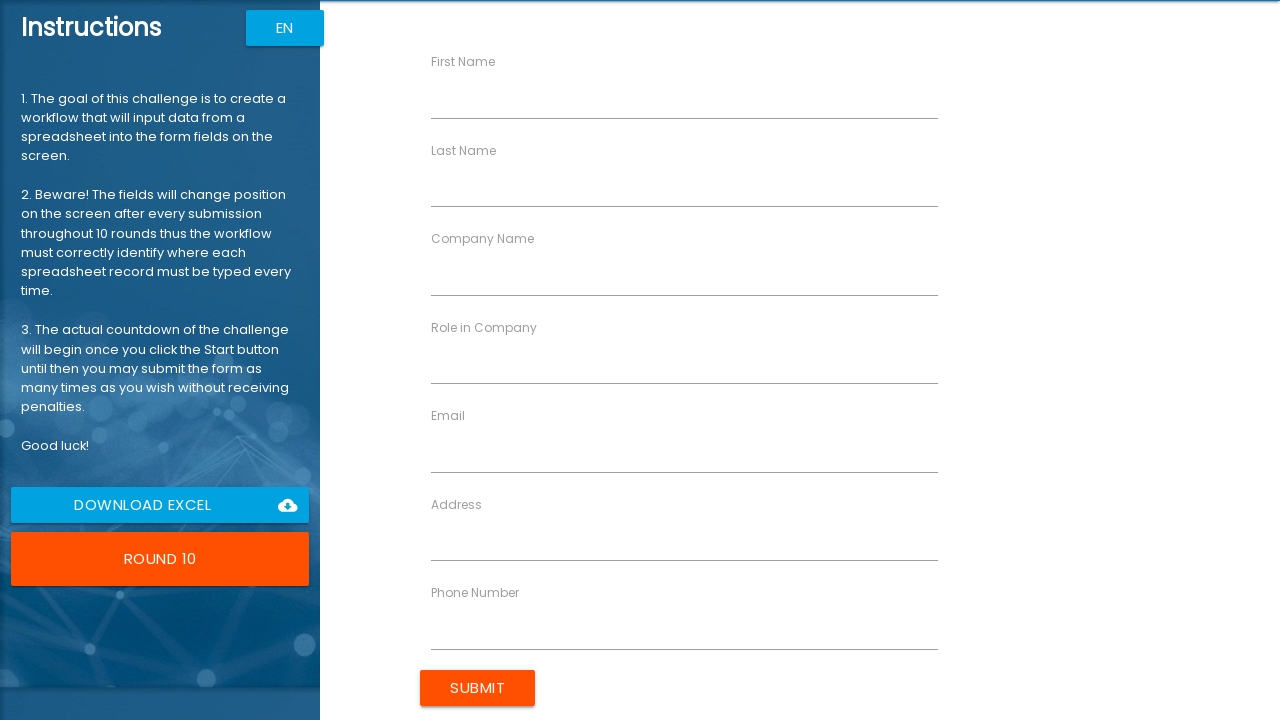

Filled First Name field with 'Jennifer' on //div[label[text()='First Name']]/input
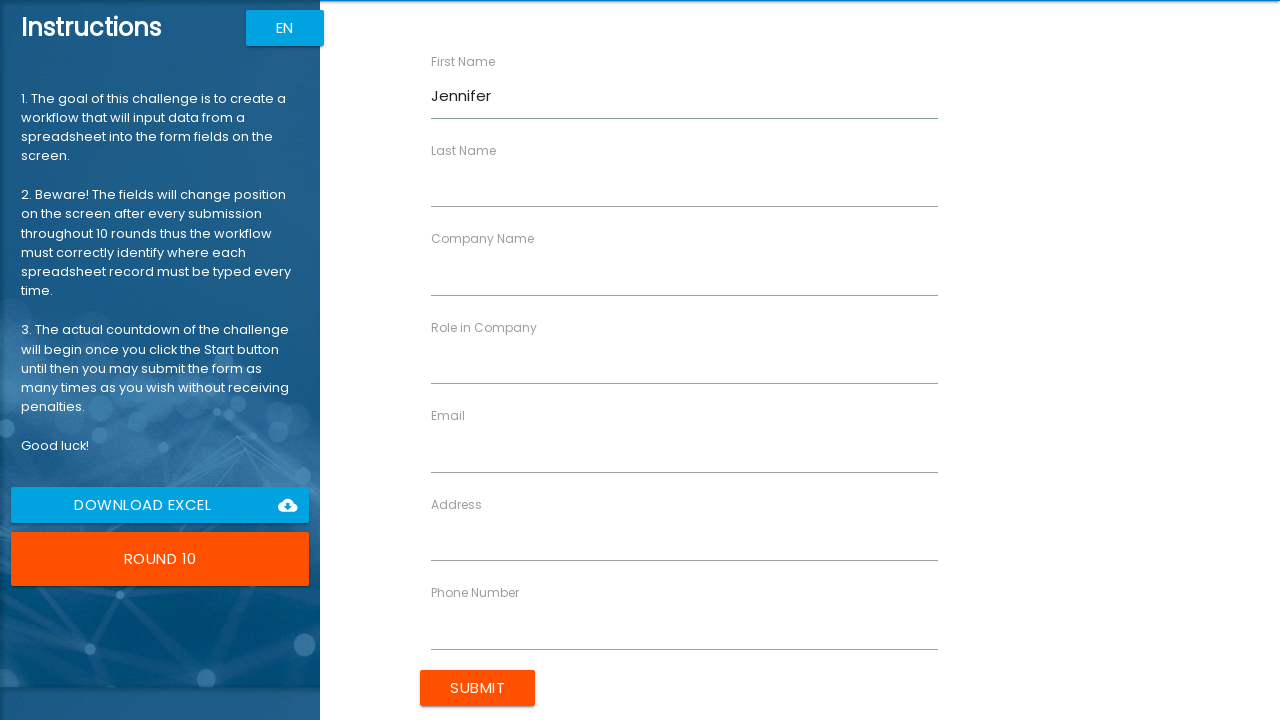

Filled Last Name field with 'Wilson' on //div[label[text()='Last Name']]/input
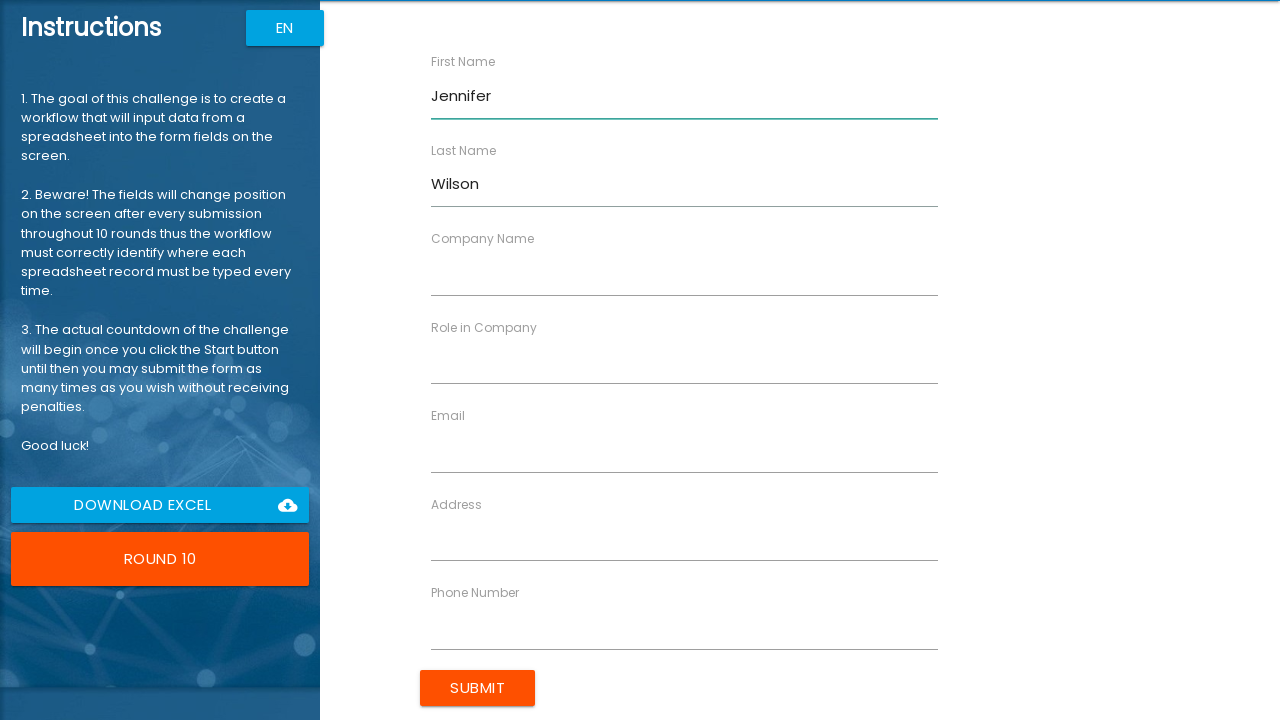

Filled Company Name field with 'Delta Corp' on //div[label[text()='Company Name']]/input
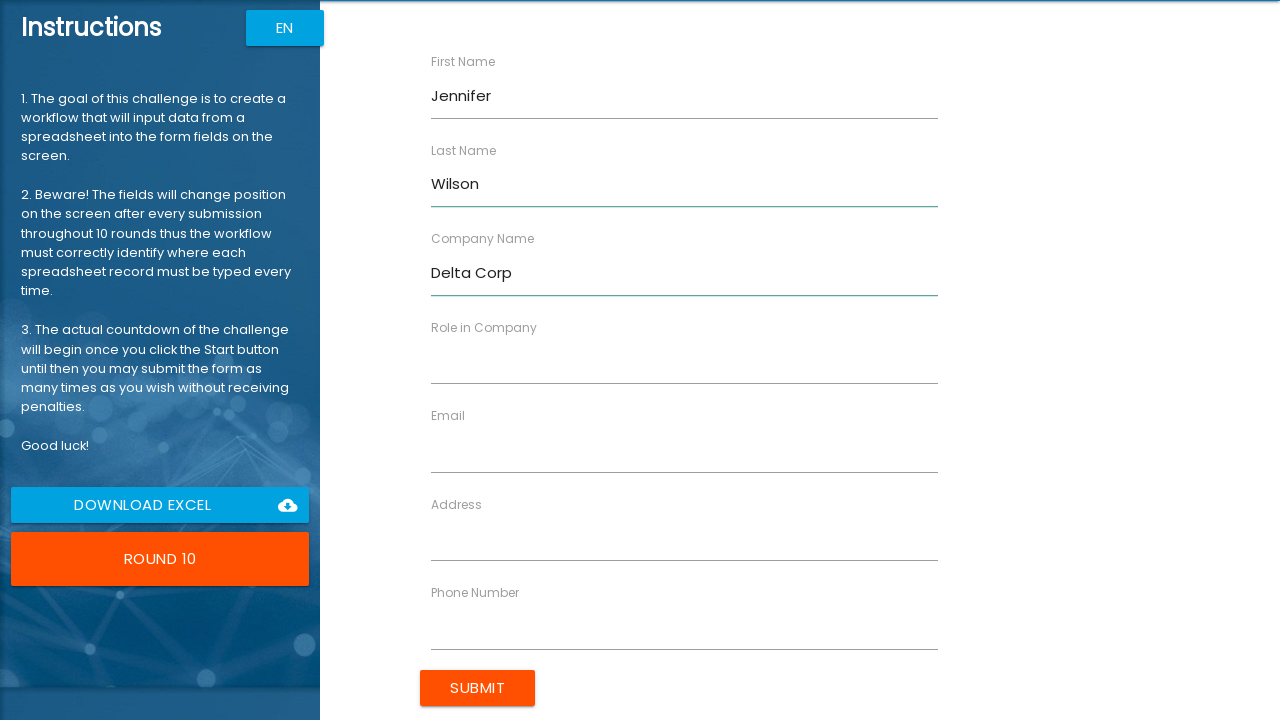

Filled Role in Company field with 'Specialist' on //div[label[text()='Role in Company']]/input
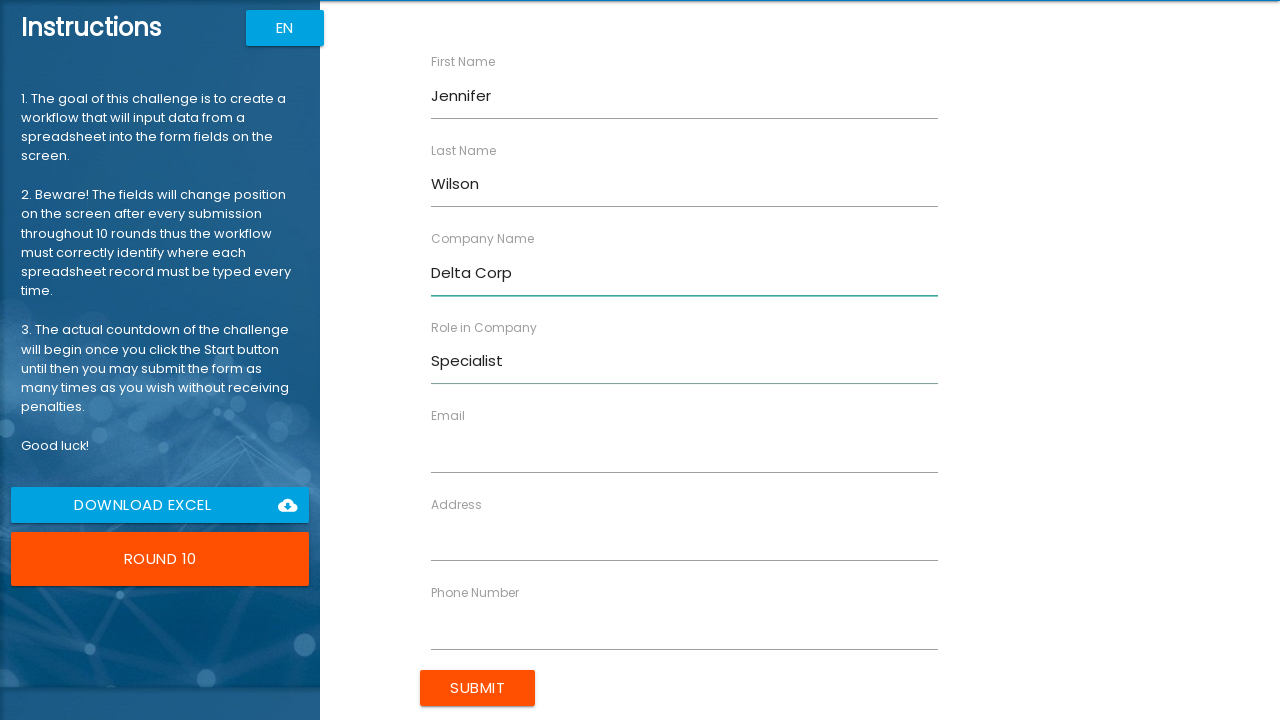

Filled Address field with '741 Ash Blvd, San Diego CA' on //div[label[text()='Address']]/input
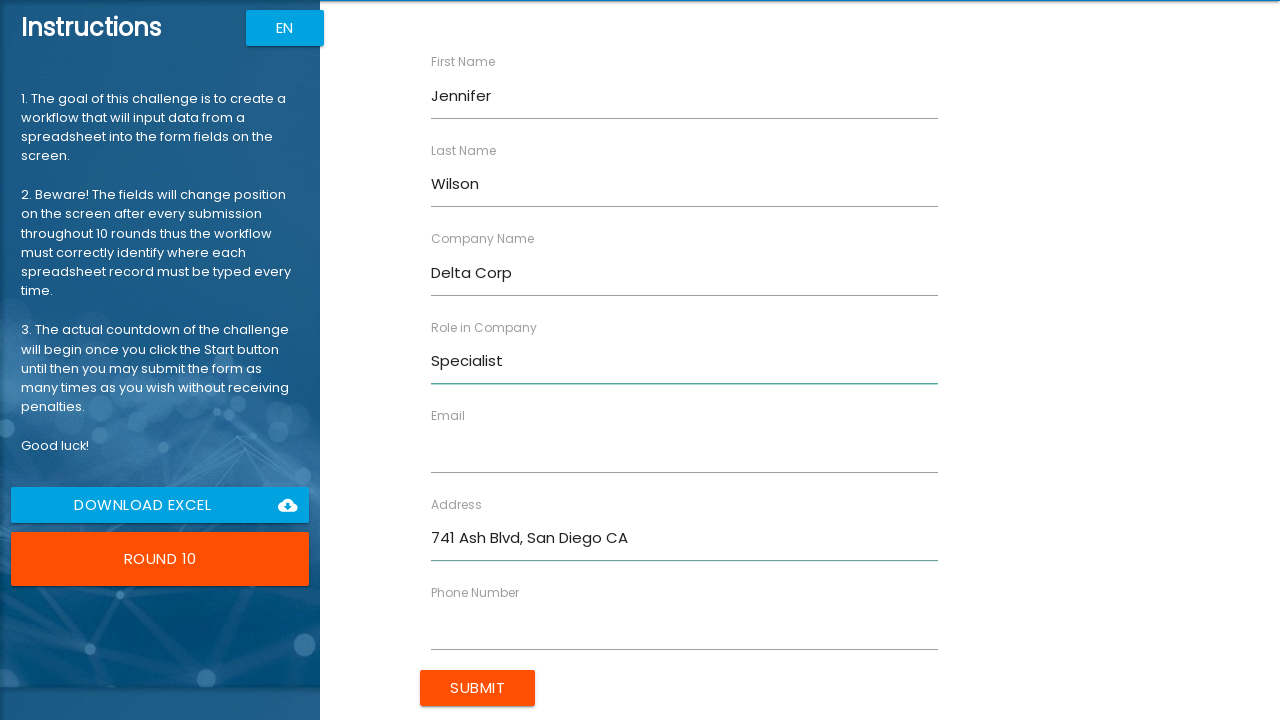

Filled Email field with 'j.wilson@delta.com' on //div[label[text()='Email']]/input
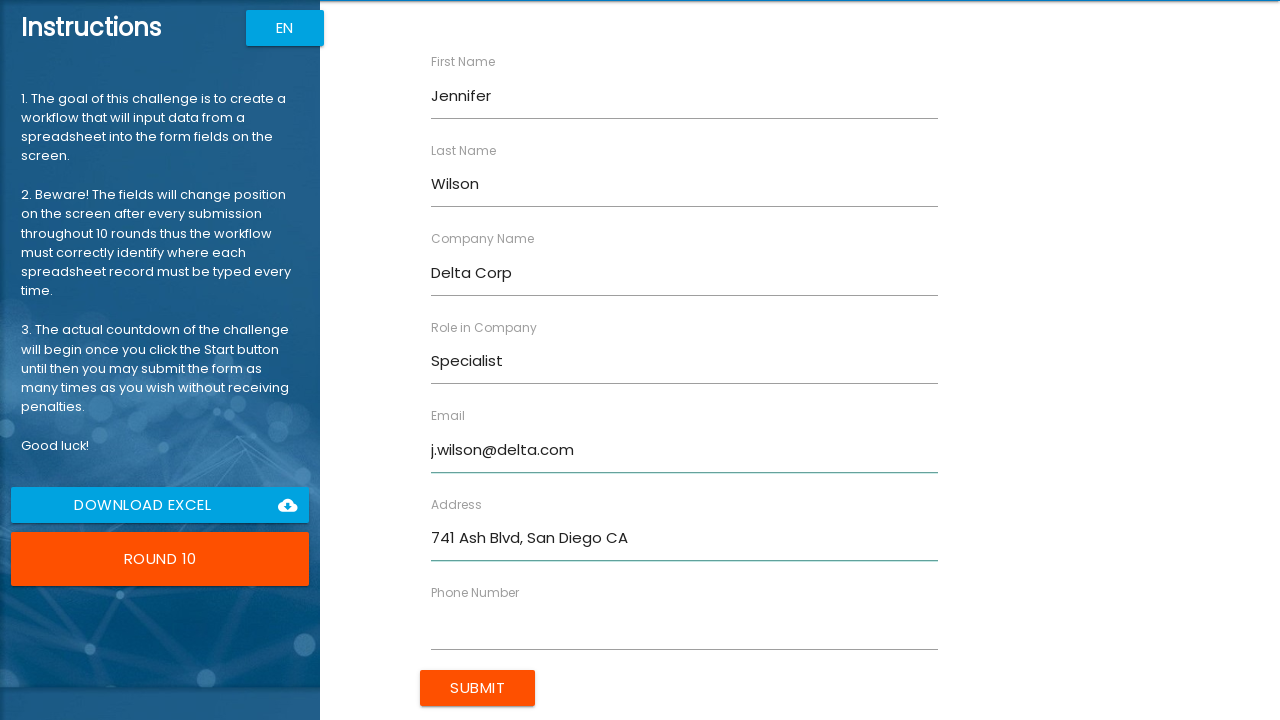

Filled Phone Number field with '555-0110' on //div[label[text()='Phone Number']]/input
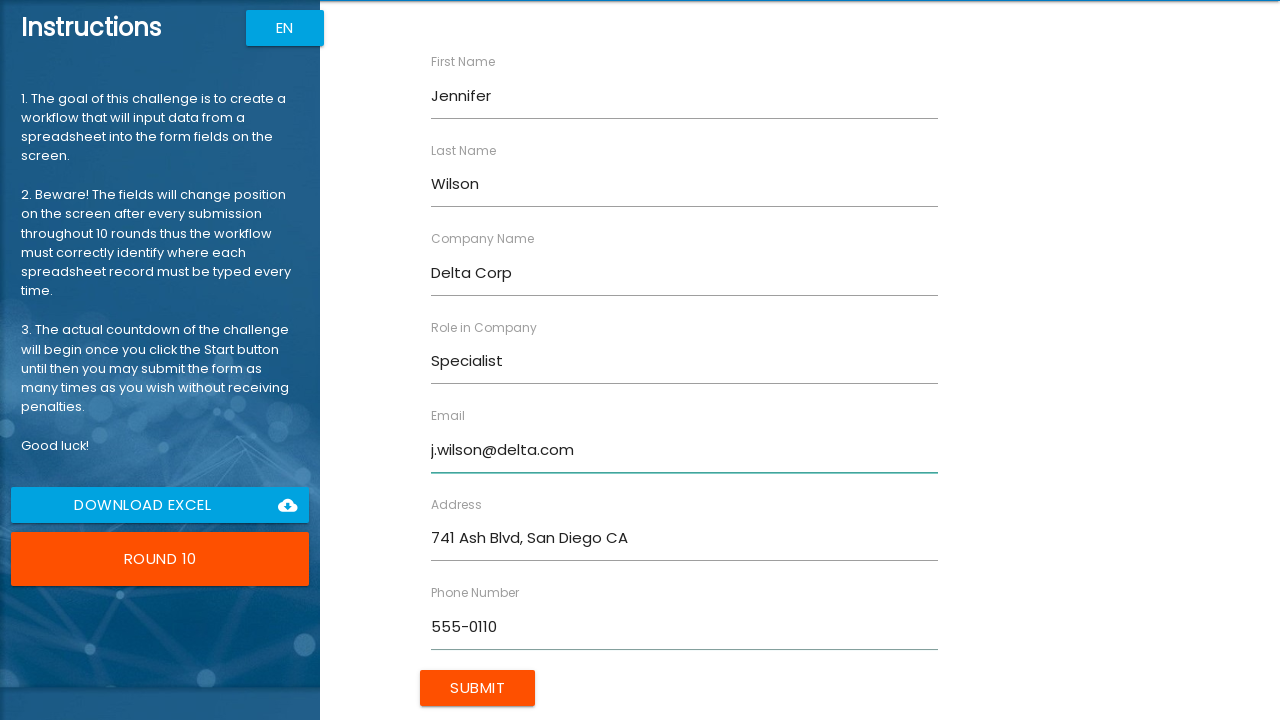

Submitted form for Jennifer Wilson at (478, 688) on xpath=//input[@type='submit']
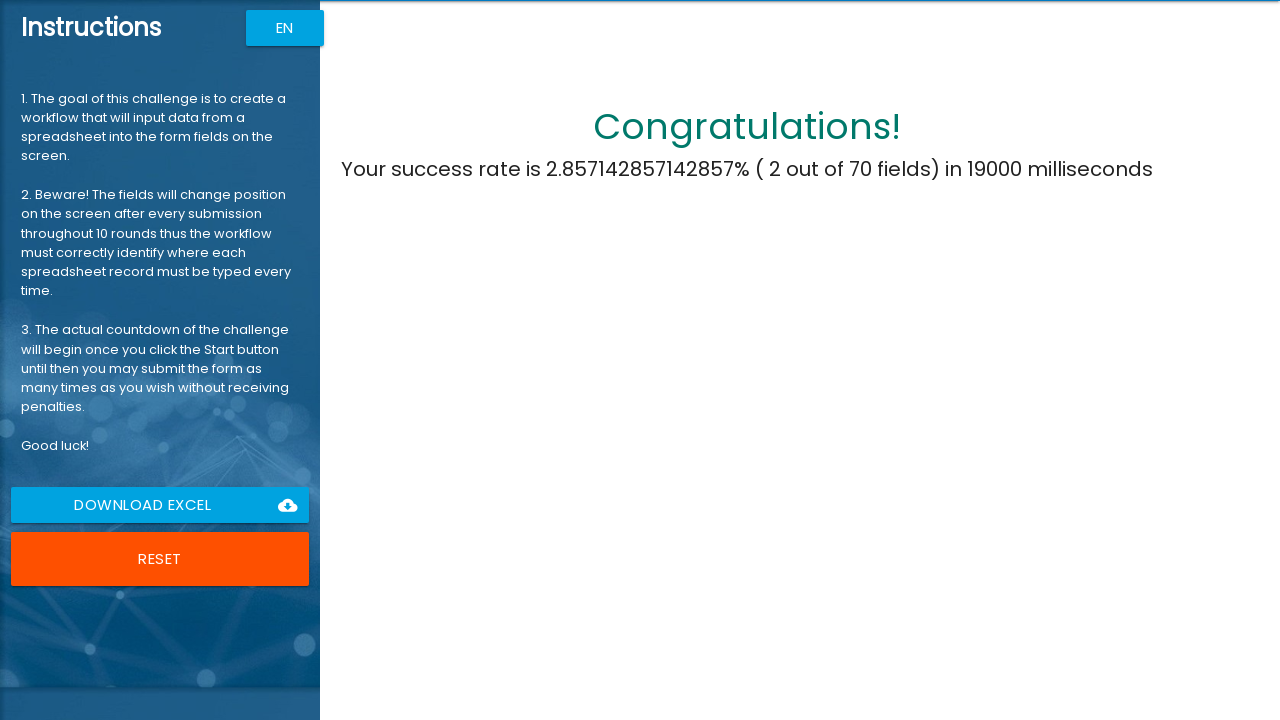

Completion message appeared - all form submissions finished
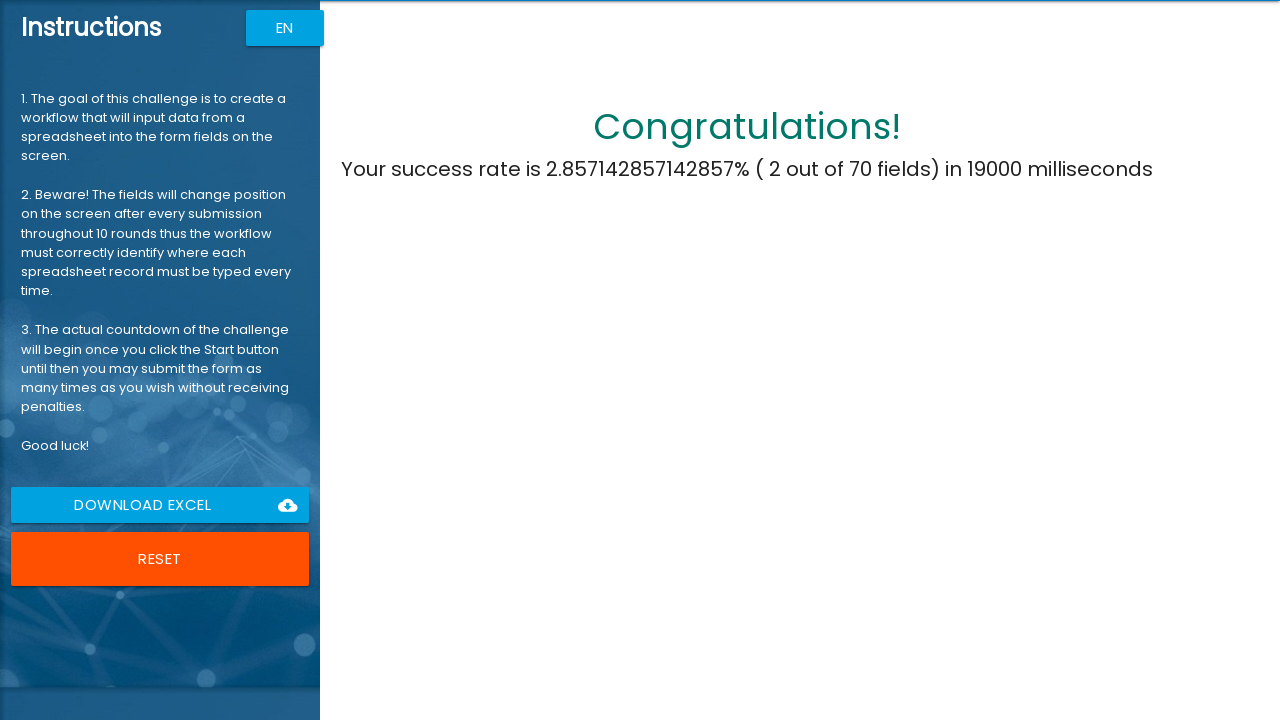

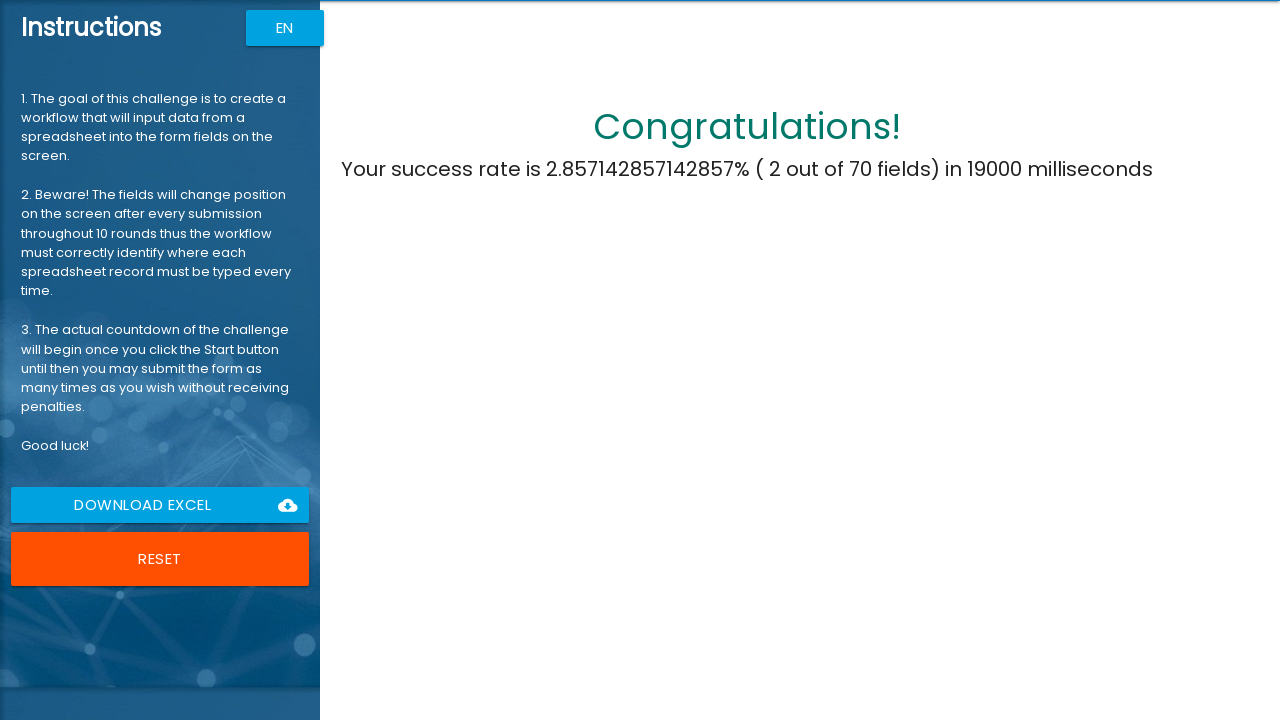